Navigates to W3Schools HTML tables page and iterates through table rows to access cell values in different columns

Starting URL: https://www.w3schools.com/html/html_tables.asp

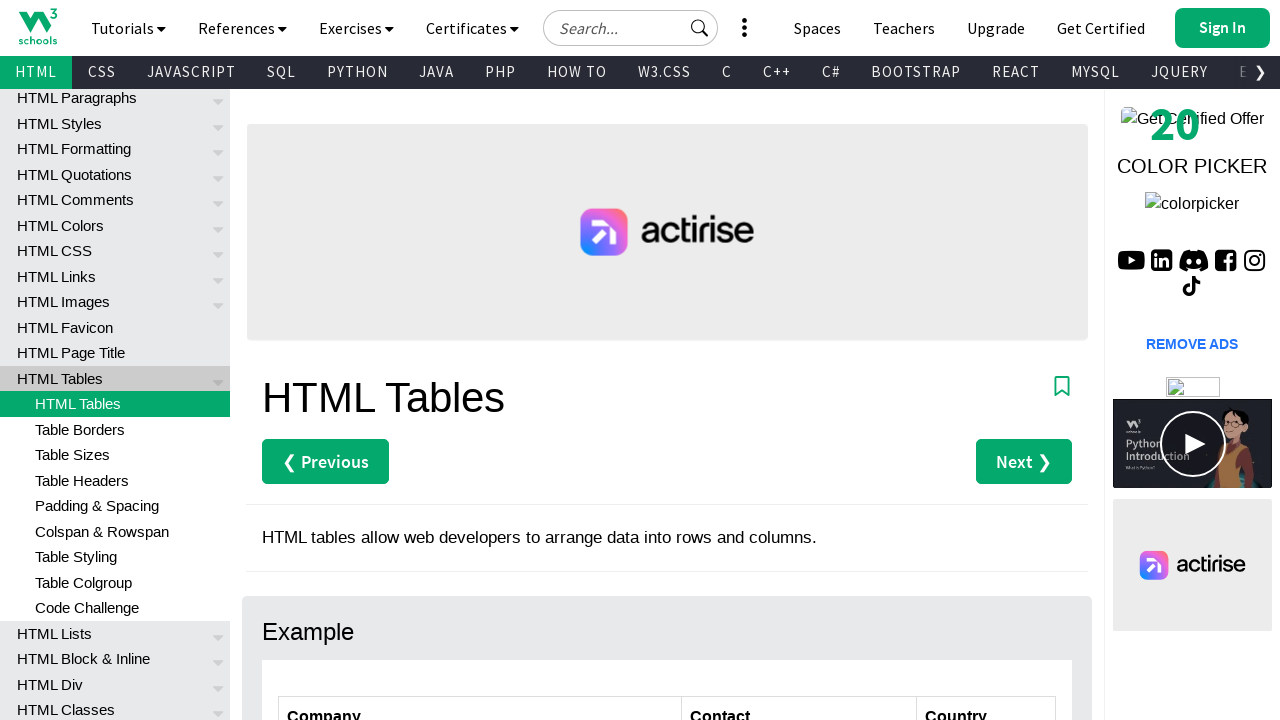

Waited for customers table to load
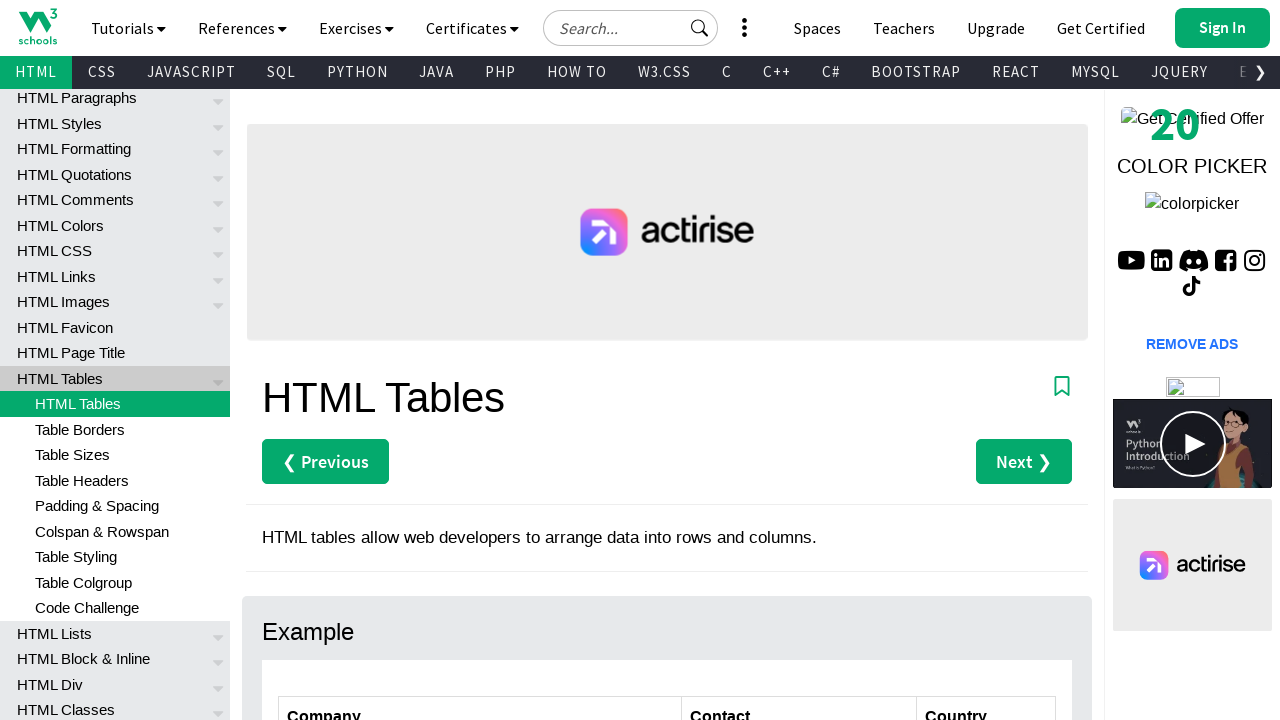

Retrieved all rows from customers table
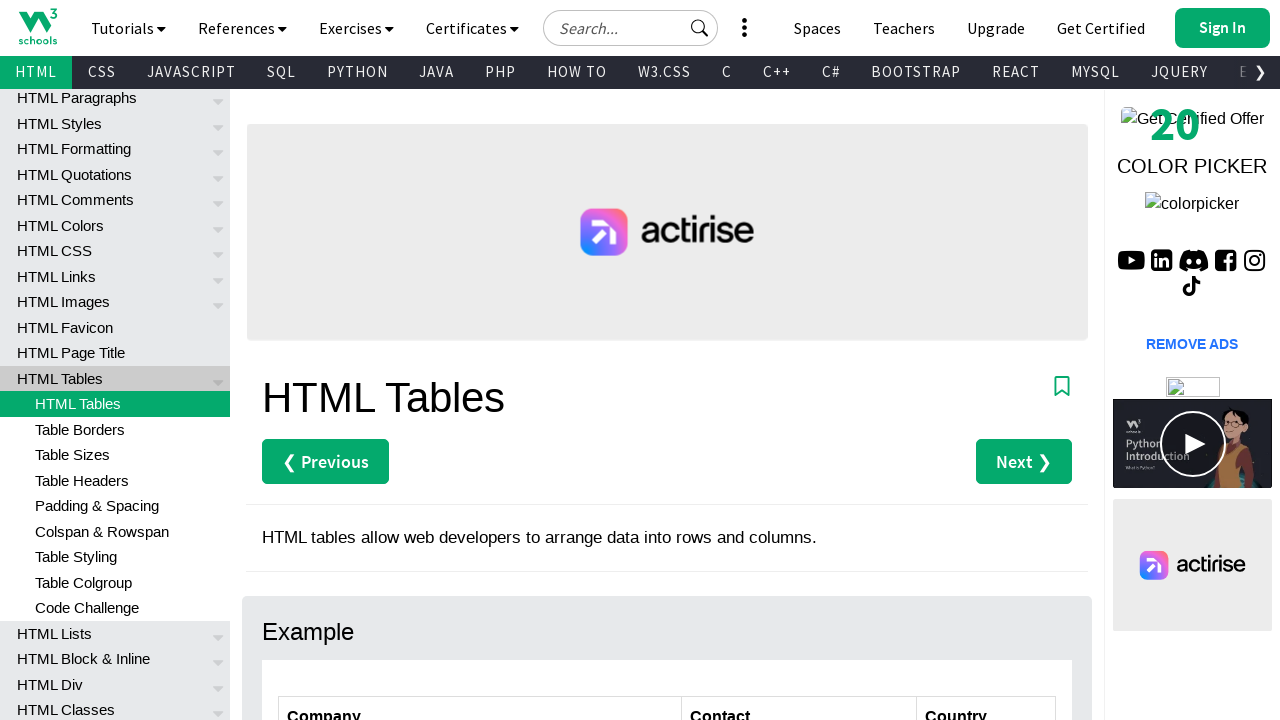

Table contains 7 rows
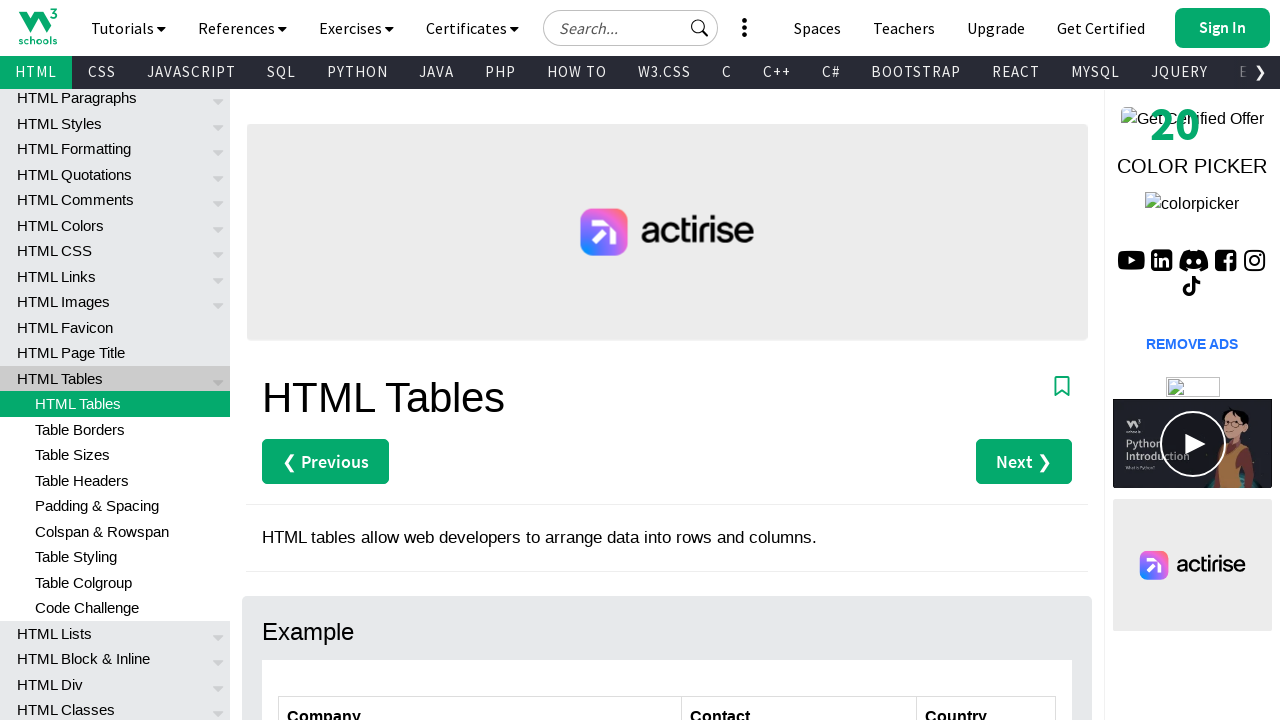

Located first column cell in row 2
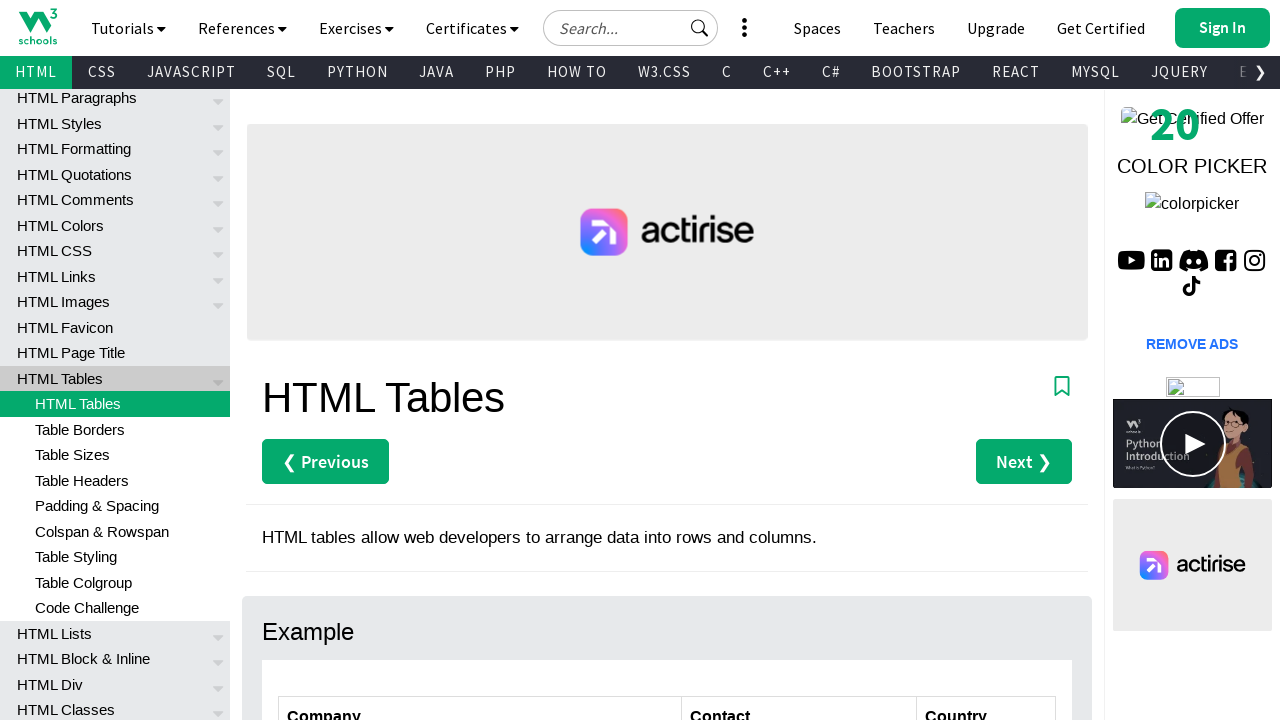

Accessed text content from first column row 2
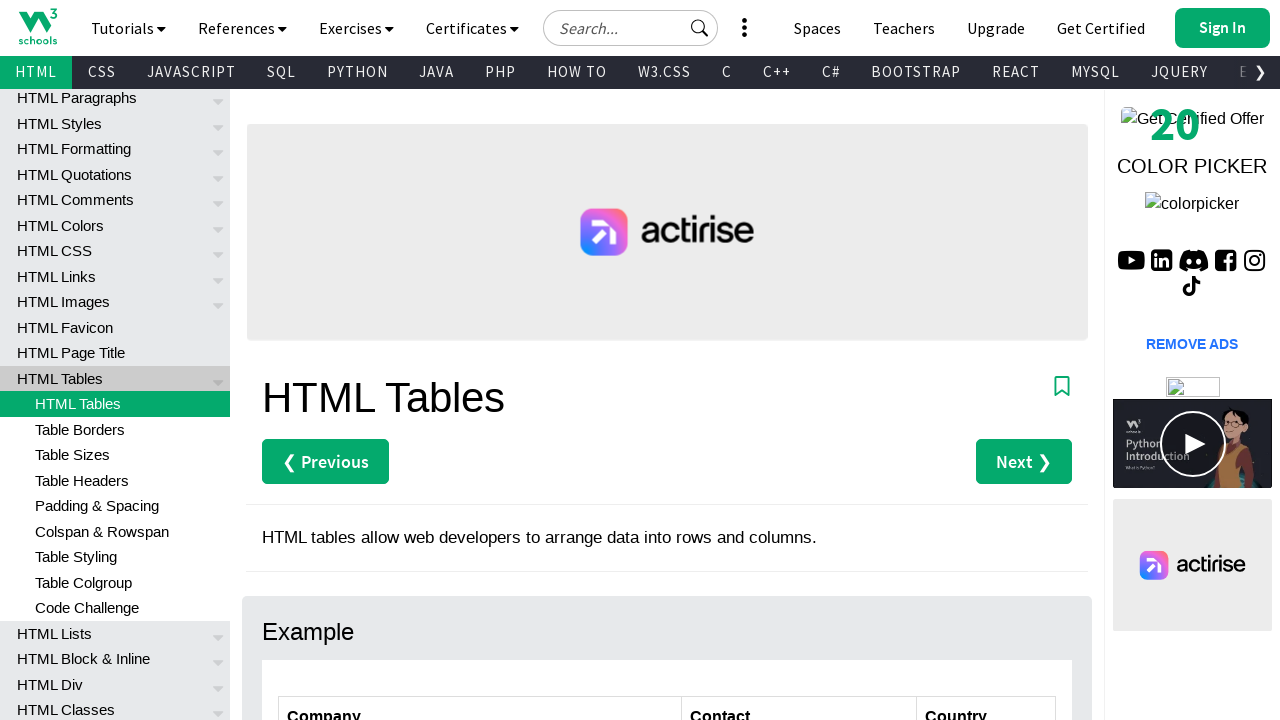

Located first column cell in row 3
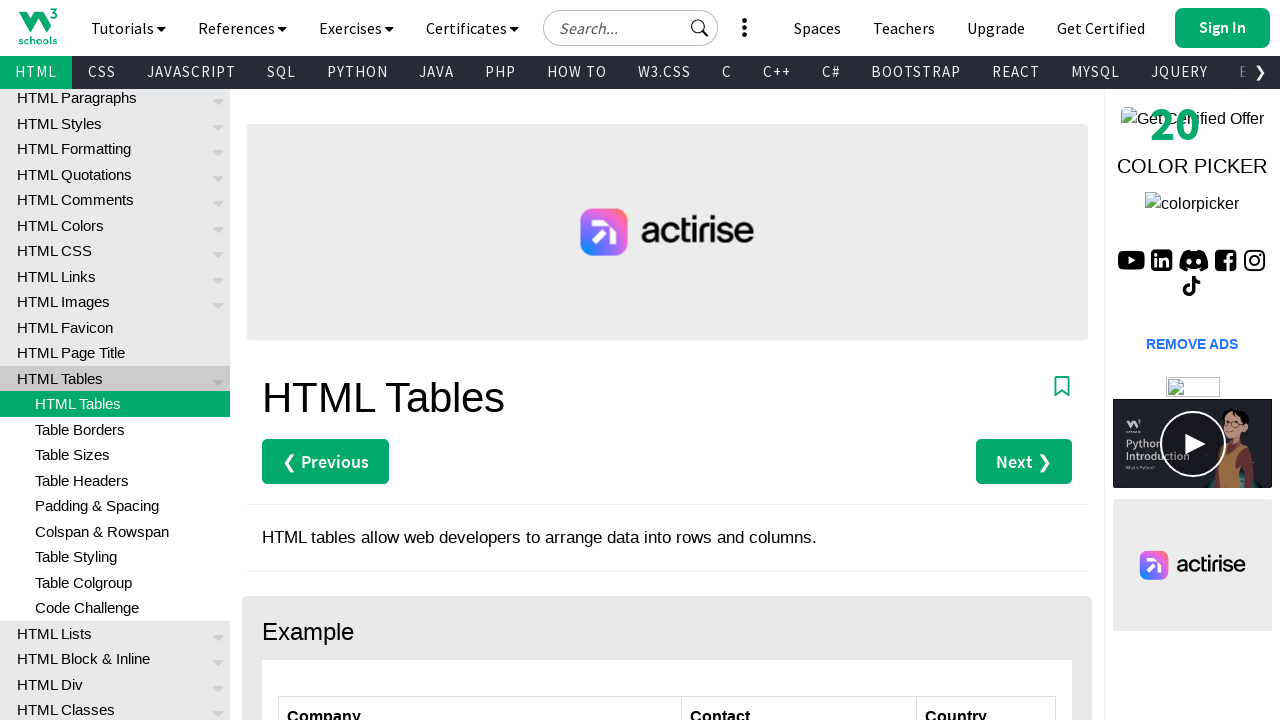

Accessed text content from first column row 3
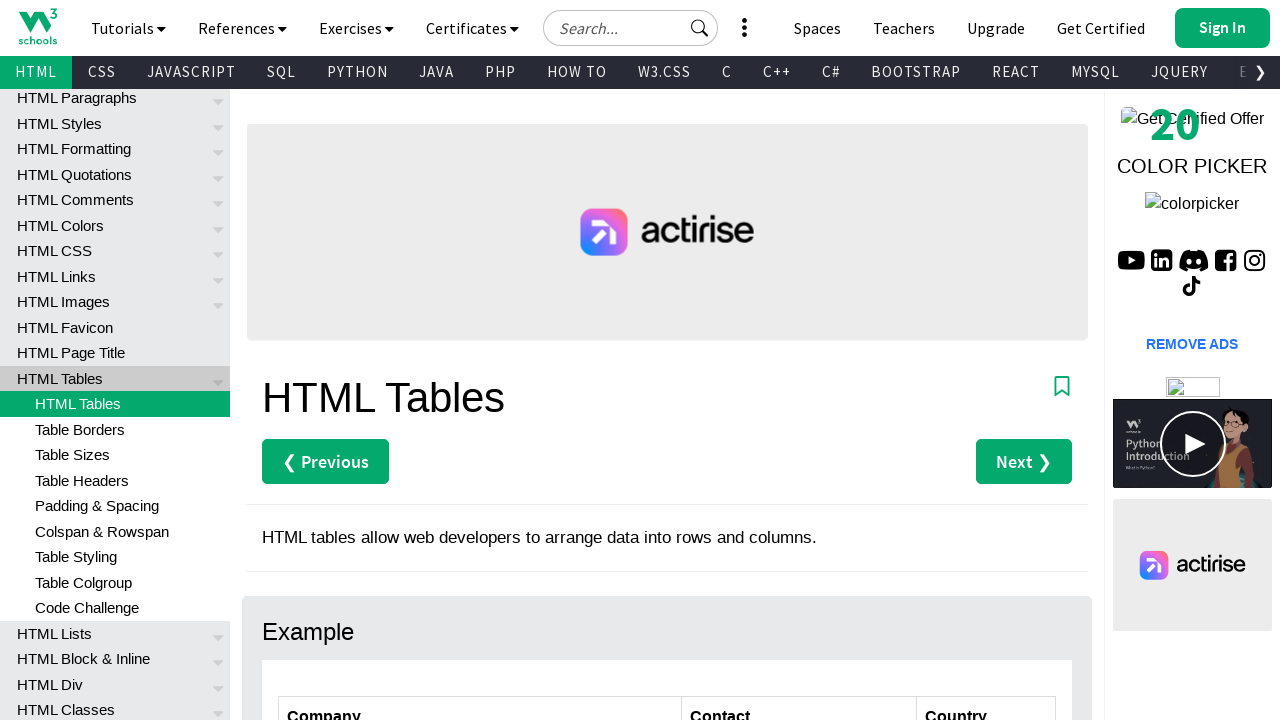

Located first column cell in row 4
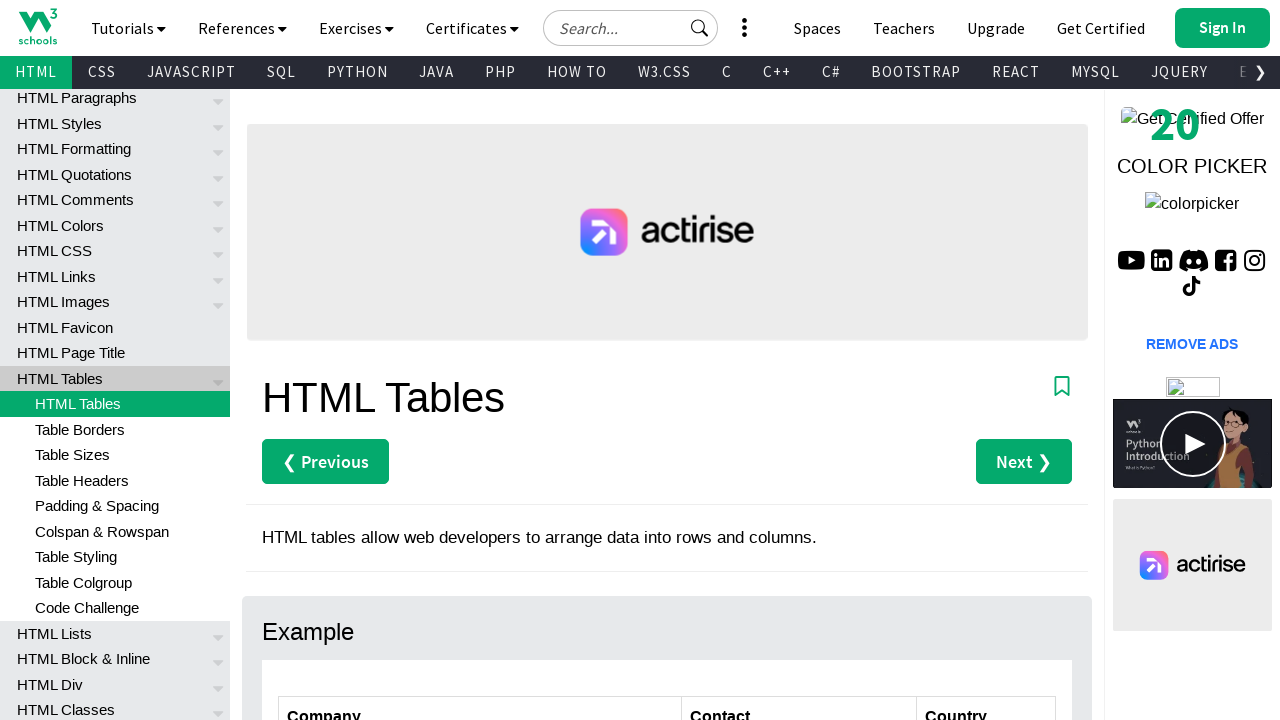

Accessed text content from first column row 4
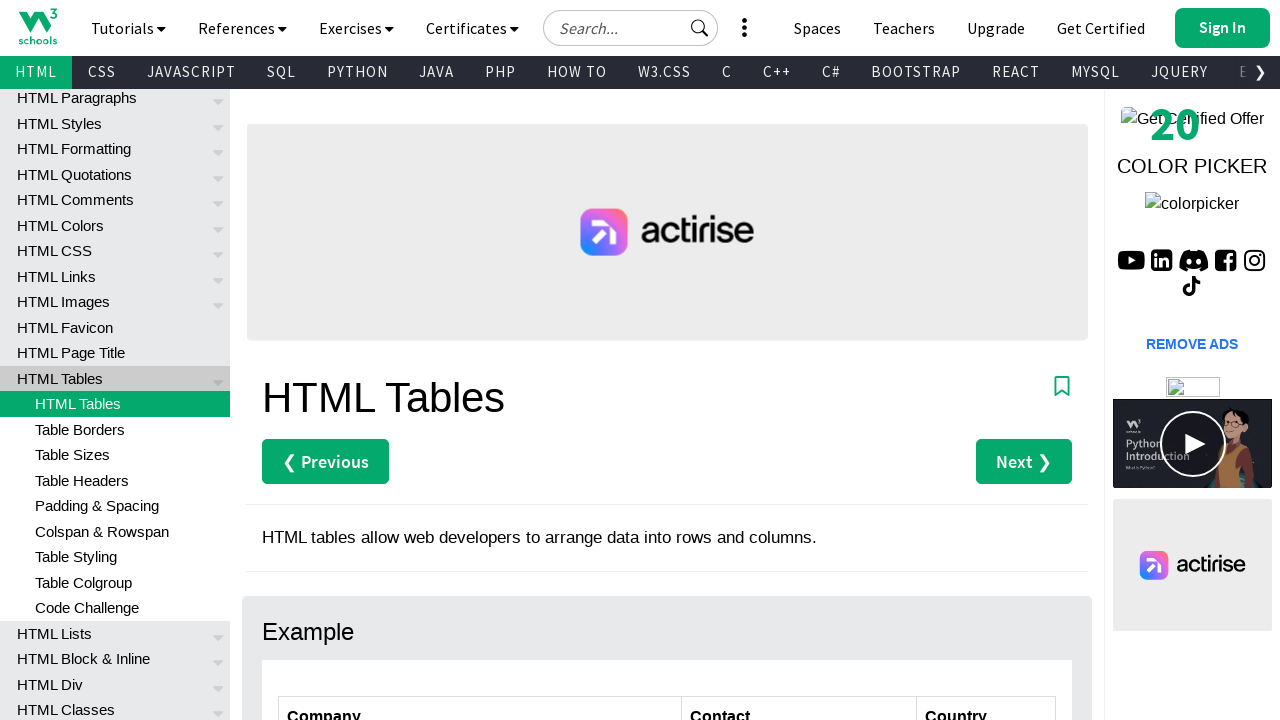

Located first column cell in row 5
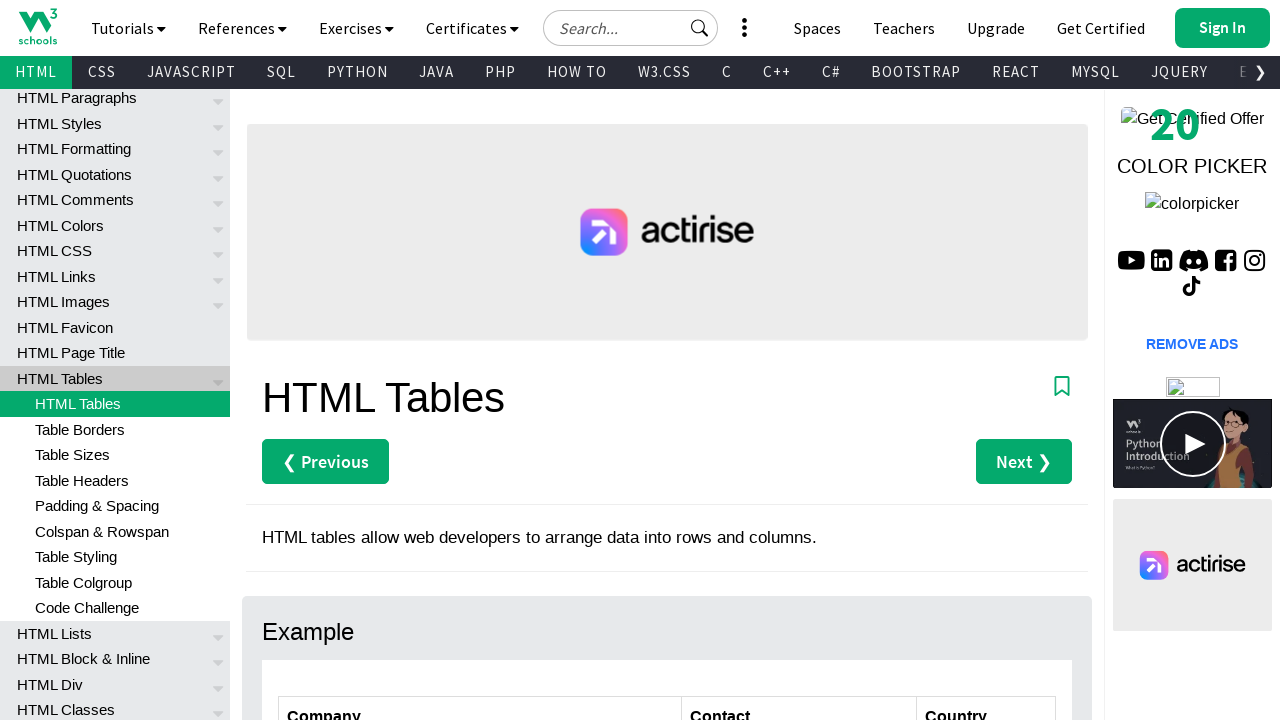

Accessed text content from first column row 5
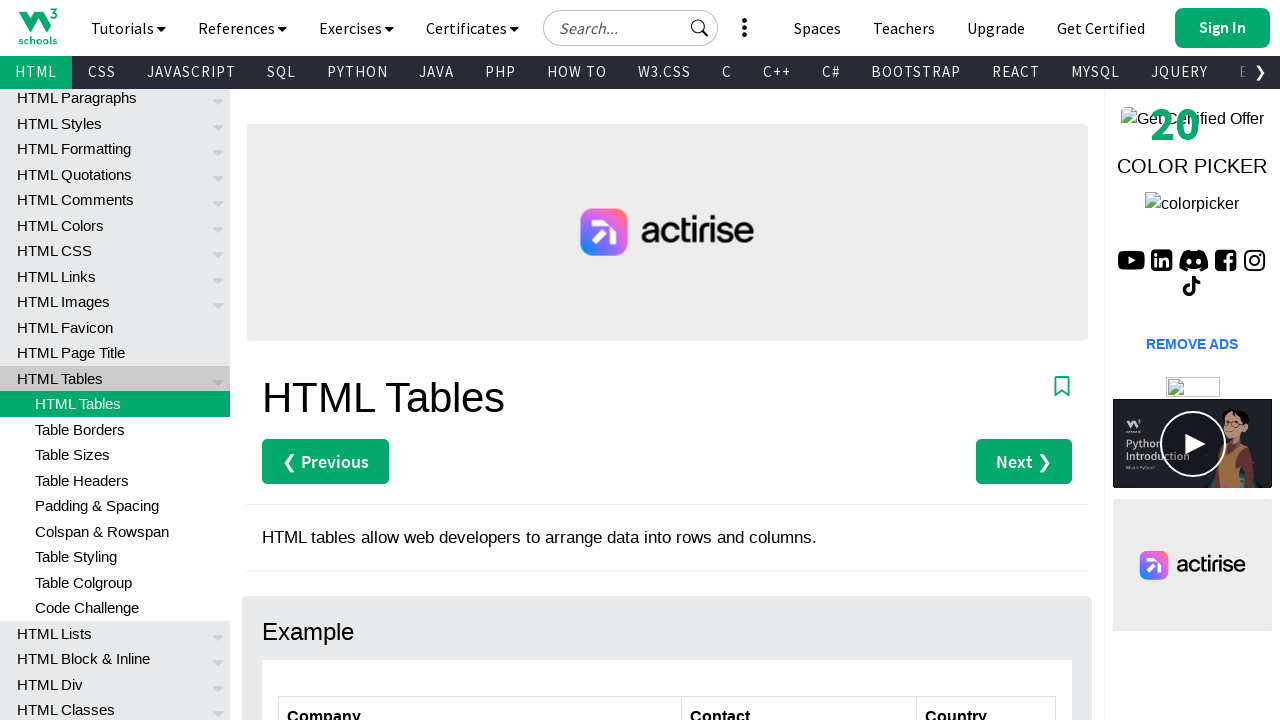

Located first column cell in row 6
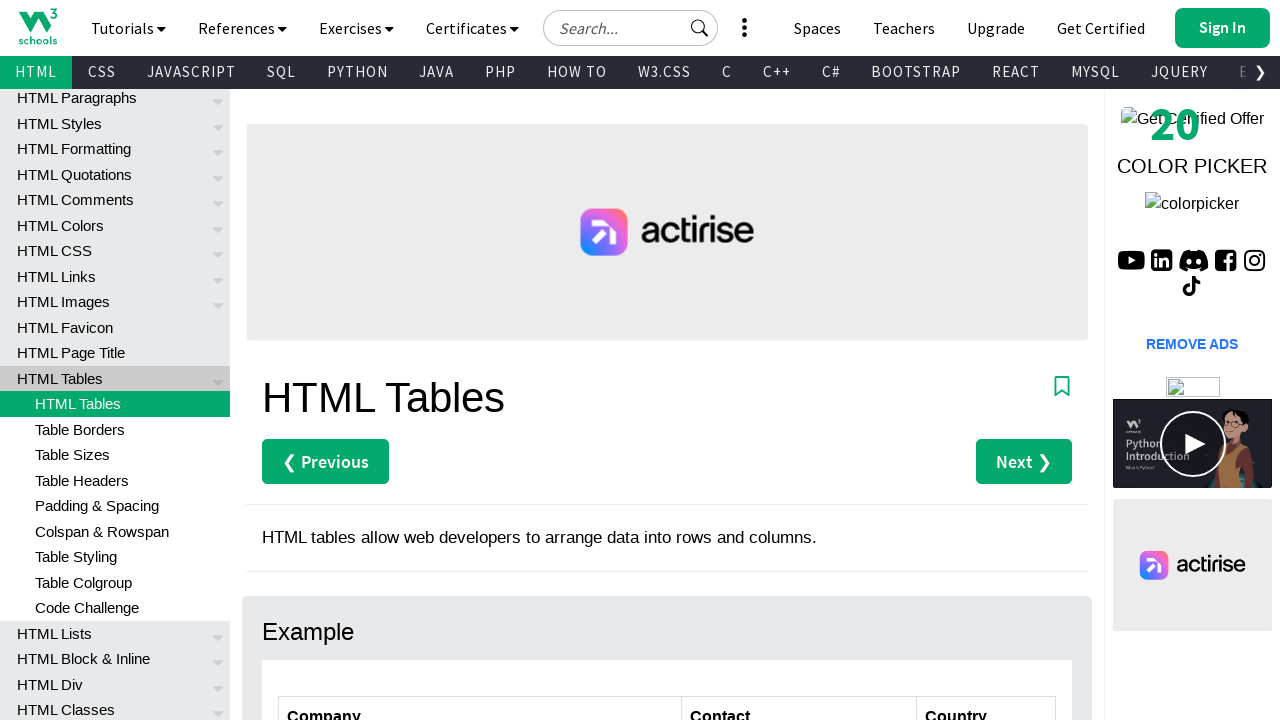

Accessed text content from first column row 6
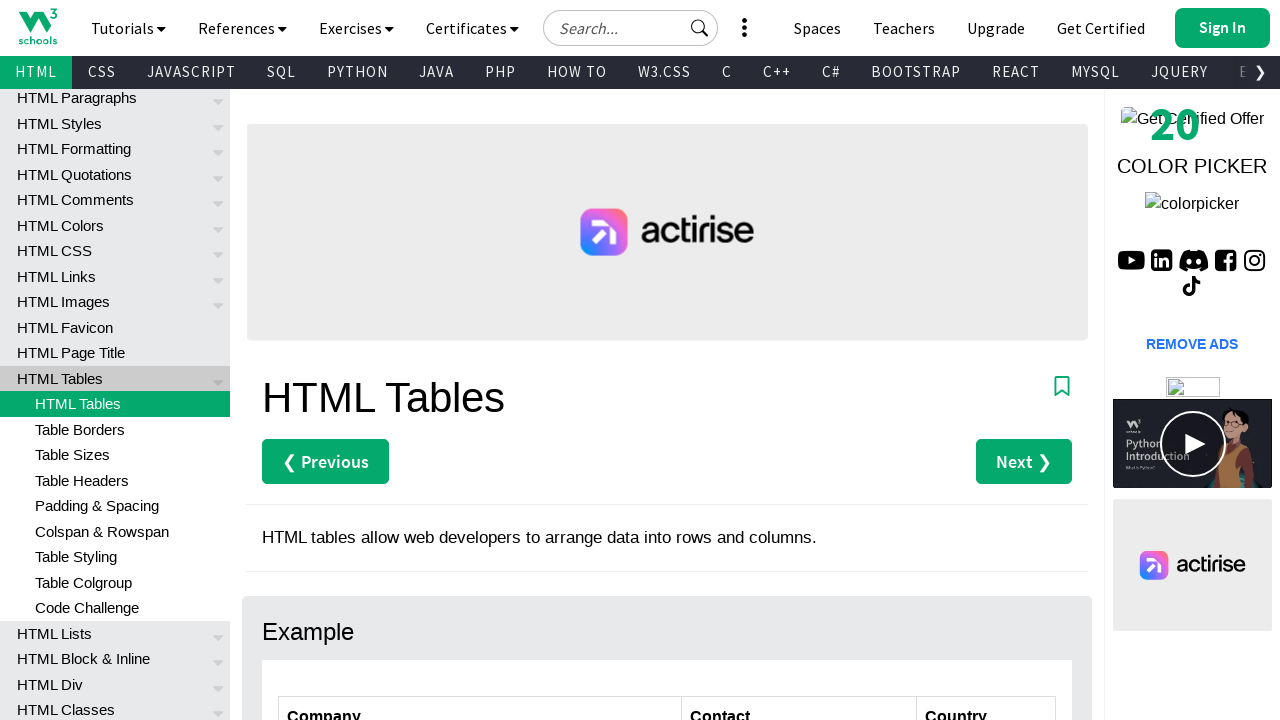

Located first column cell in row 7
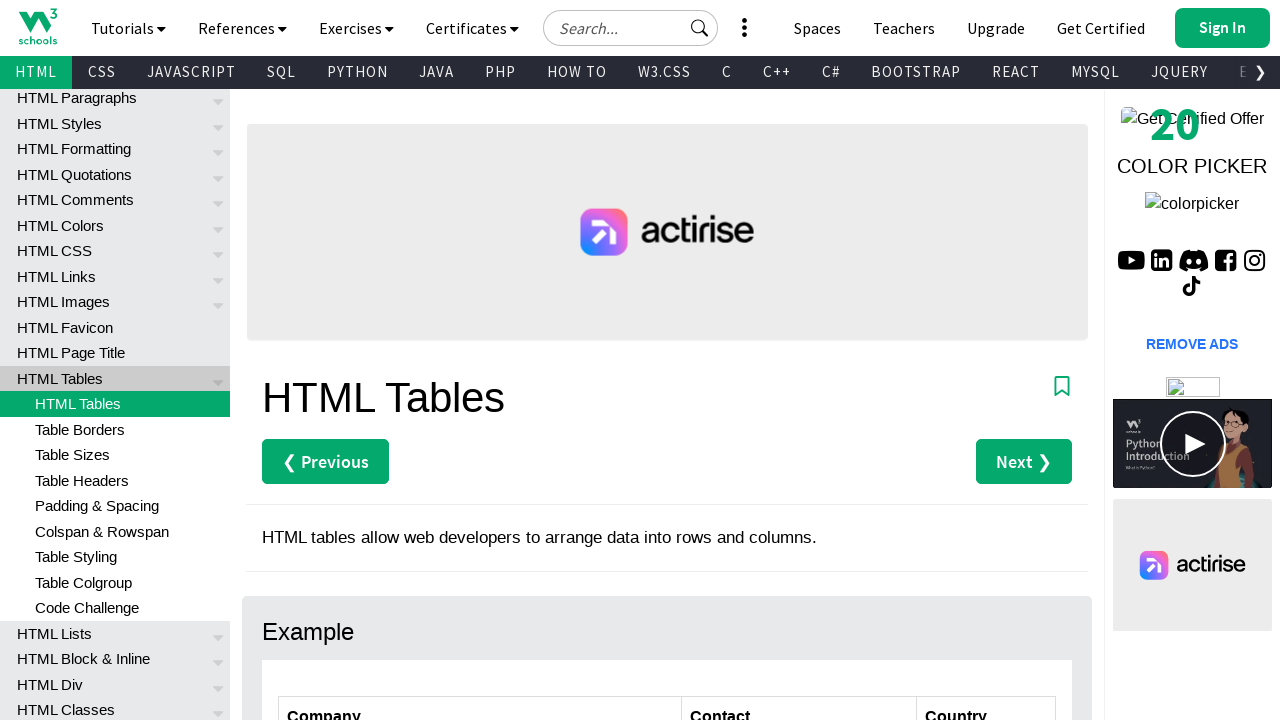

Accessed text content from first column row 7
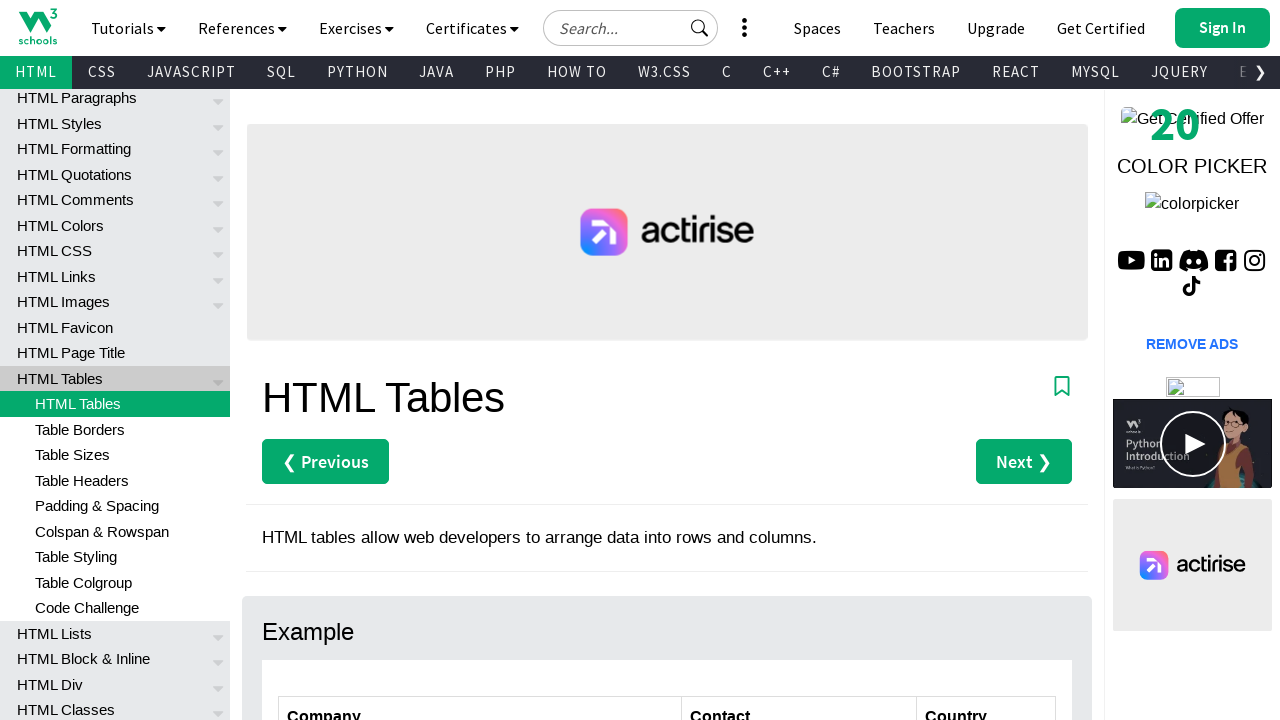

Located second column cell in row 2
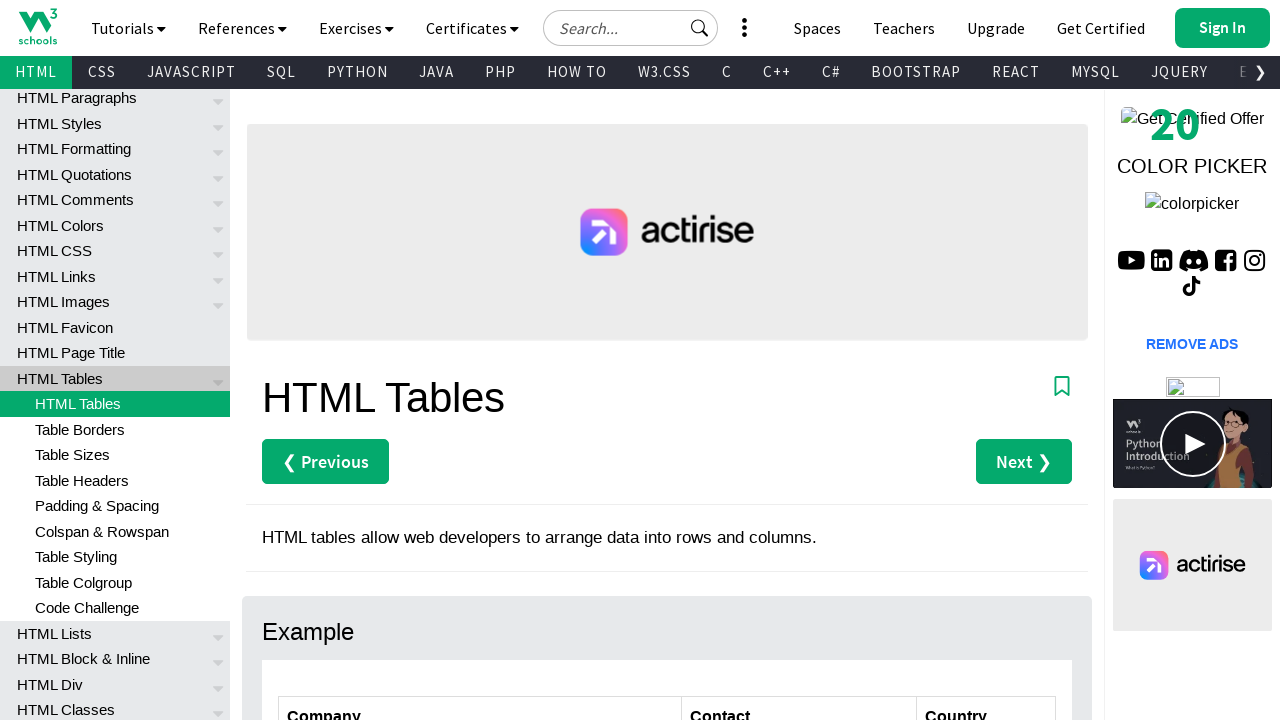

Accessed text content from second column row 2
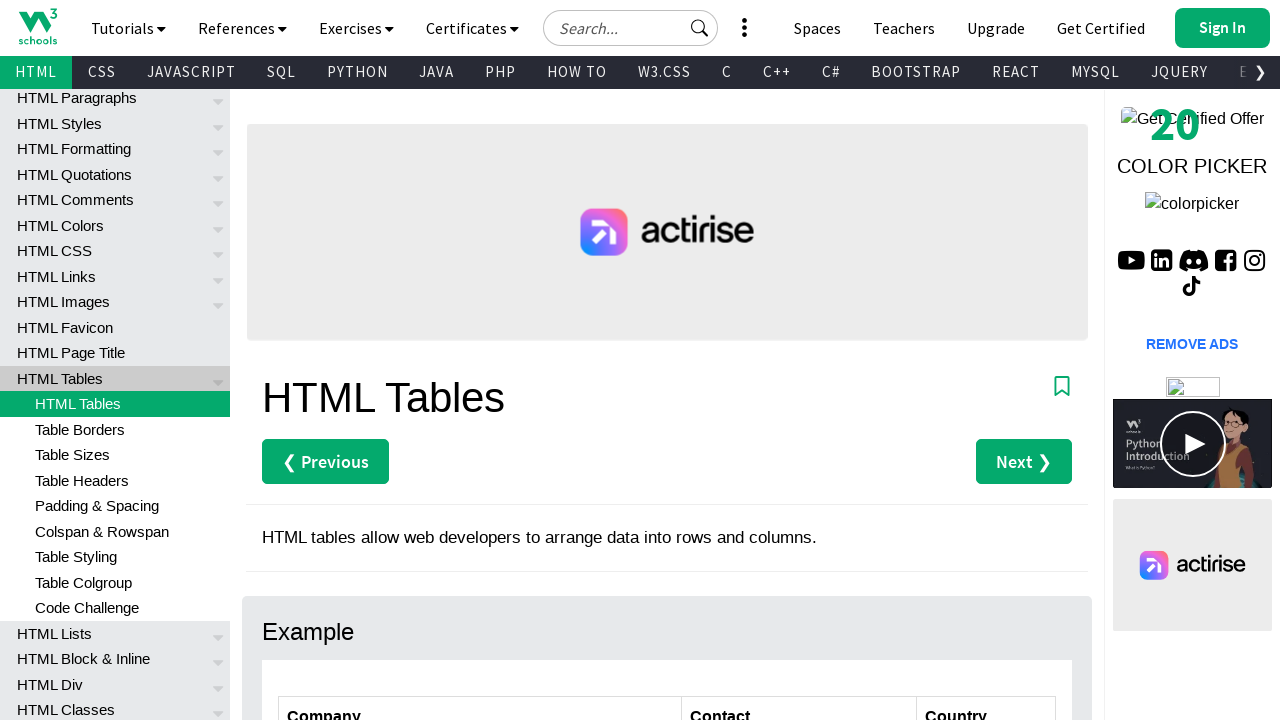

Located third column cell in row 2
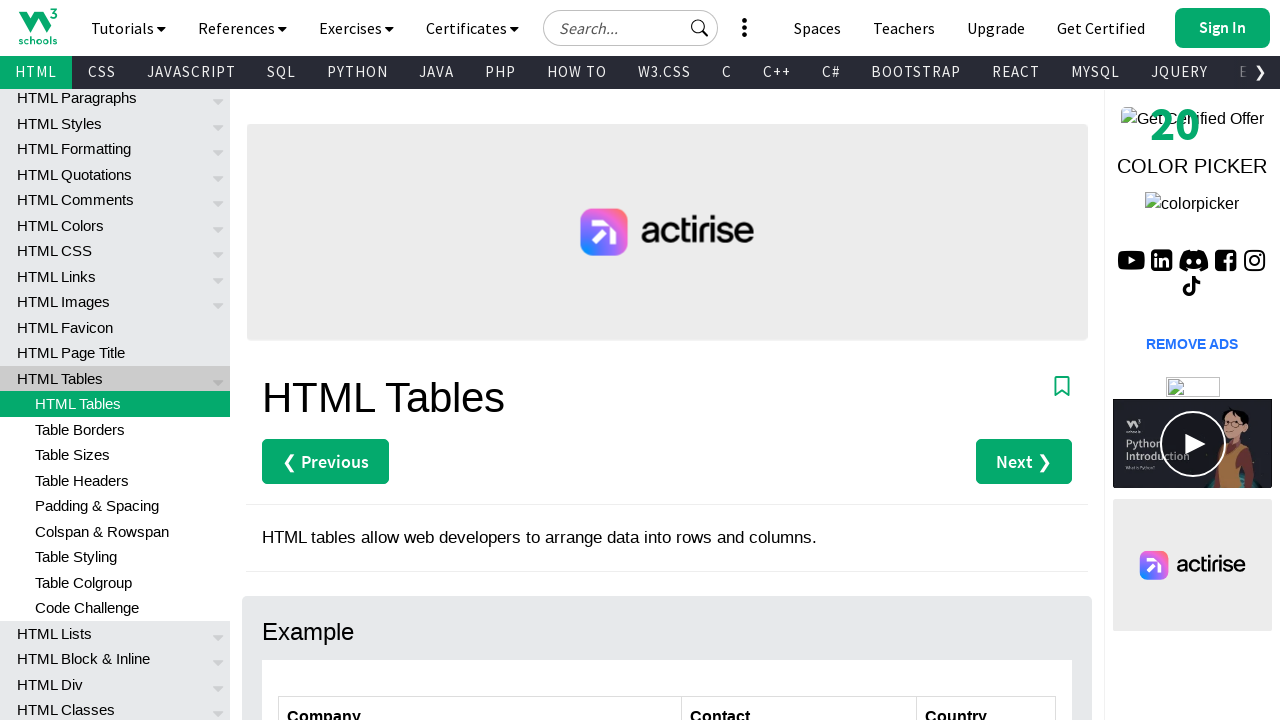

Accessed text content from third column row 2
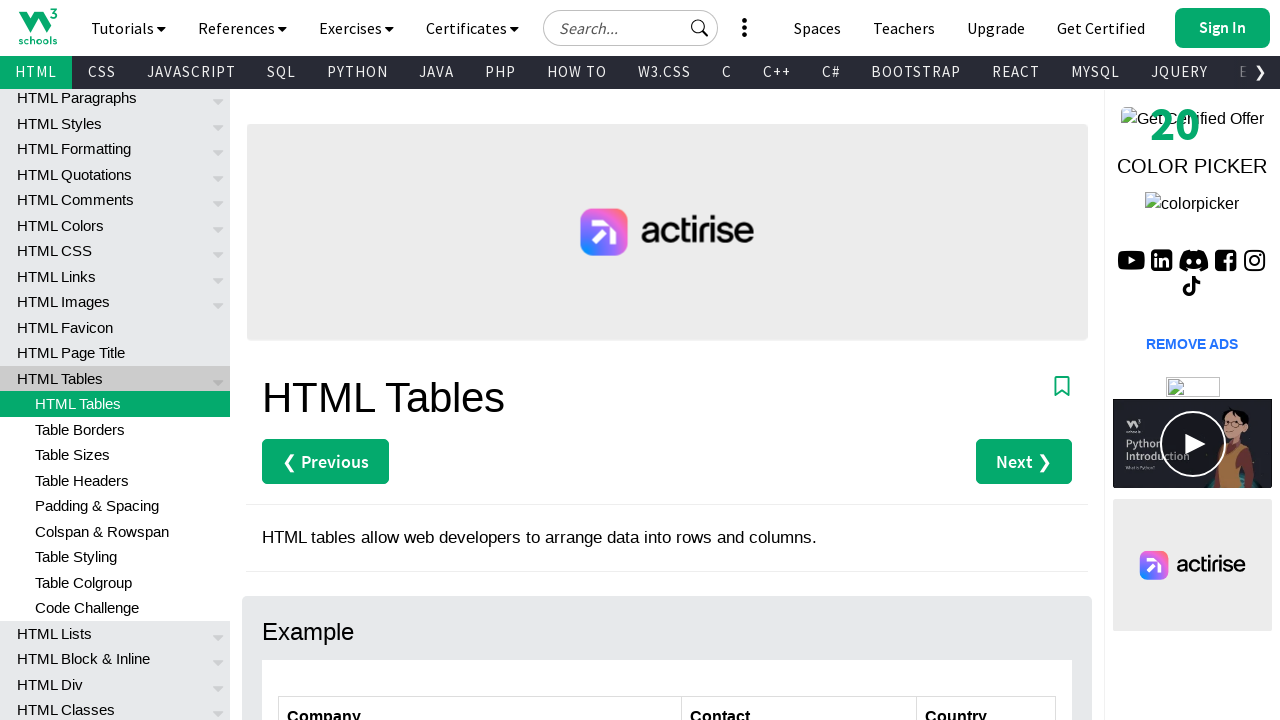

Located third column cell in row 3
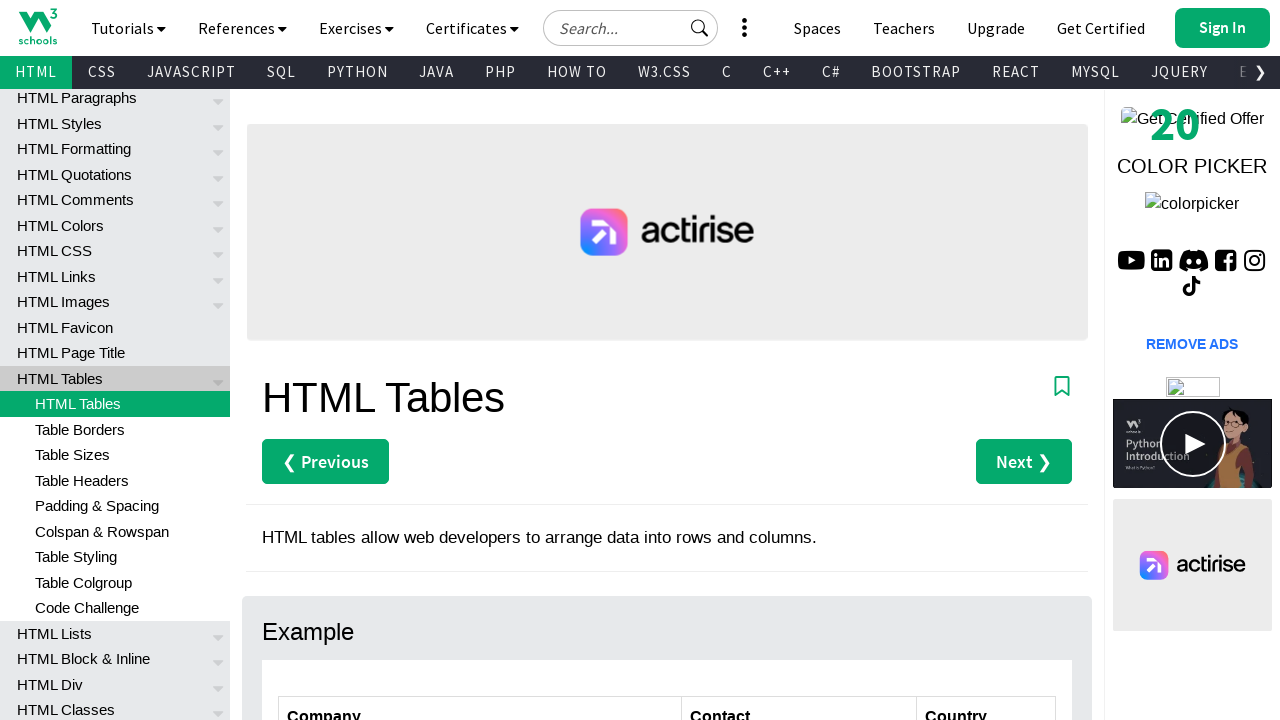

Accessed text content from third column row 3
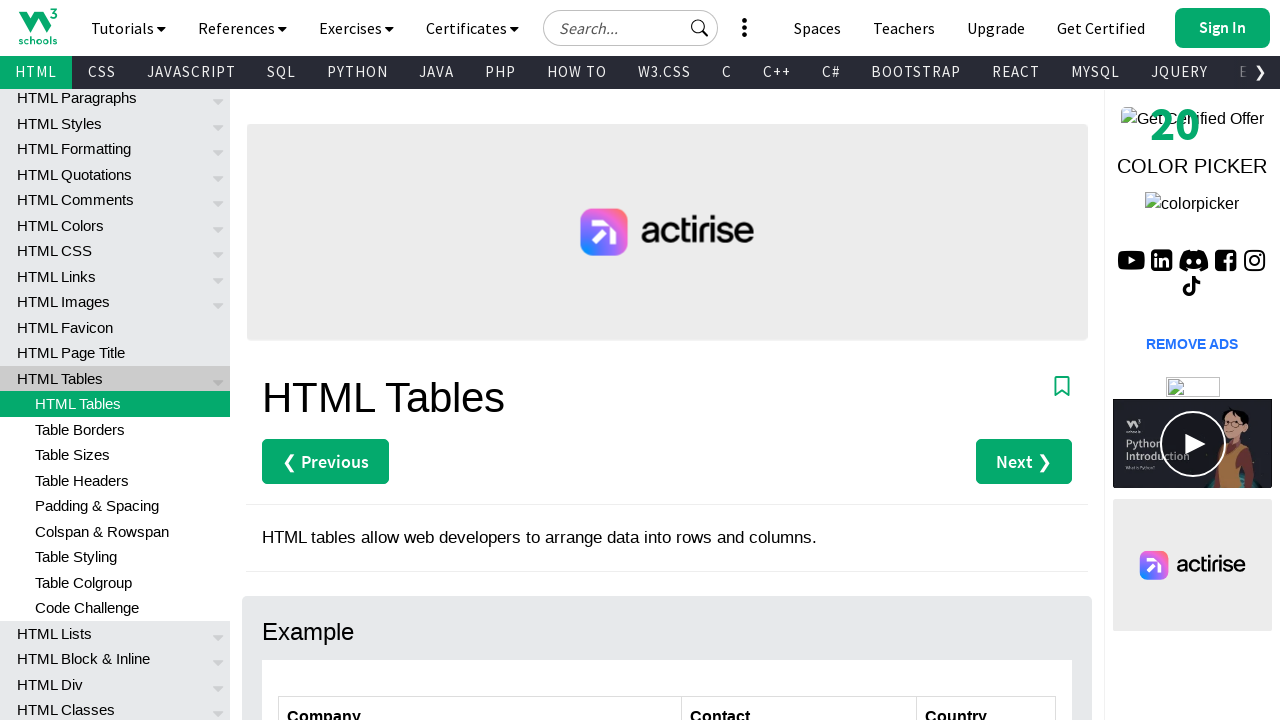

Located third column cell in row 4
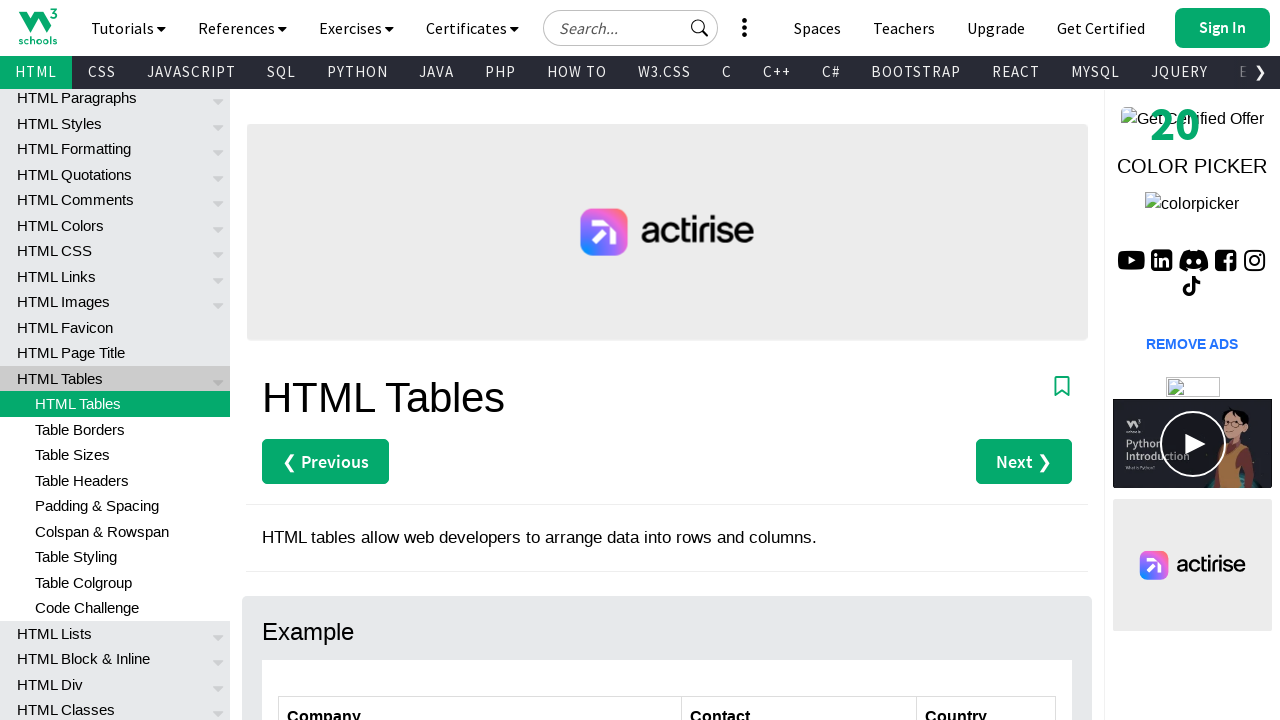

Accessed text content from third column row 4
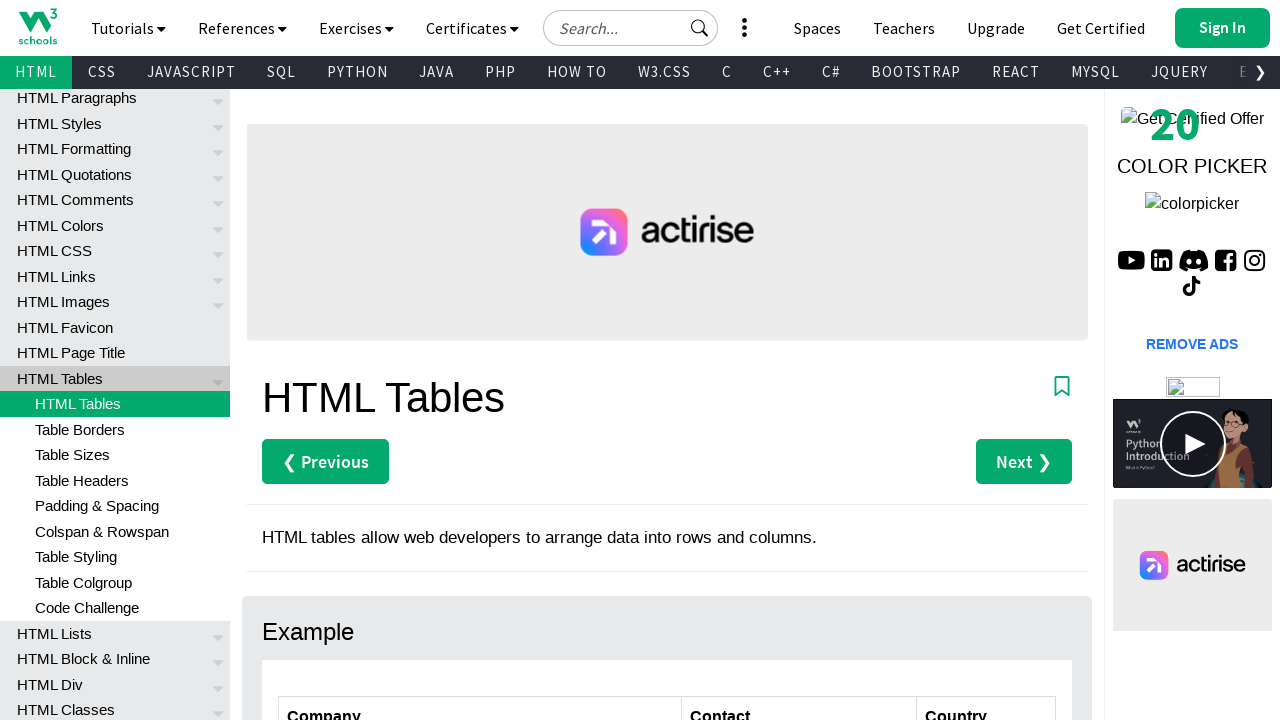

Located third column cell in row 5
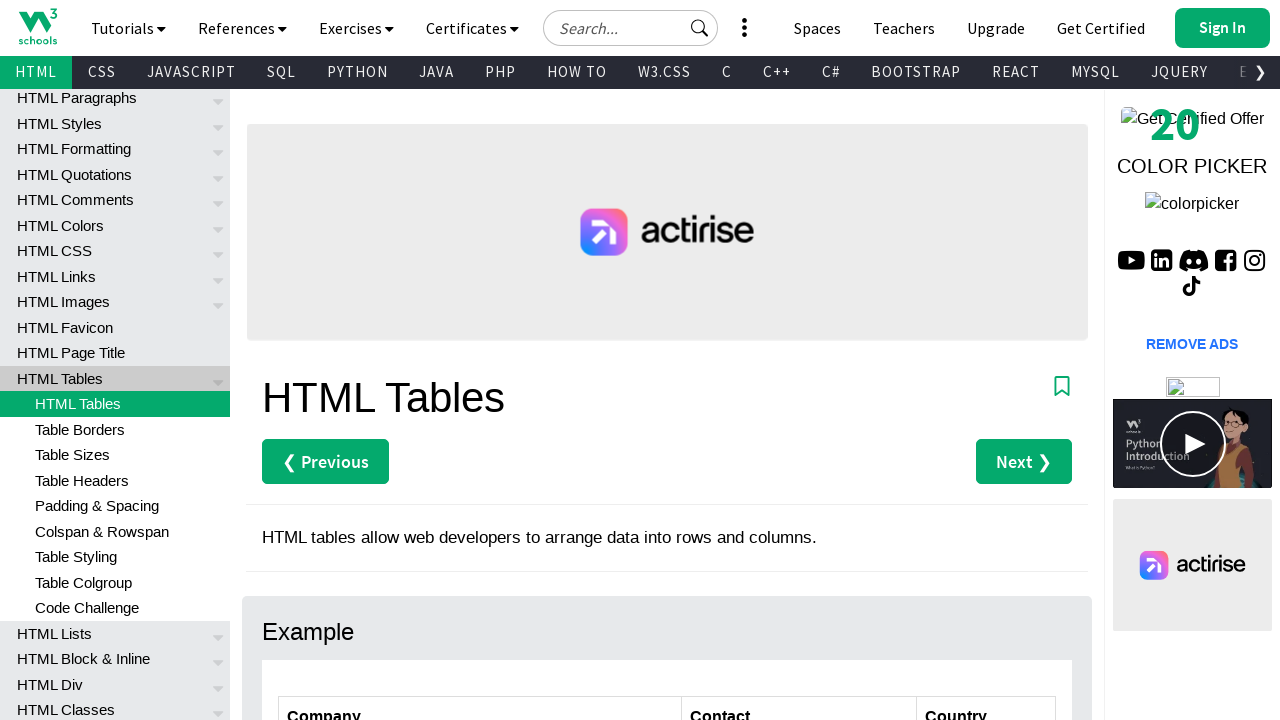

Accessed text content from third column row 5
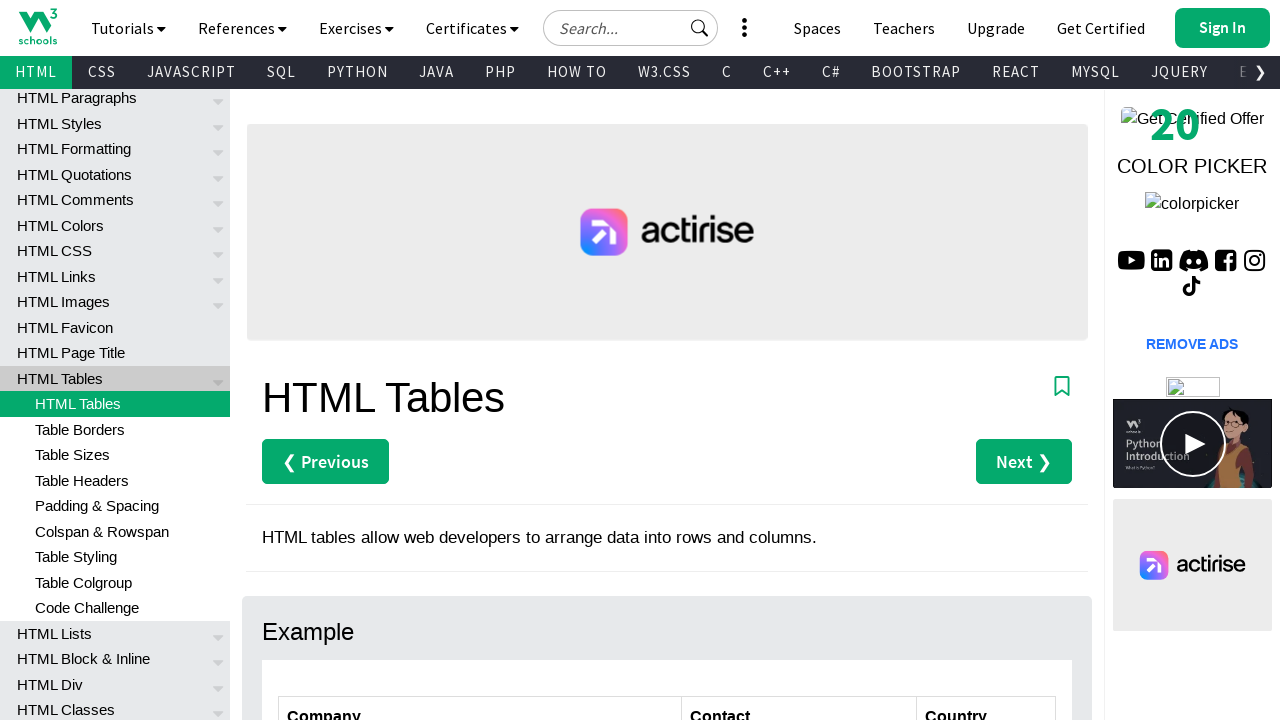

Located third column cell in row 6
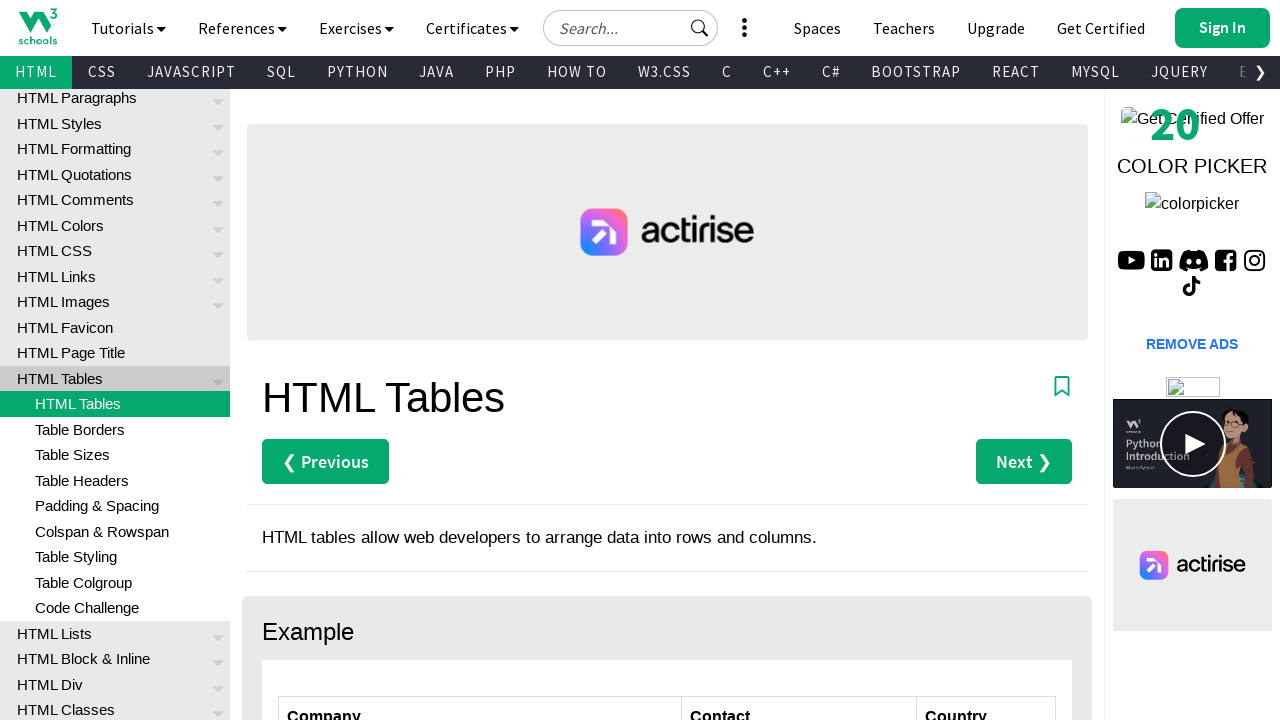

Accessed text content from third column row 6
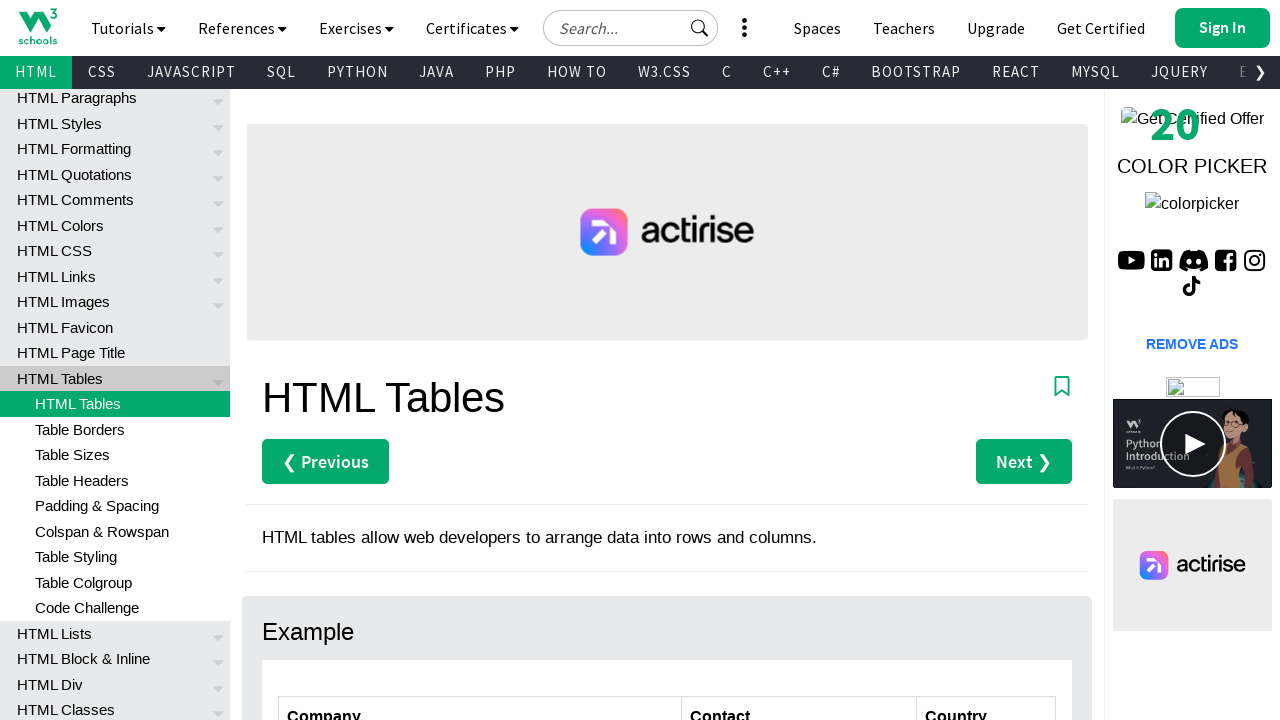

Located third column cell in row 7
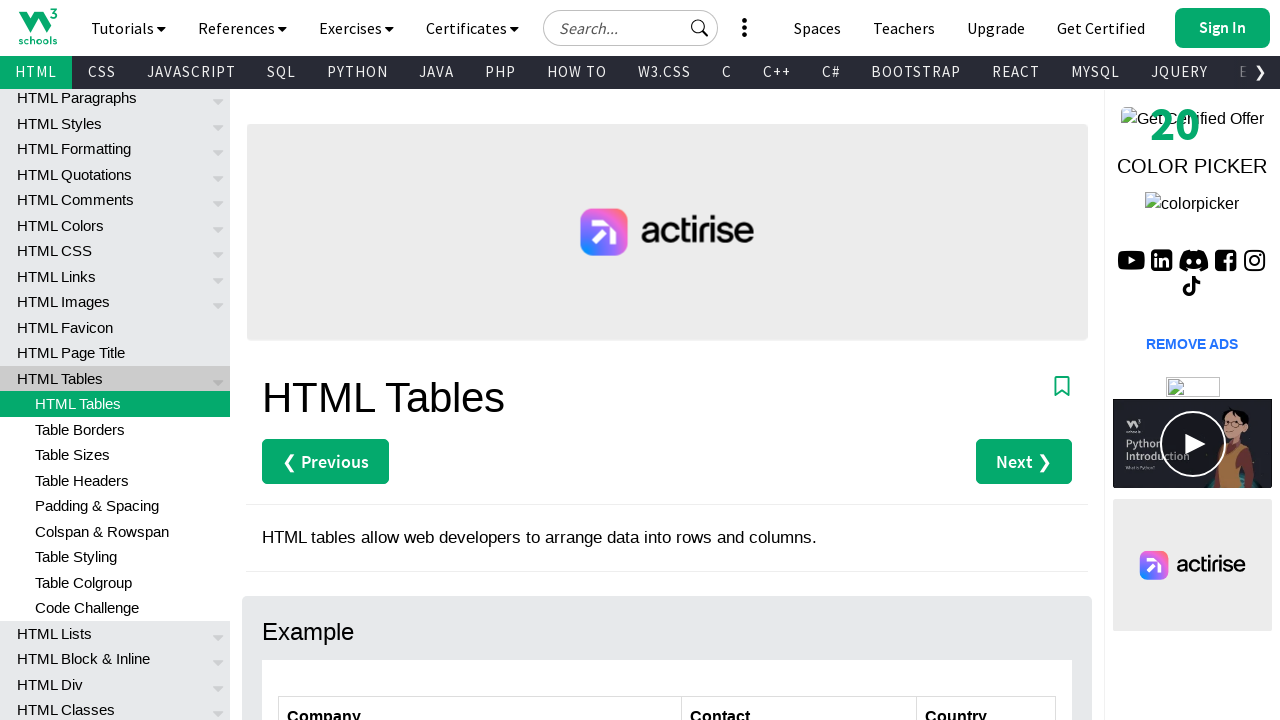

Accessed text content from third column row 7
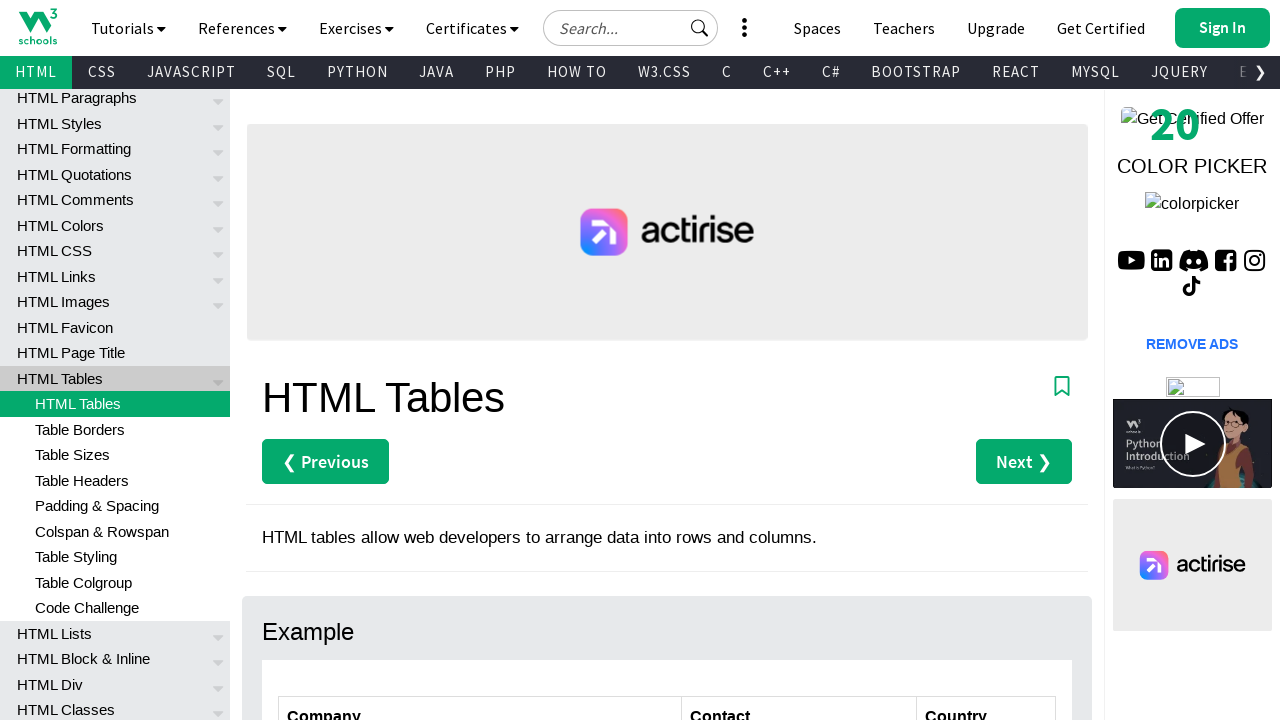

Located second column cell in row 3
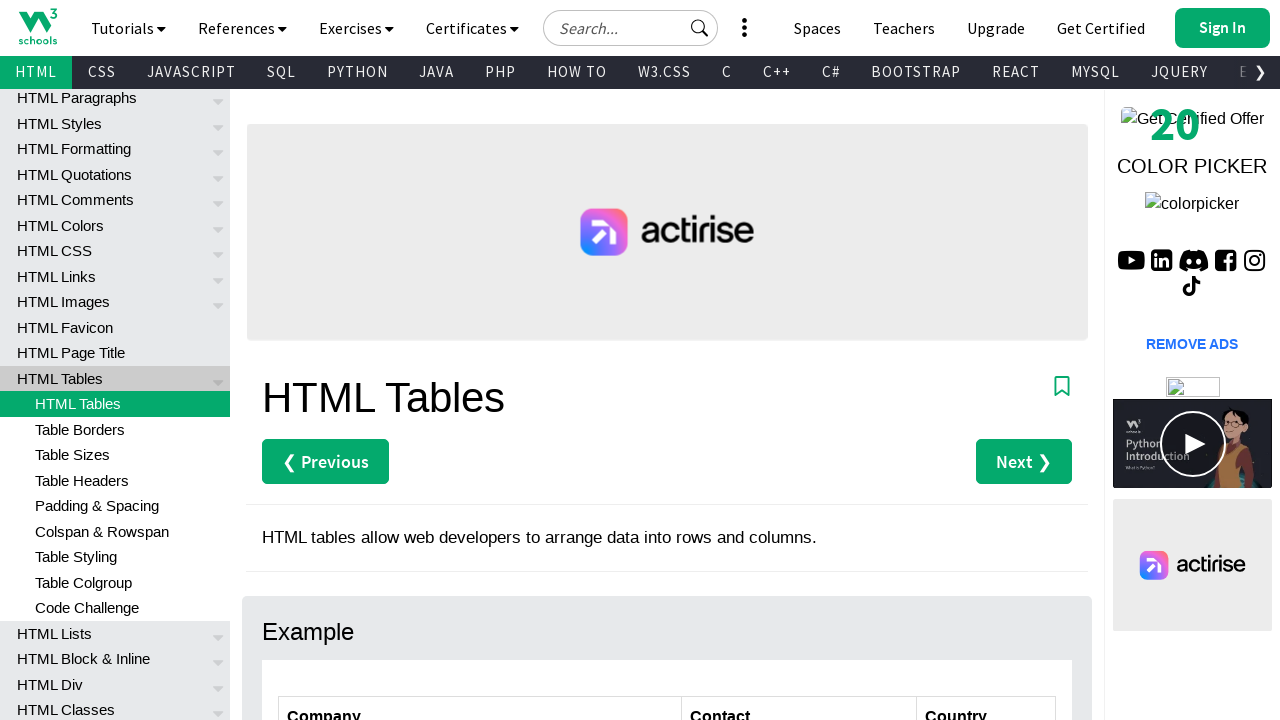

Accessed text content from second column row 3
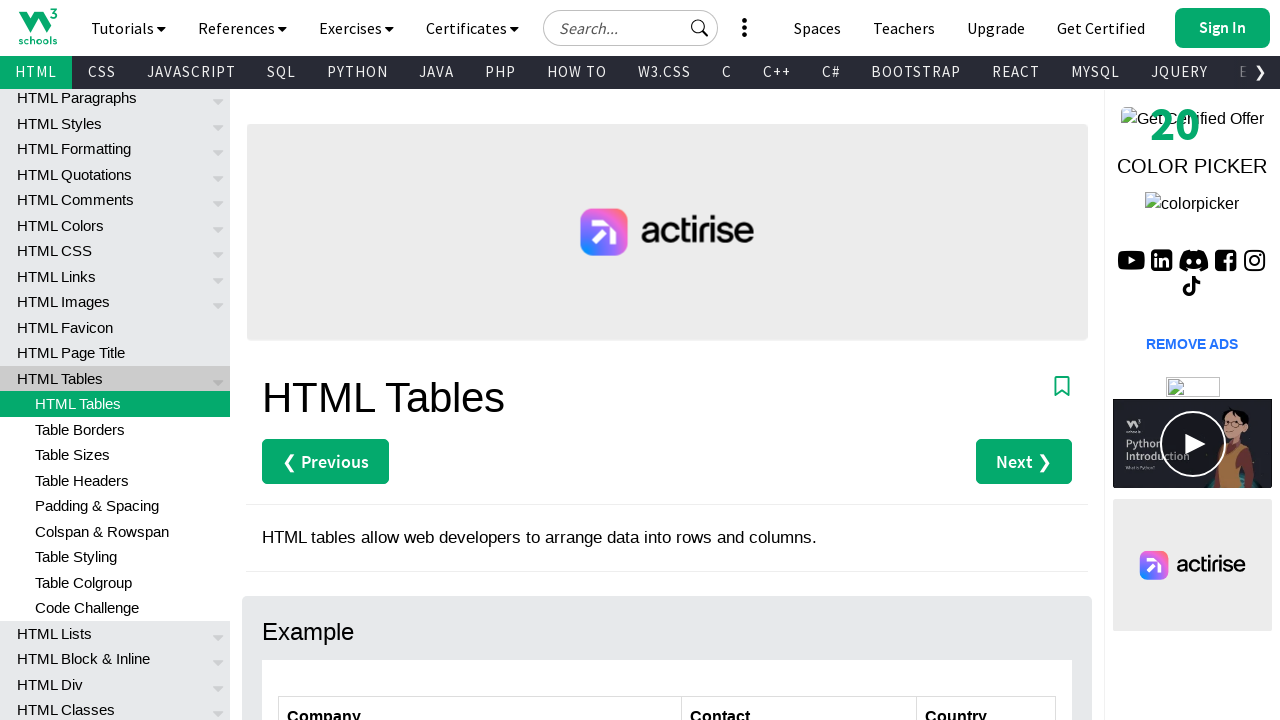

Located third column cell in row 2
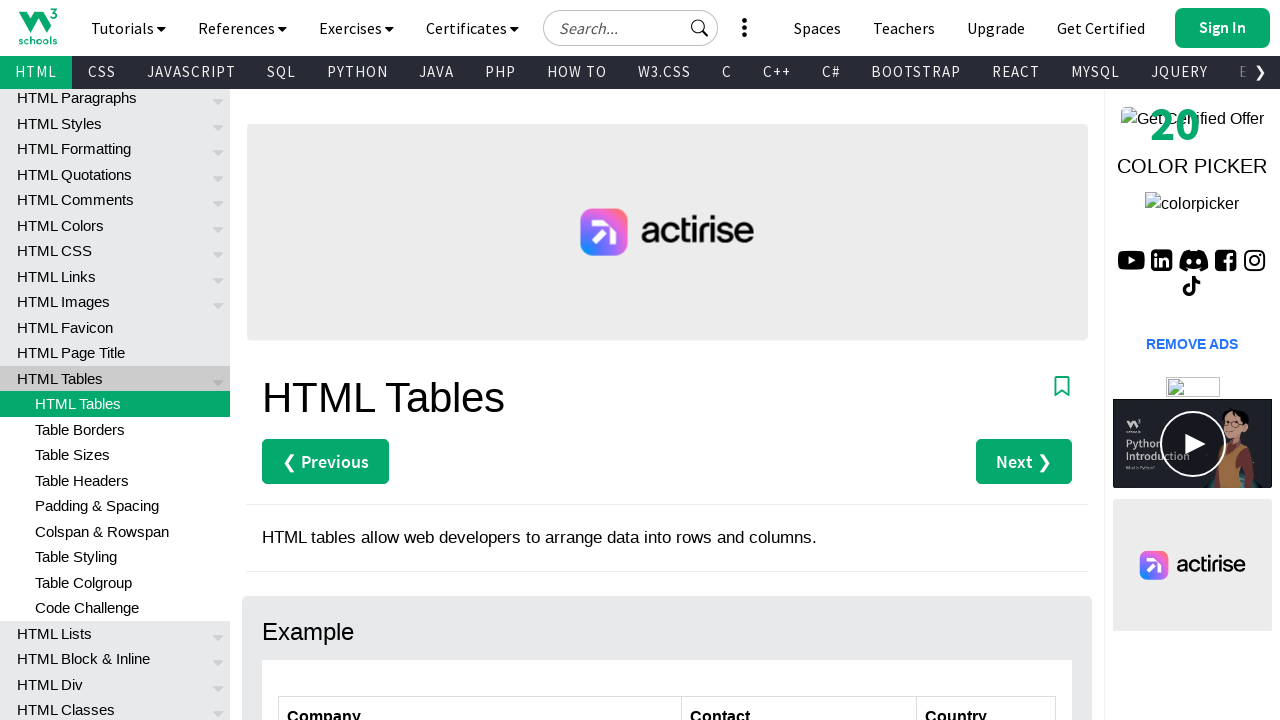

Accessed text content from third column row 2
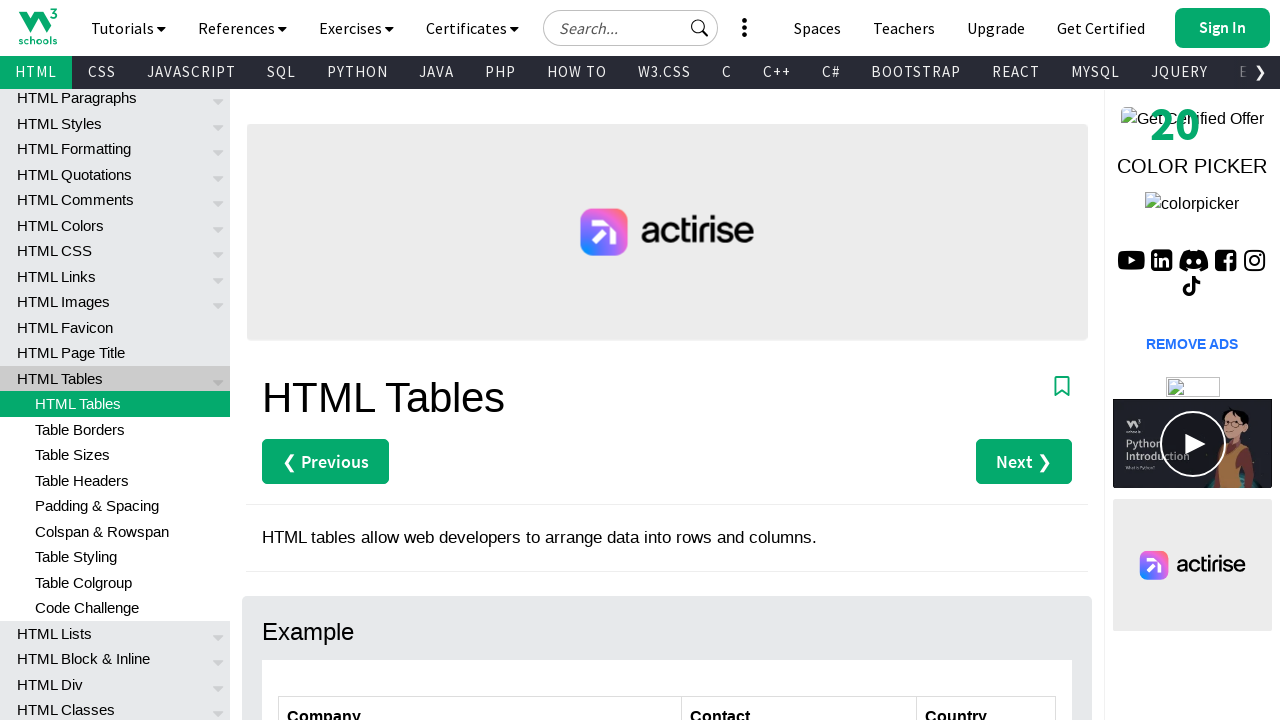

Located third column cell in row 3
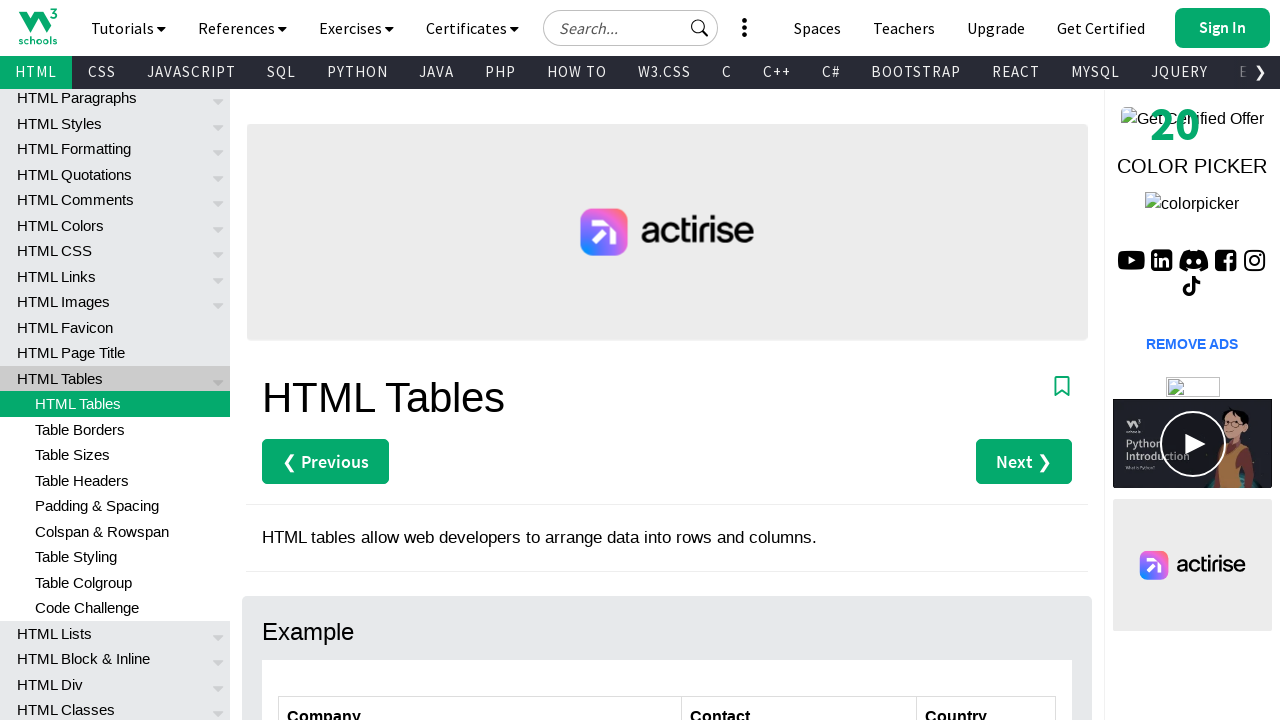

Accessed text content from third column row 3
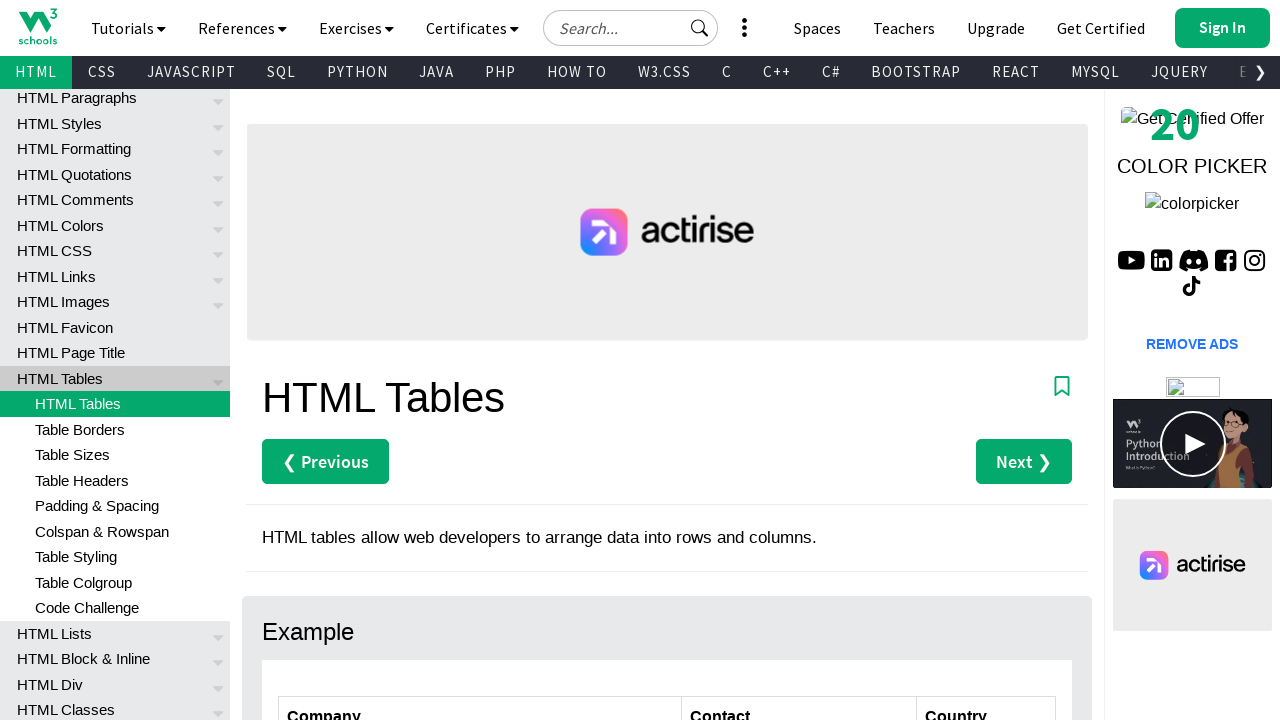

Located third column cell in row 4
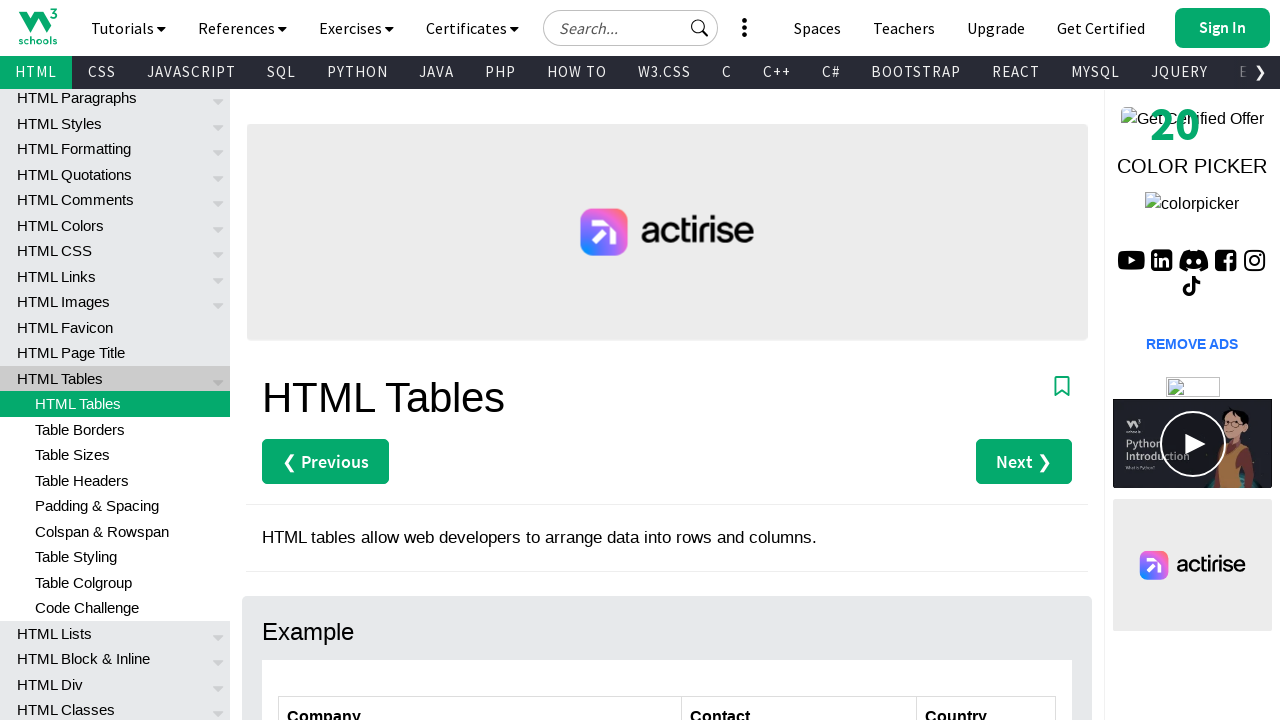

Accessed text content from third column row 4
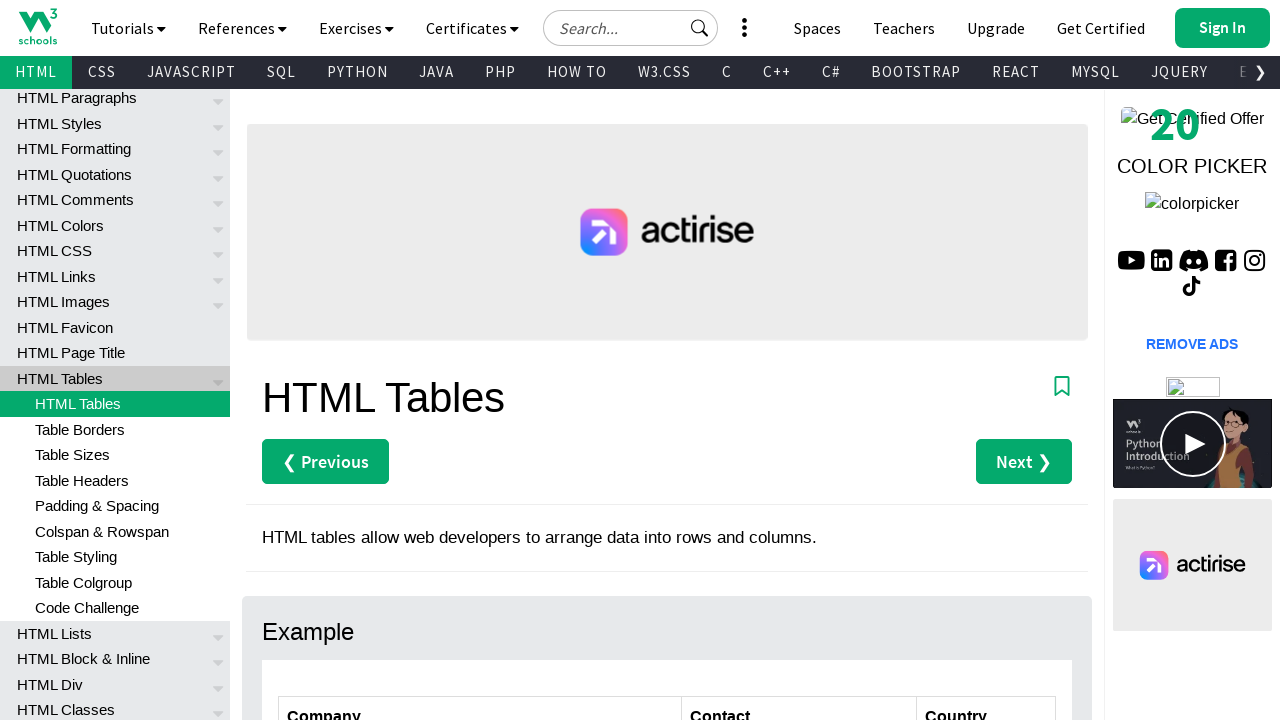

Located third column cell in row 5
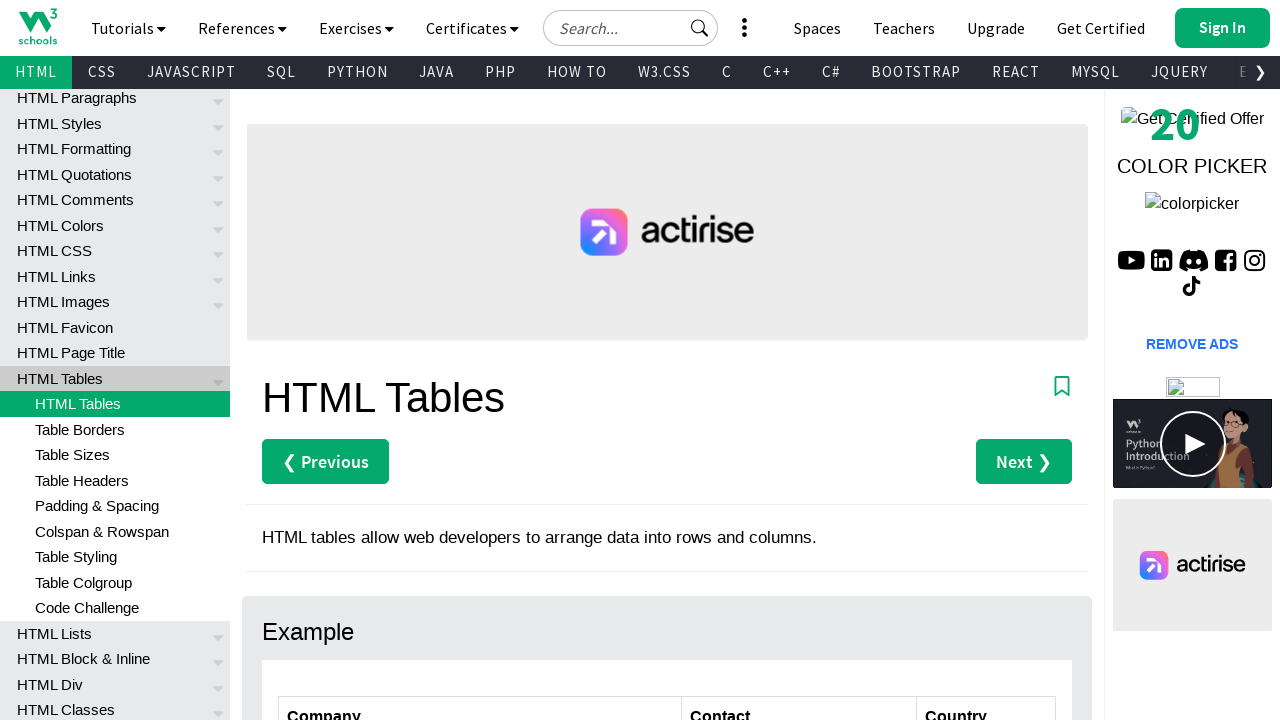

Accessed text content from third column row 5
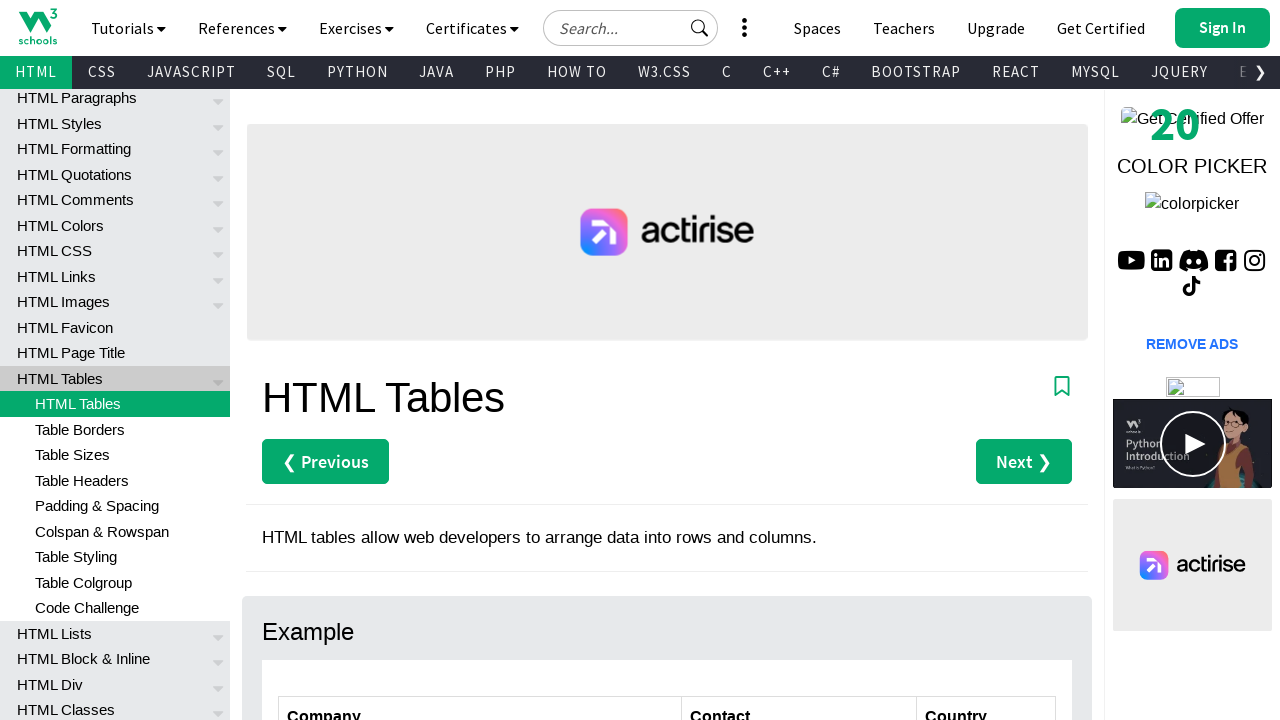

Located third column cell in row 6
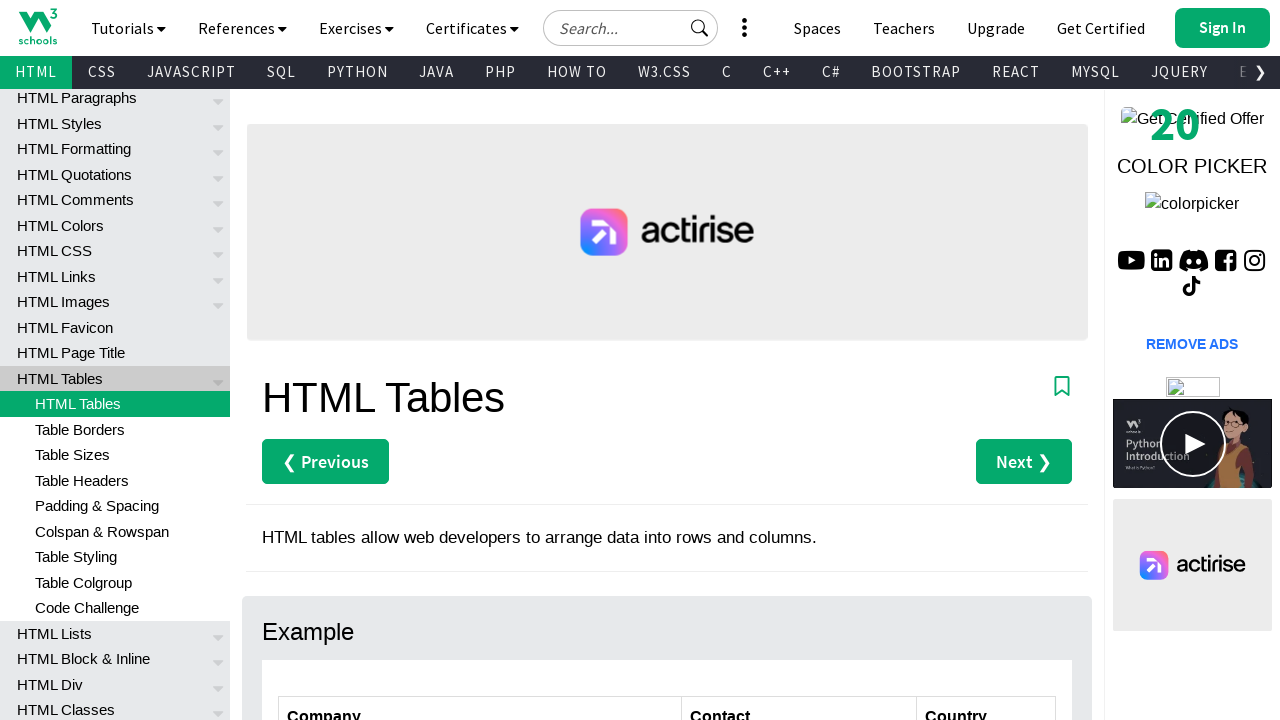

Accessed text content from third column row 6
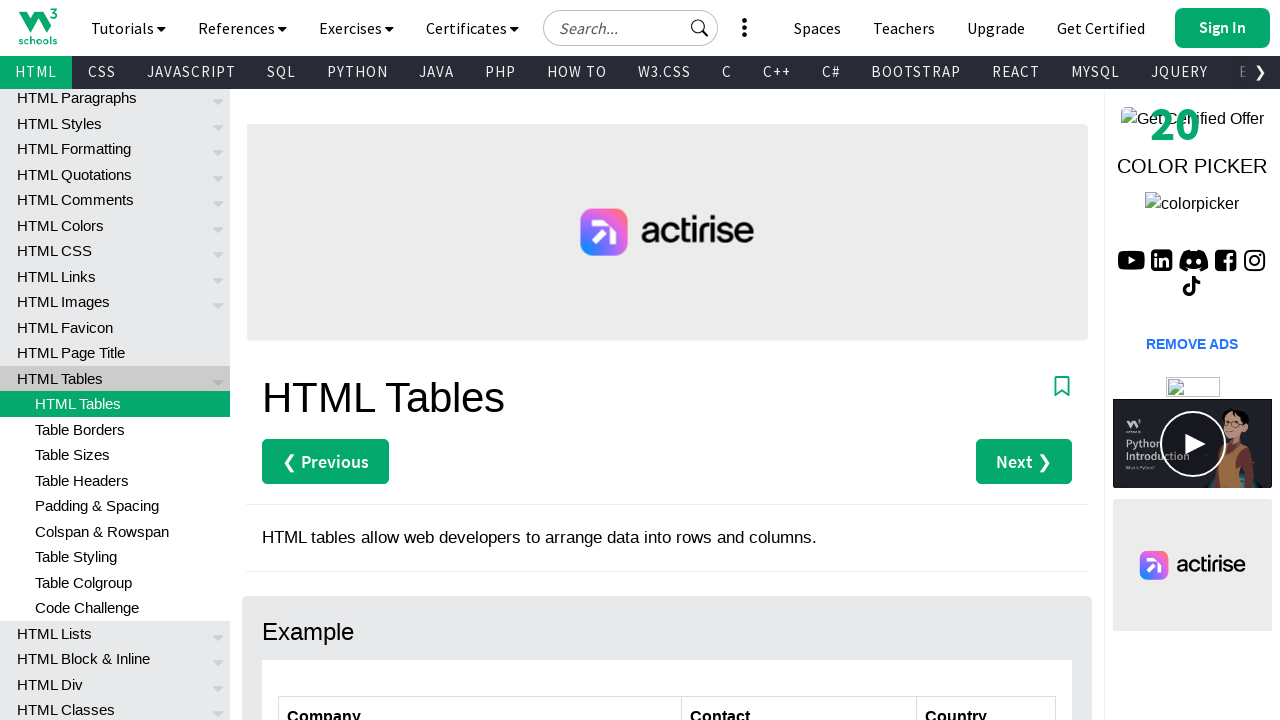

Located third column cell in row 7
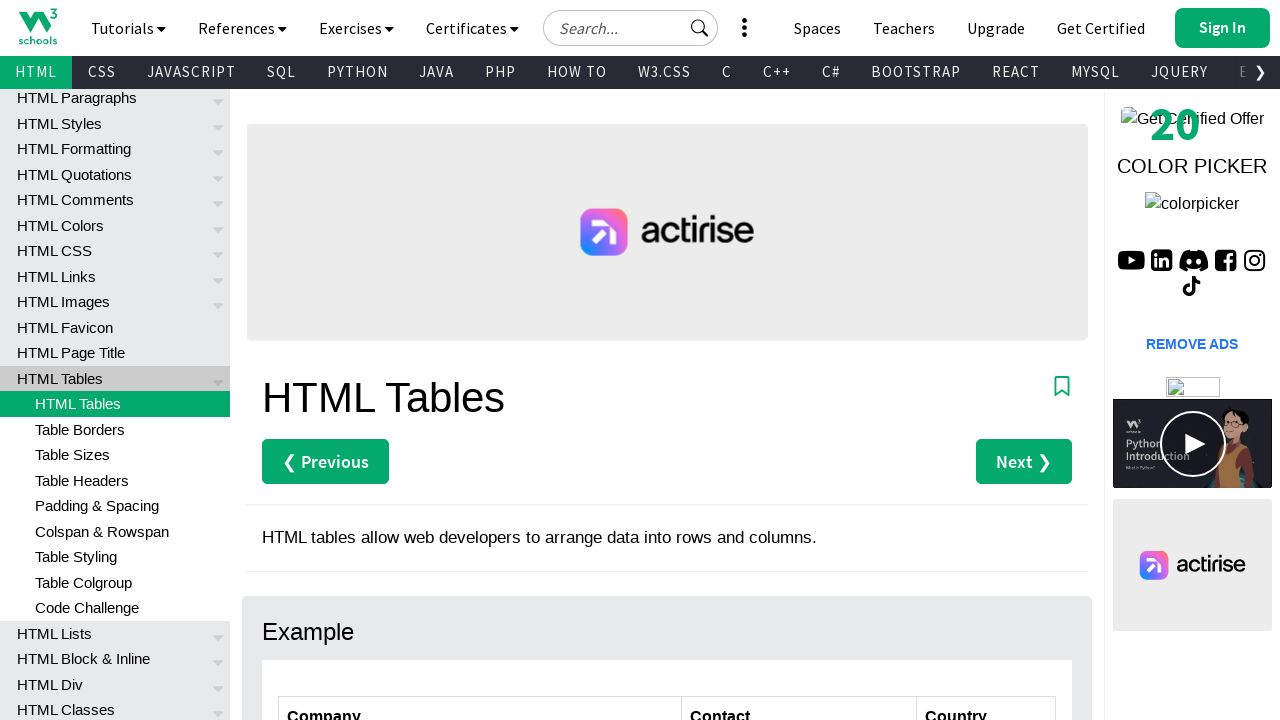

Accessed text content from third column row 7
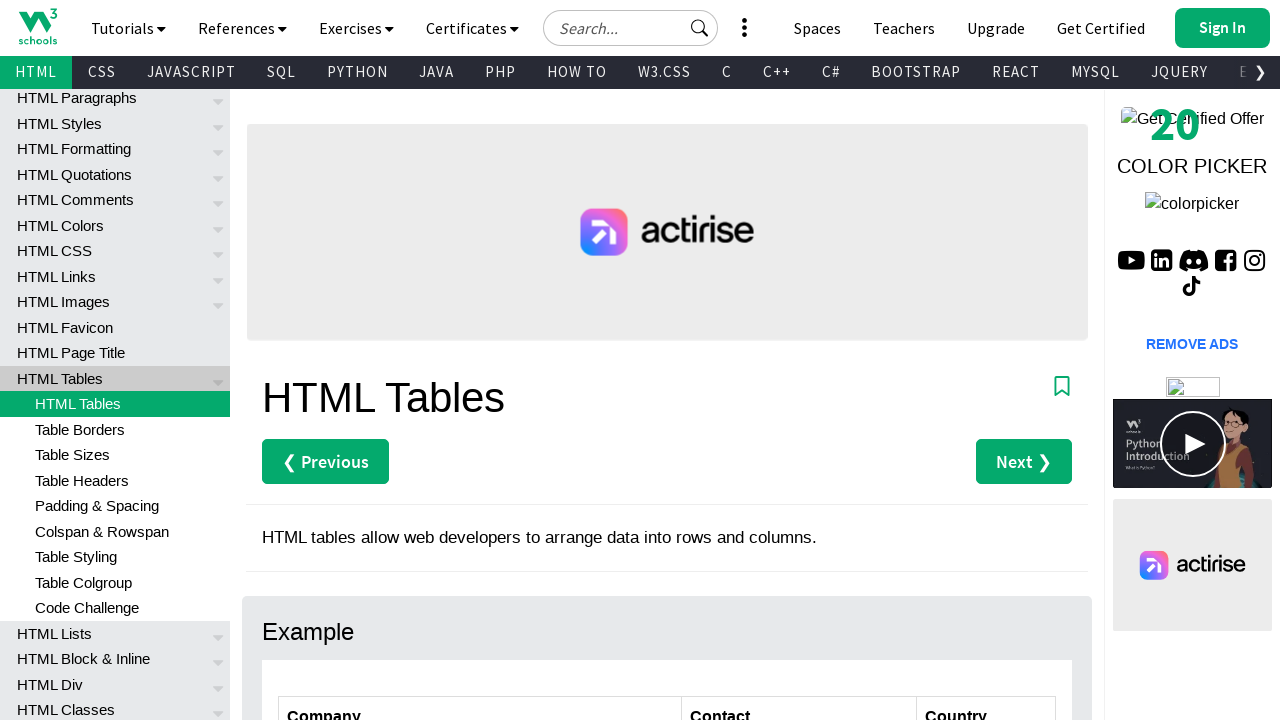

Located second column cell in row 4
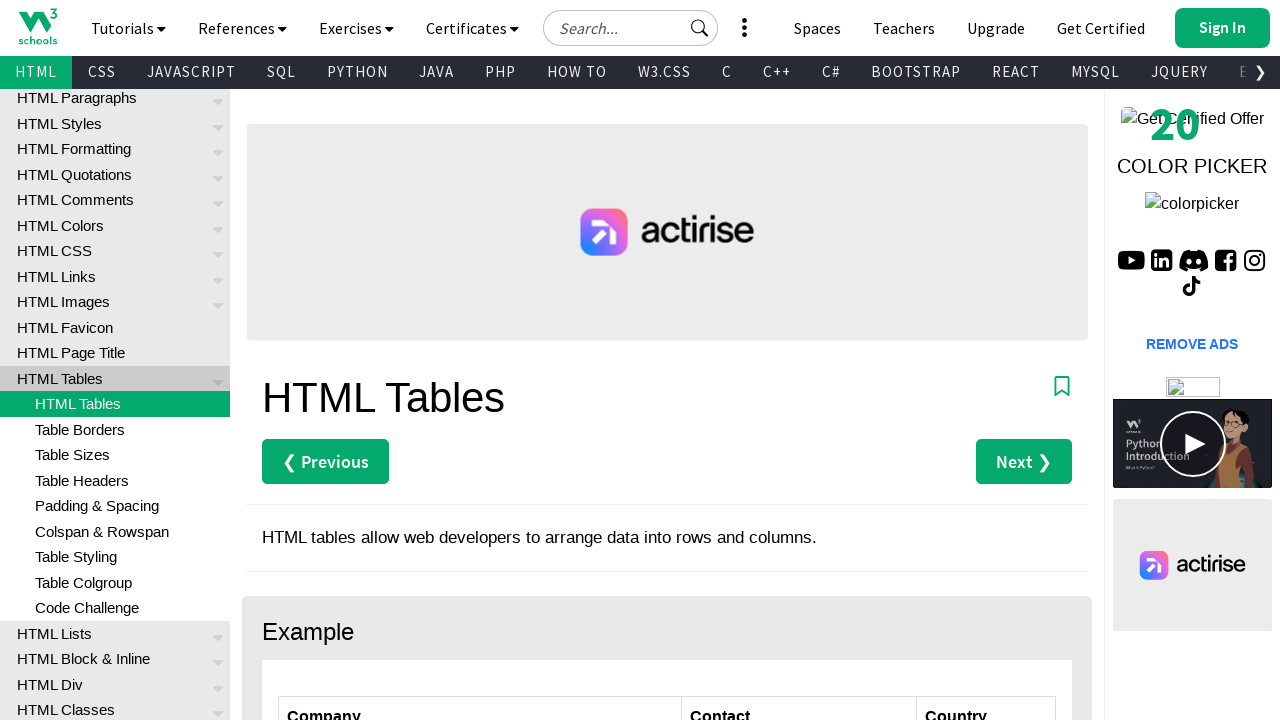

Accessed text content from second column row 4
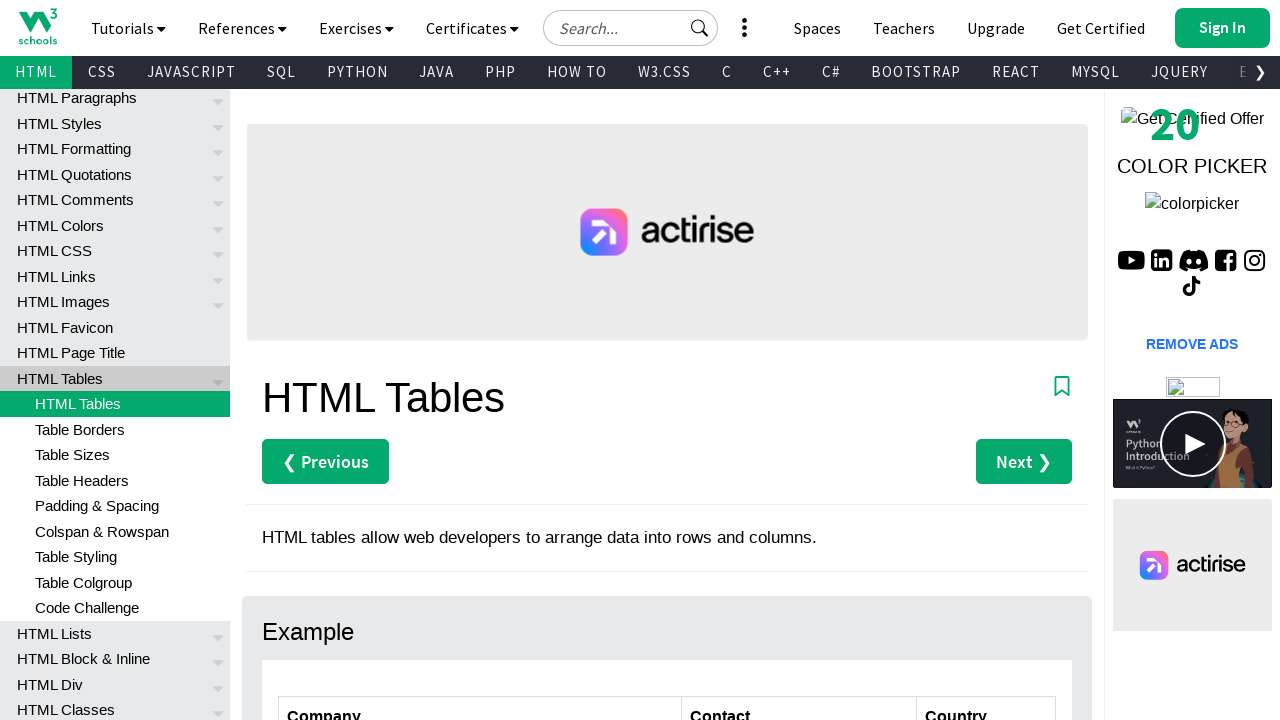

Located third column cell in row 2
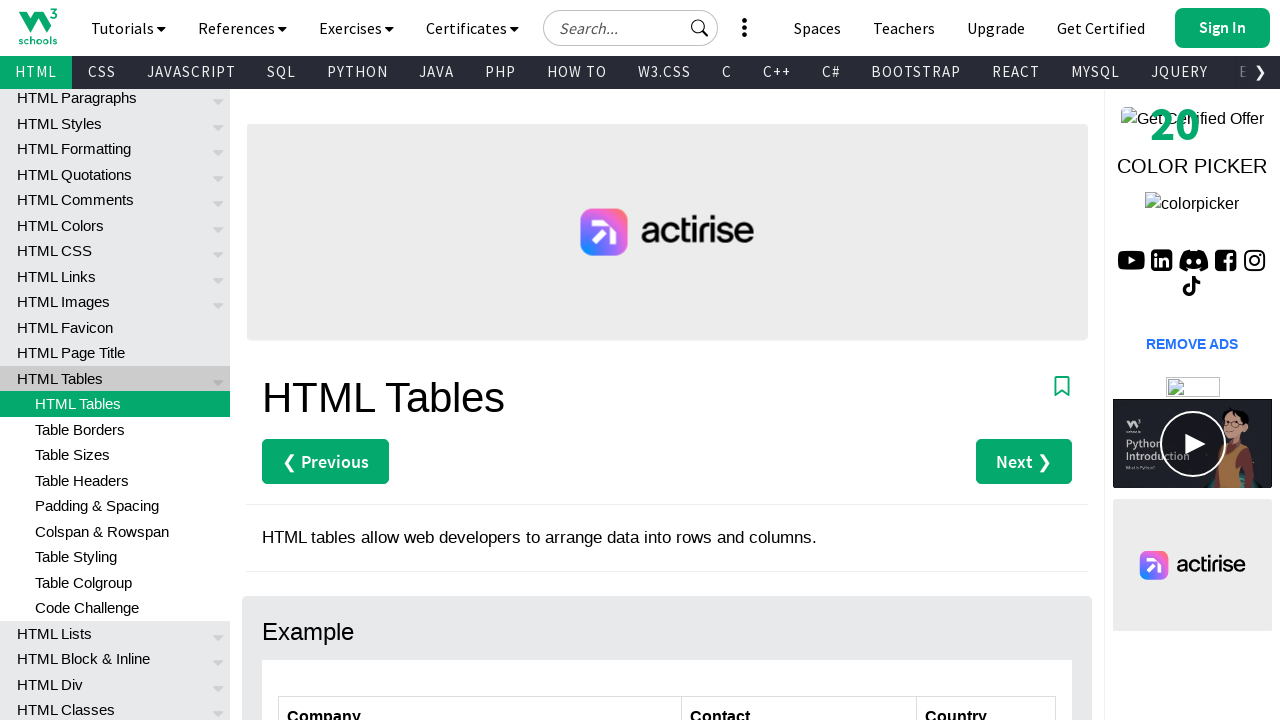

Accessed text content from third column row 2
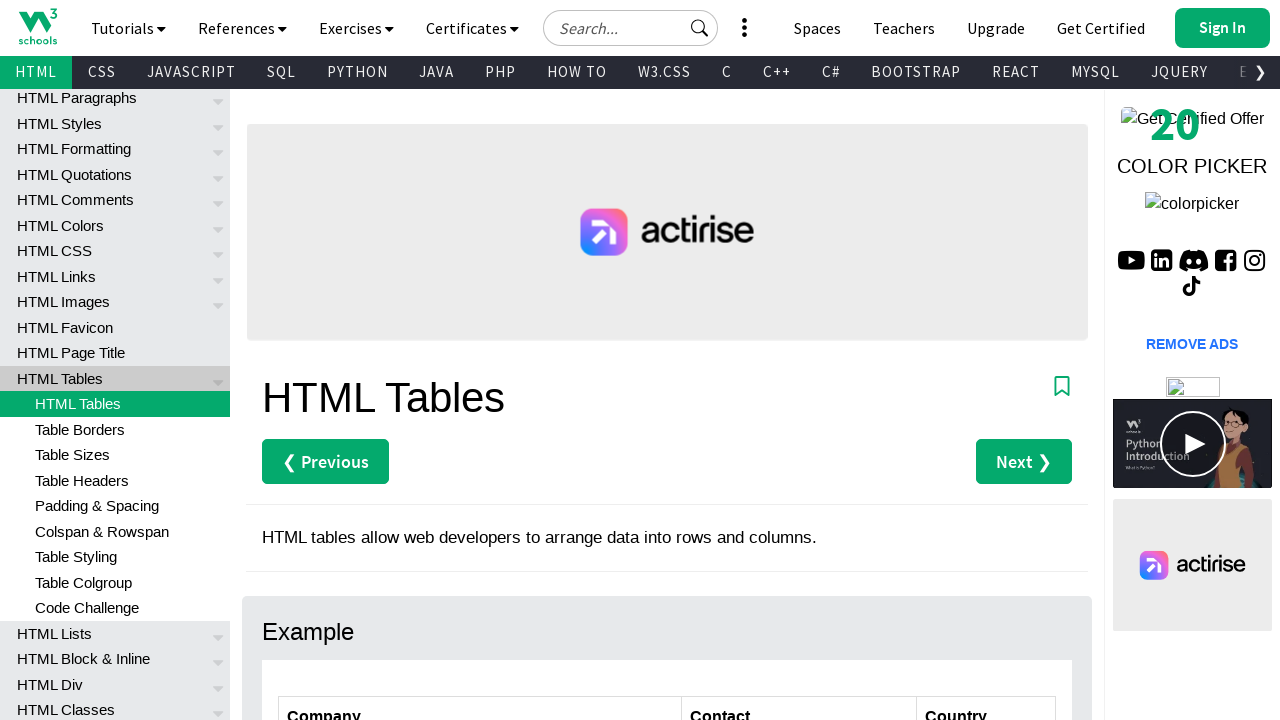

Located third column cell in row 3
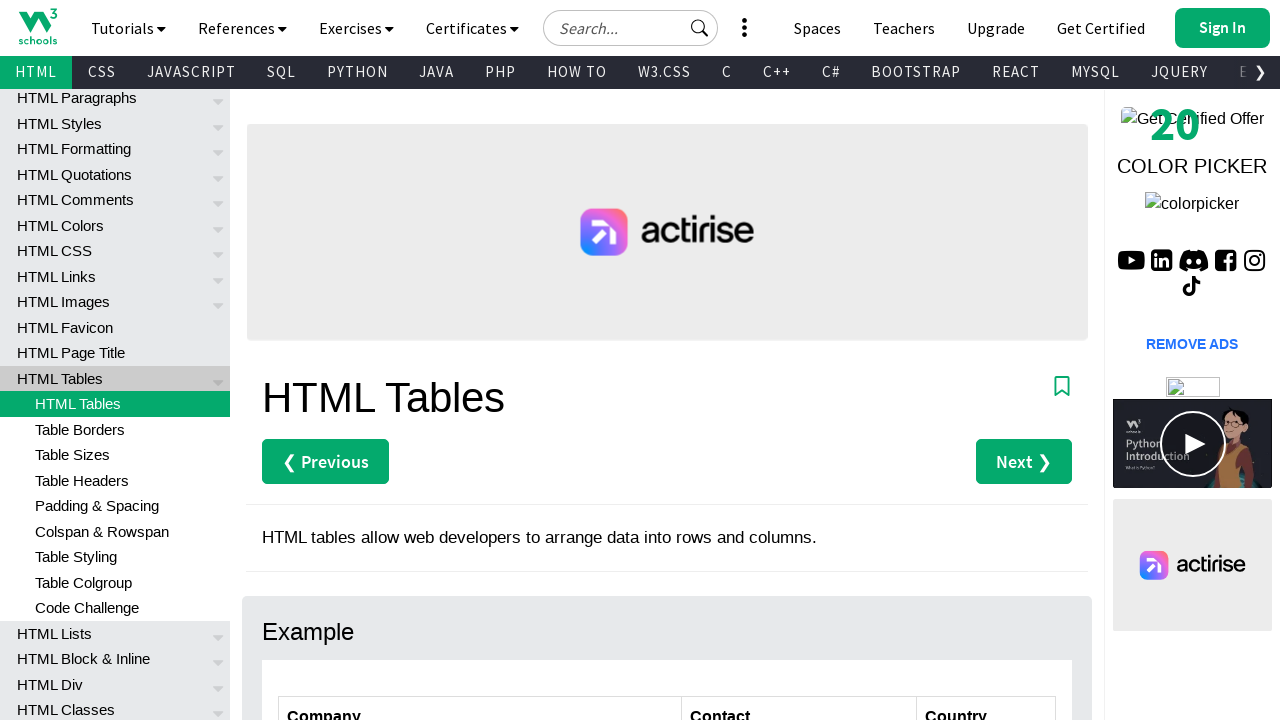

Accessed text content from third column row 3
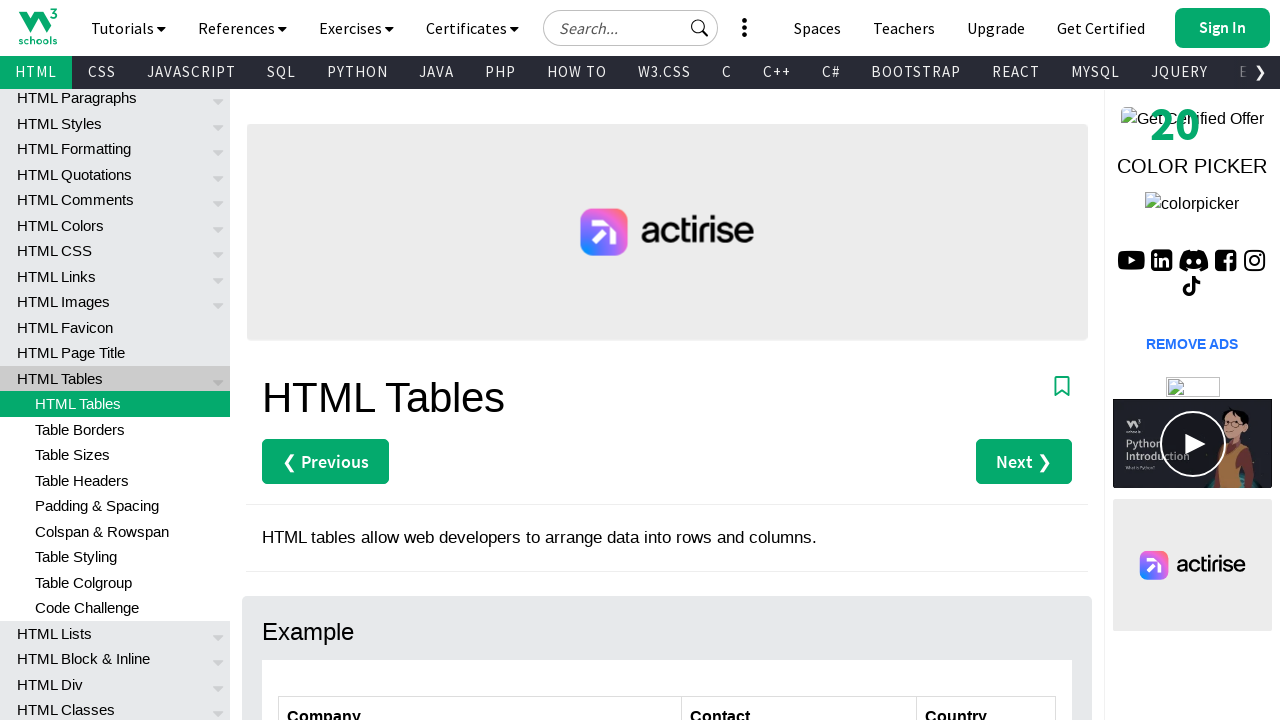

Located third column cell in row 4
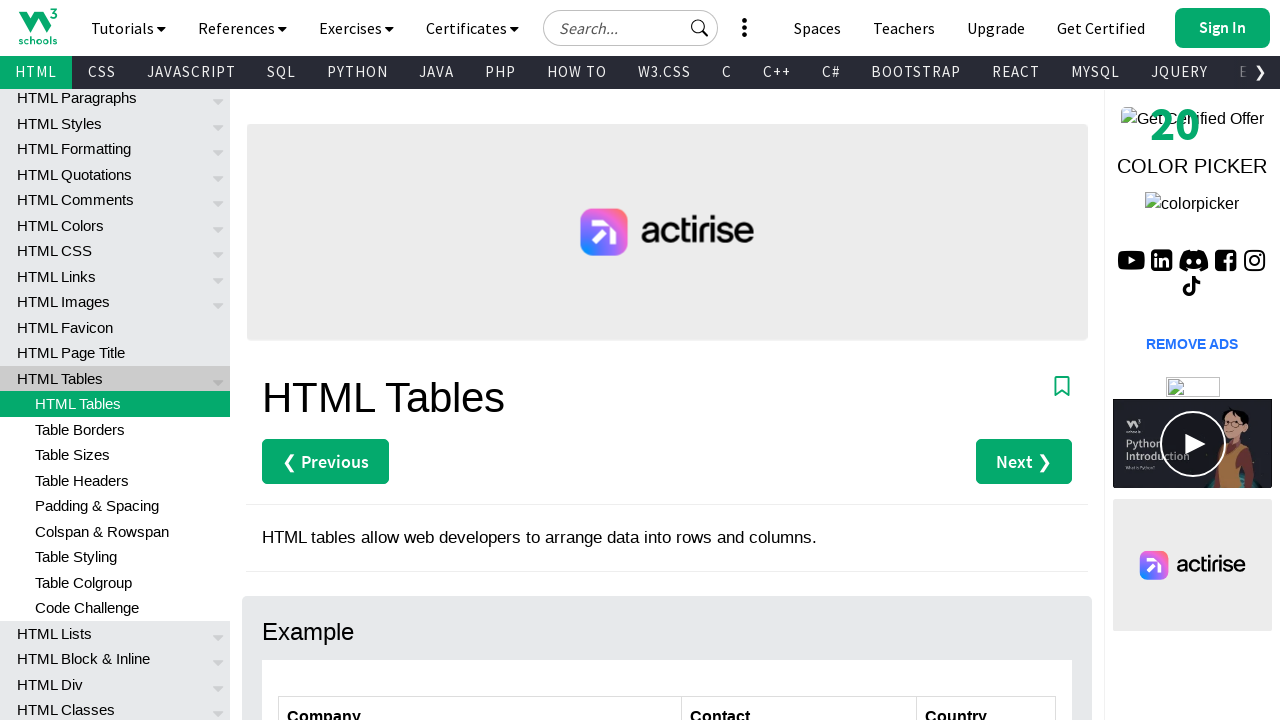

Accessed text content from third column row 4
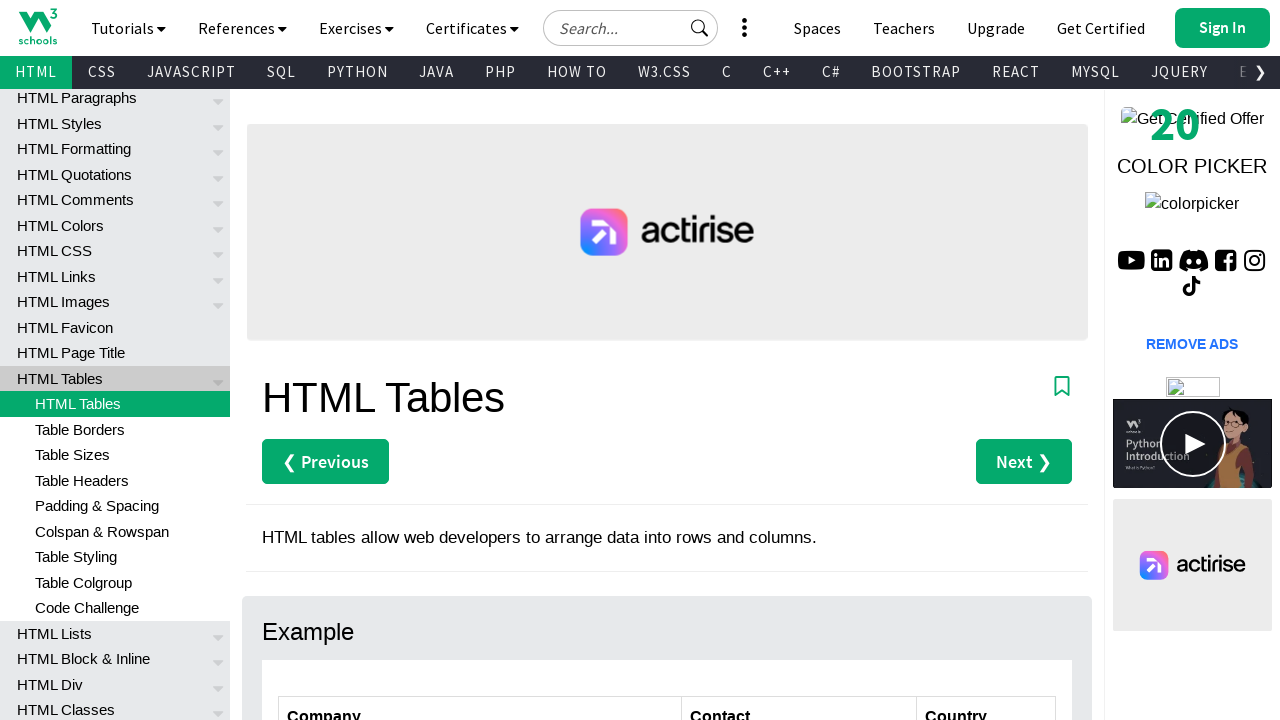

Located third column cell in row 5
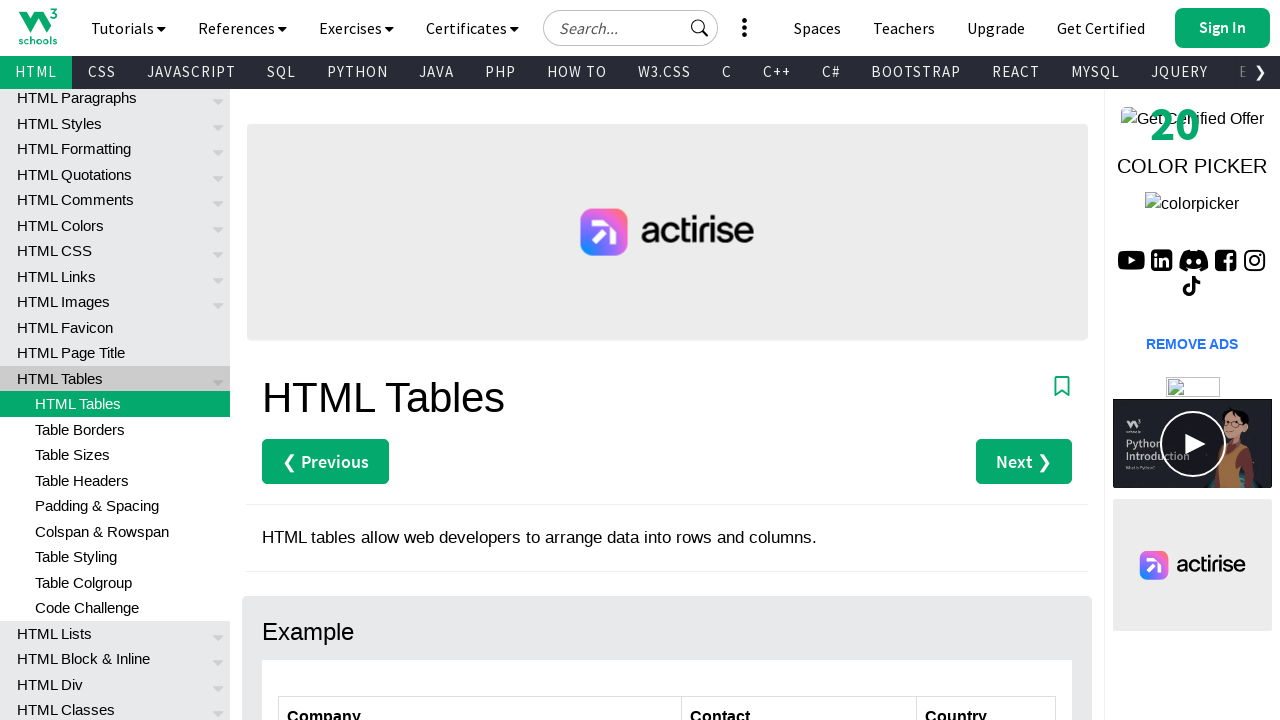

Accessed text content from third column row 5
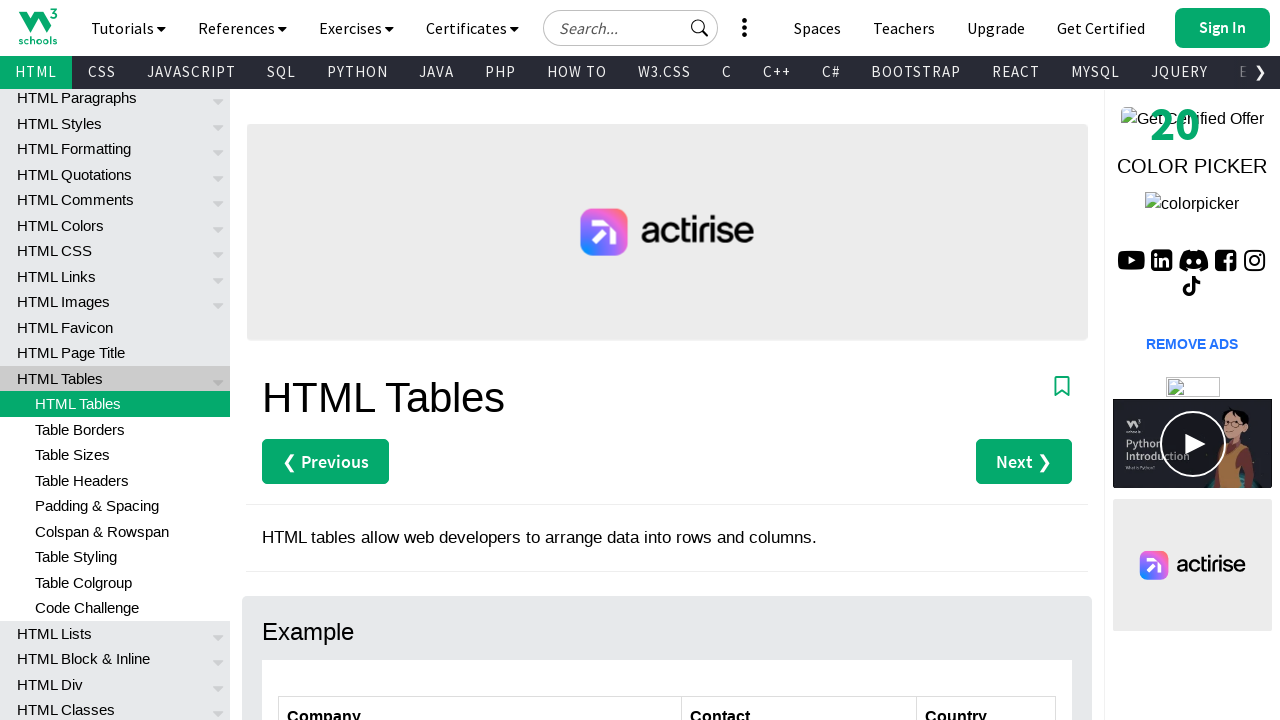

Located third column cell in row 6
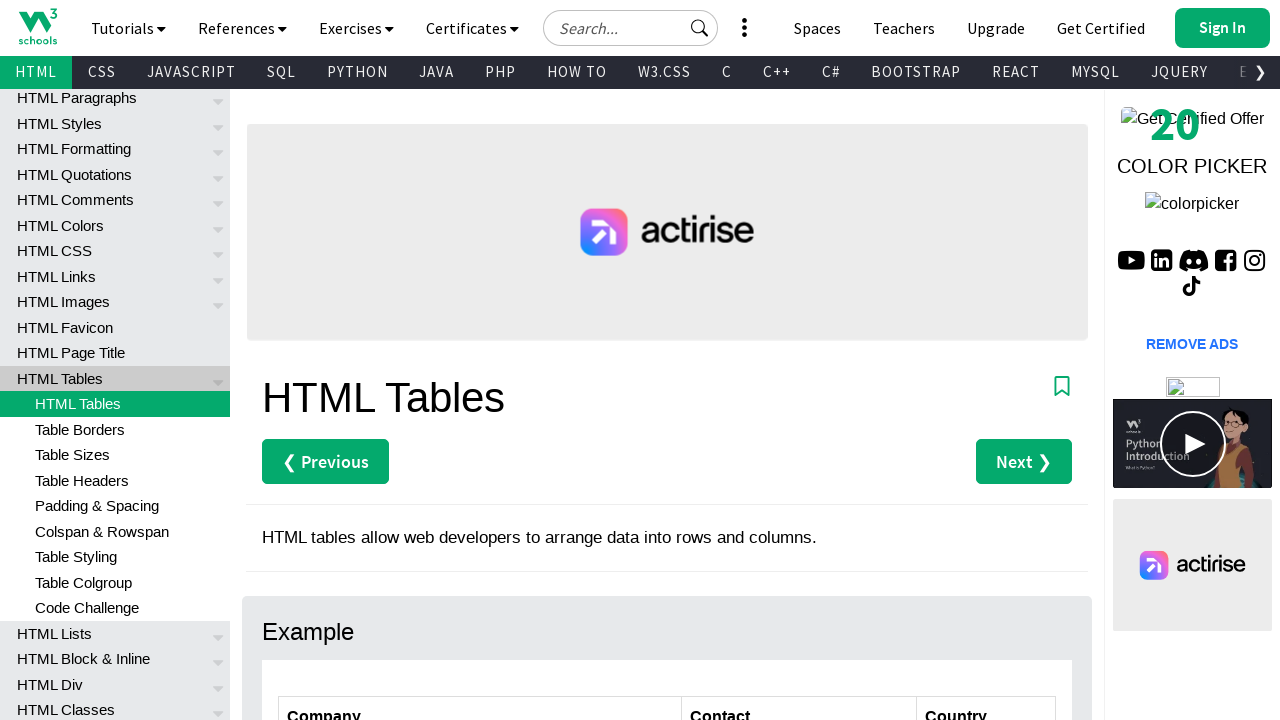

Accessed text content from third column row 6
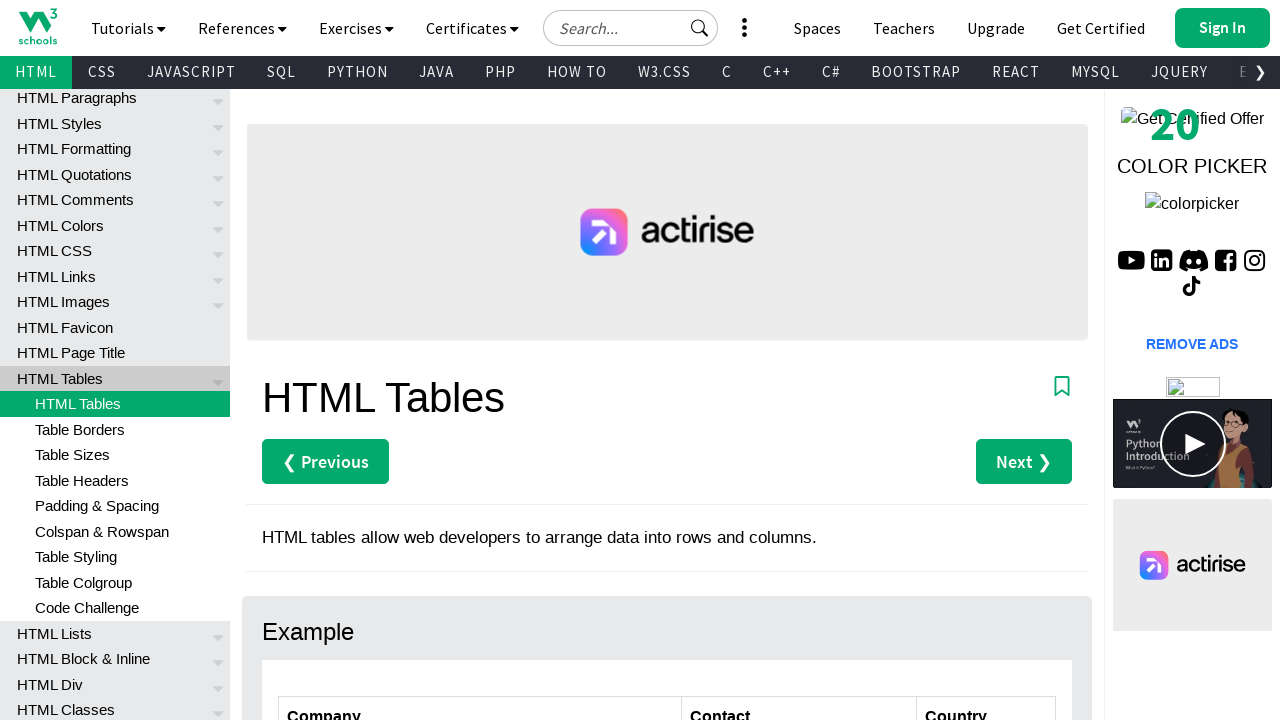

Located third column cell in row 7
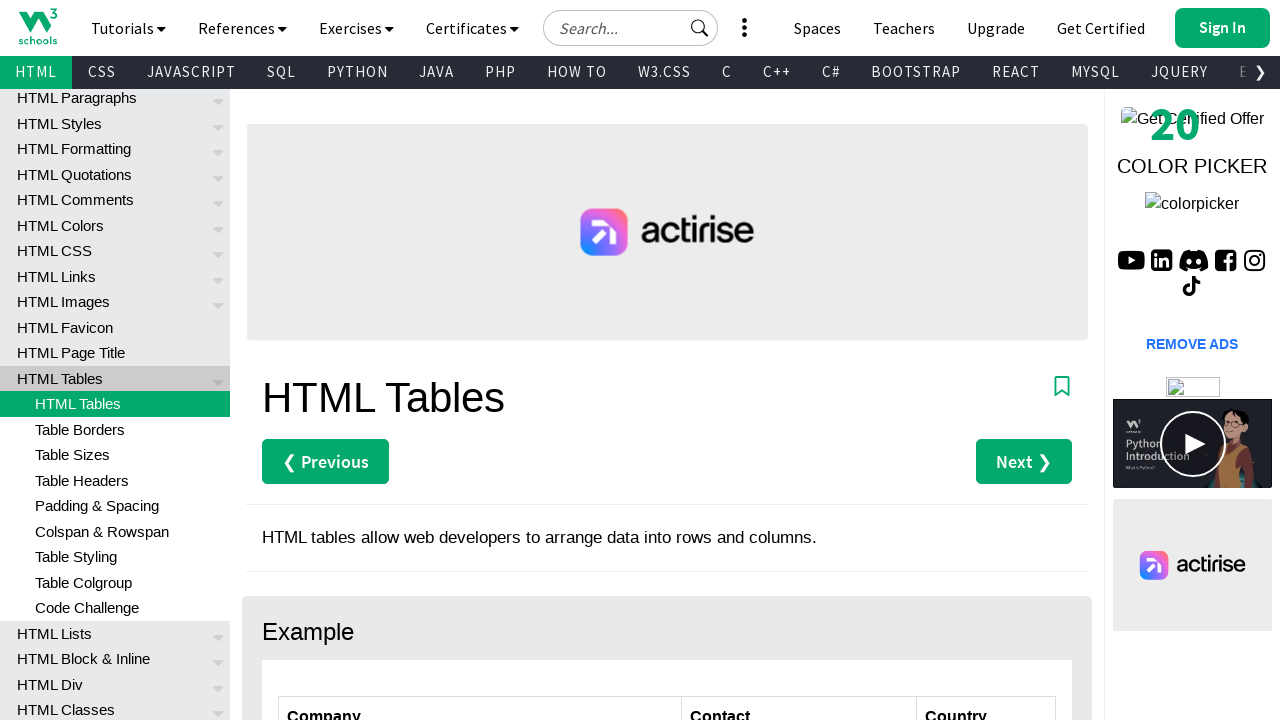

Accessed text content from third column row 7
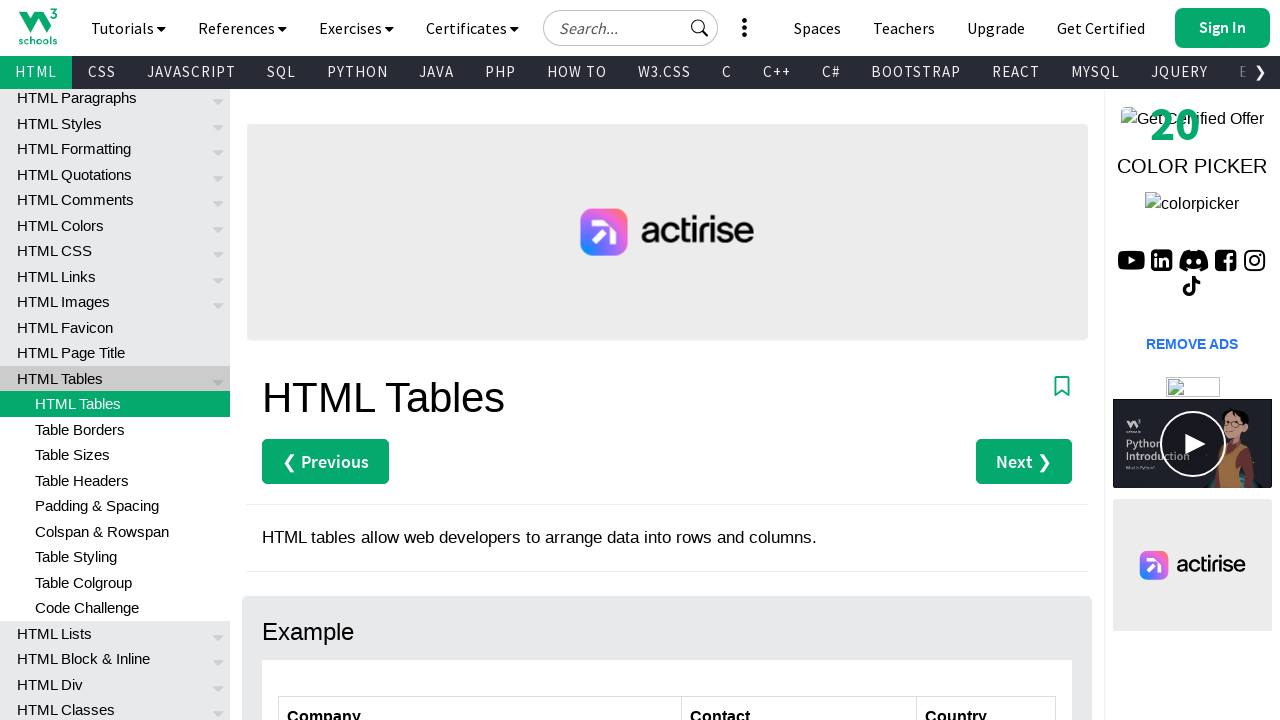

Located second column cell in row 5
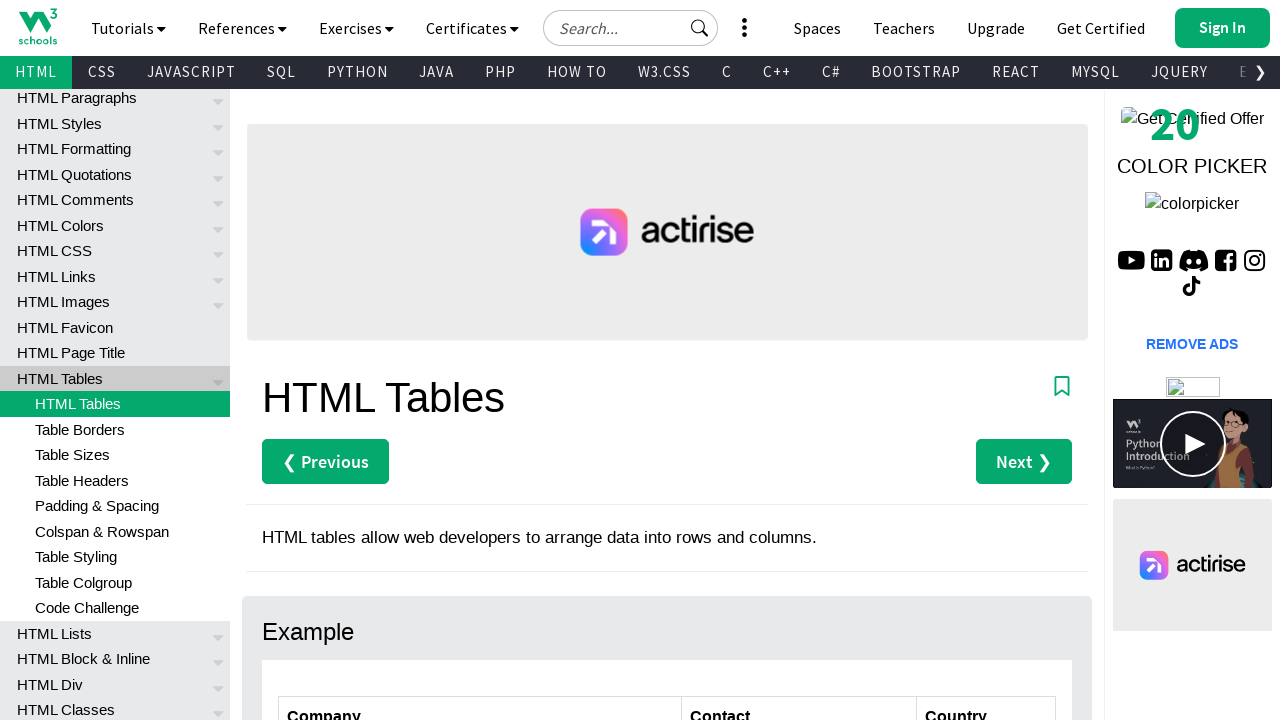

Accessed text content from second column row 5
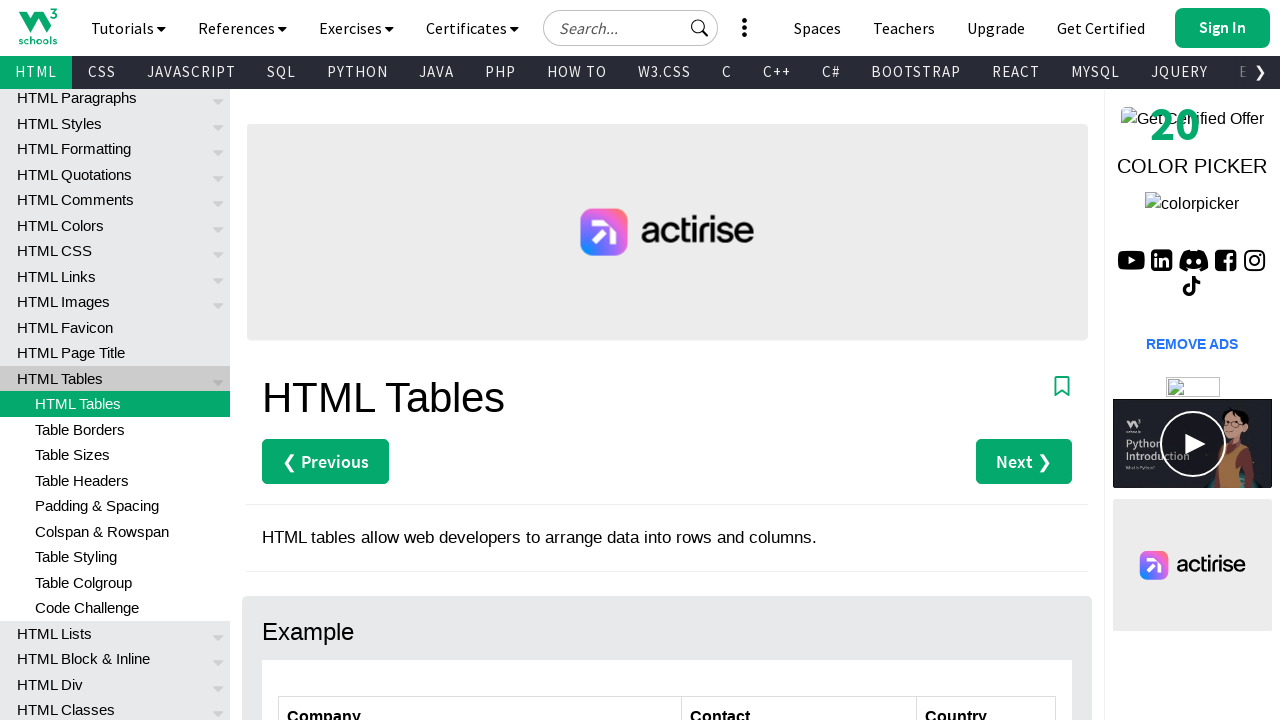

Located third column cell in row 2
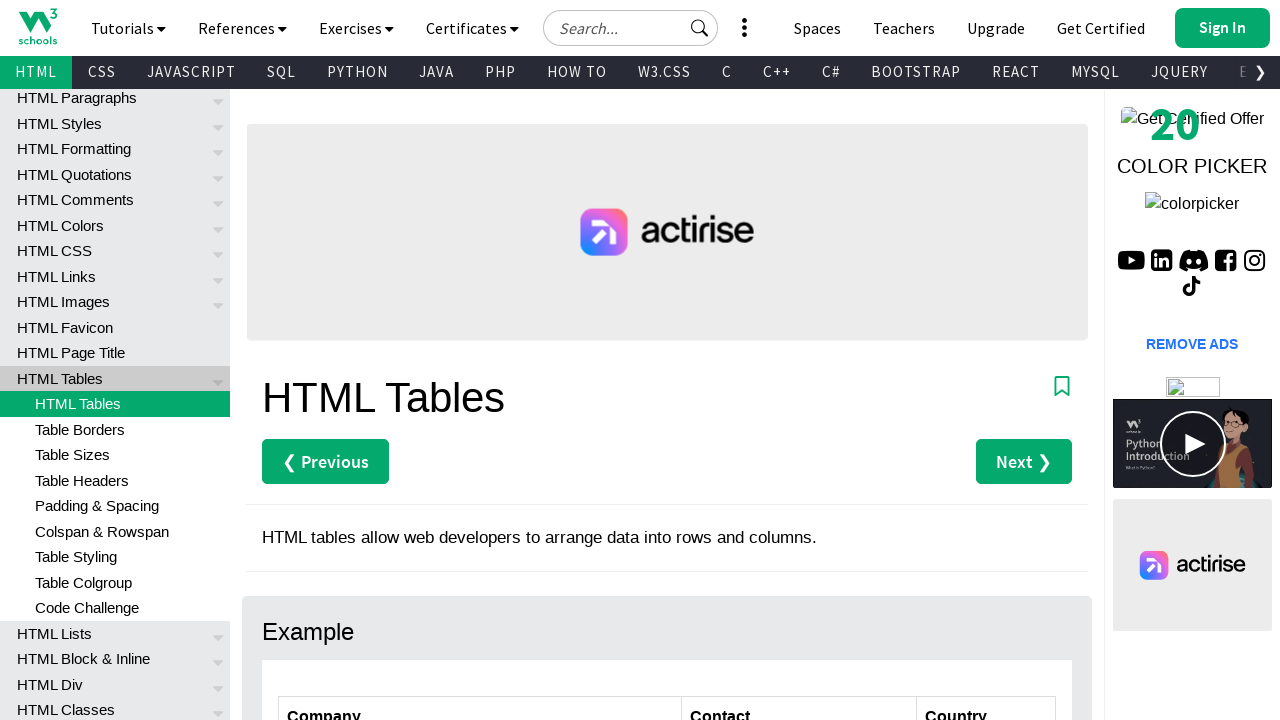

Accessed text content from third column row 2
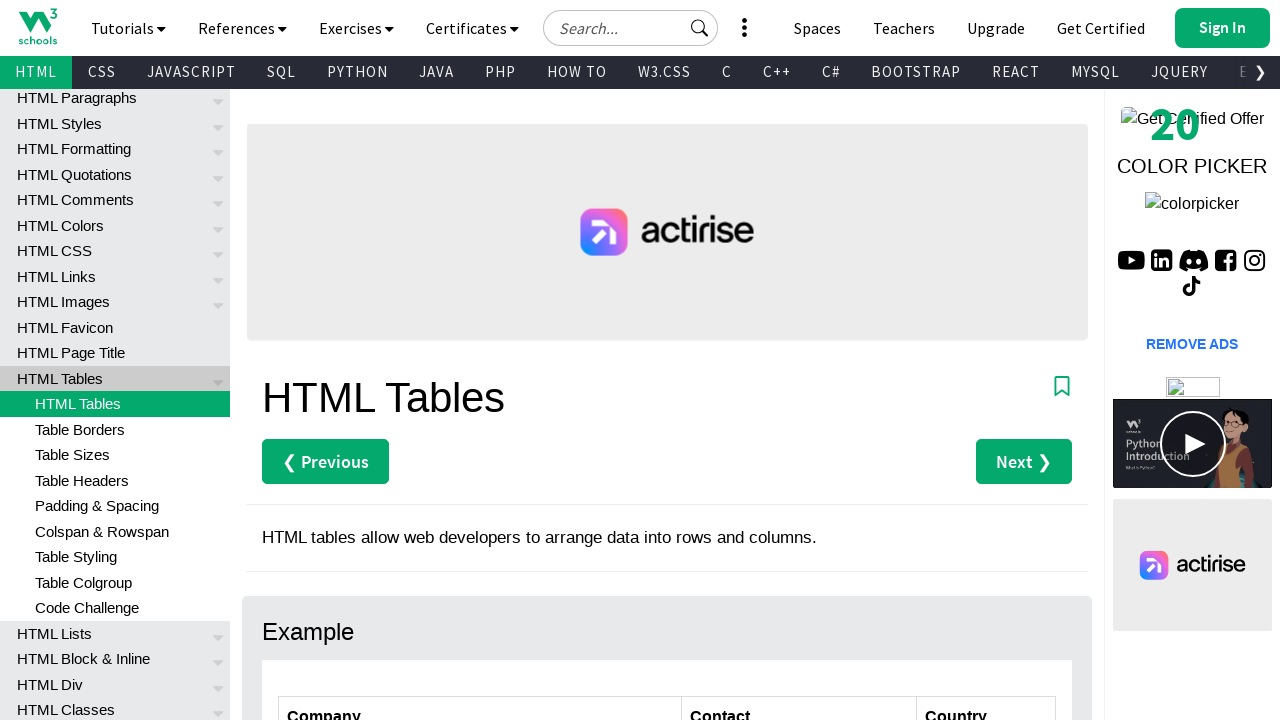

Located third column cell in row 3
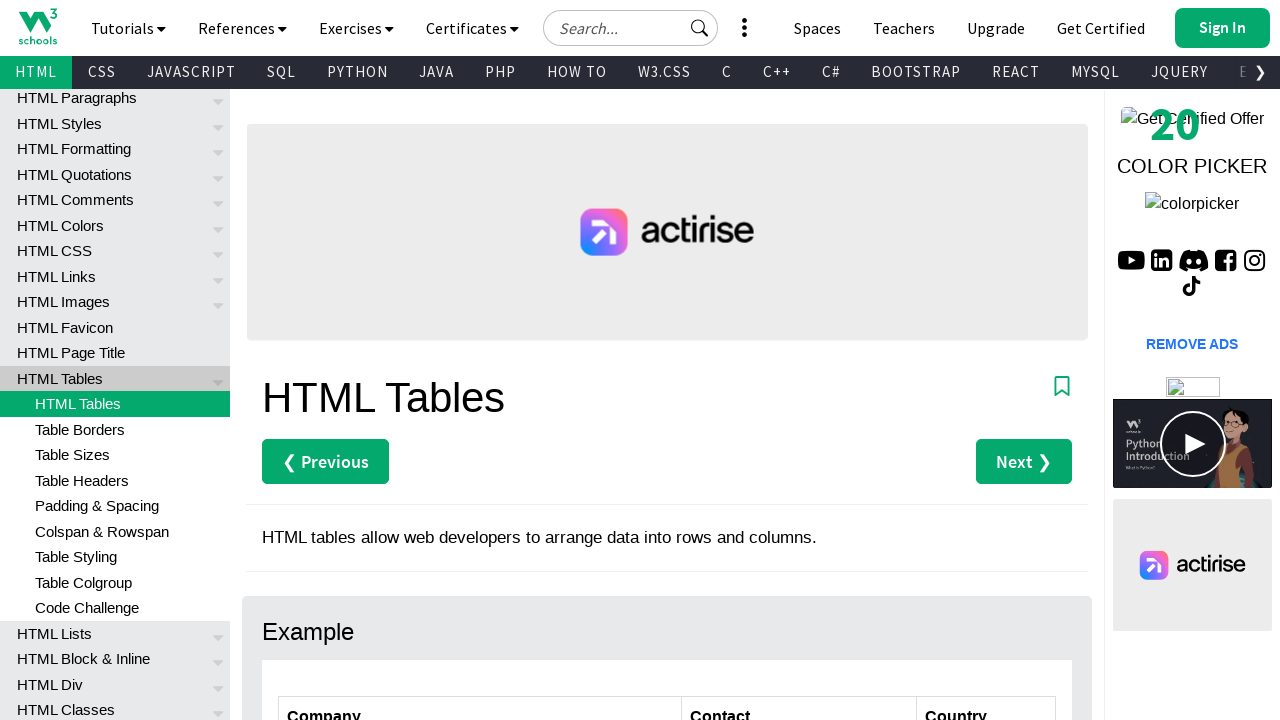

Accessed text content from third column row 3
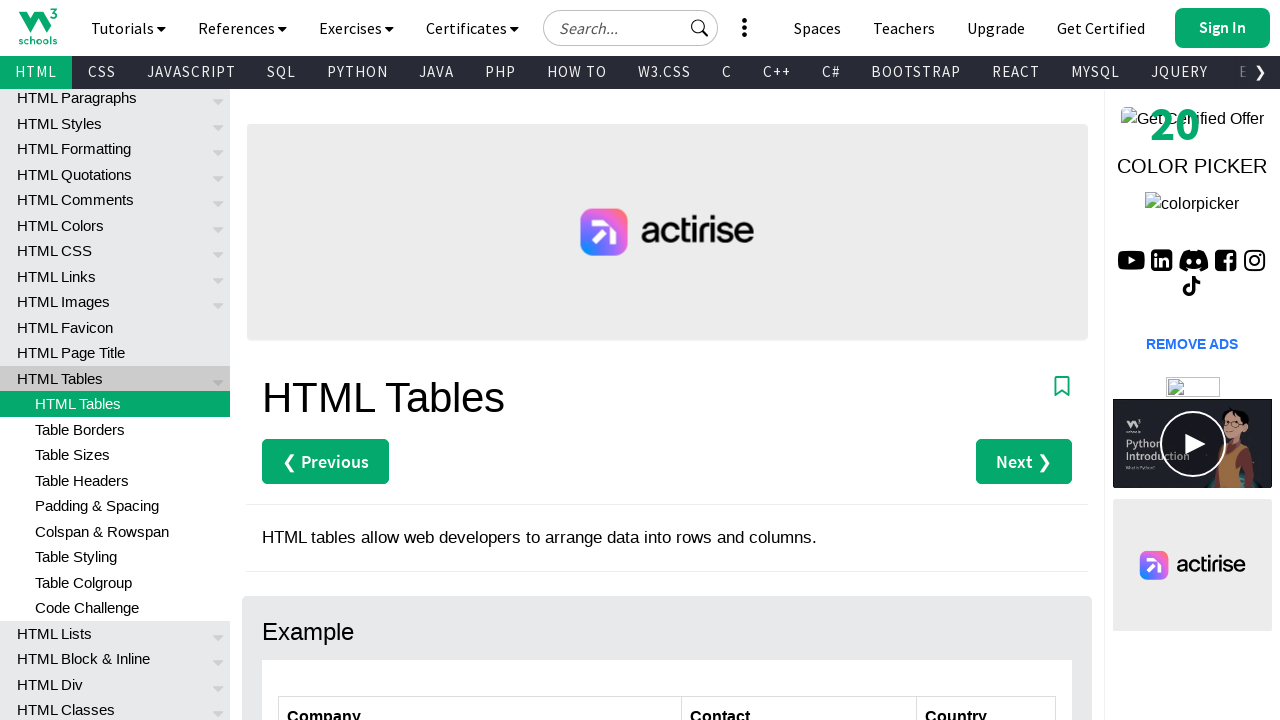

Located third column cell in row 4
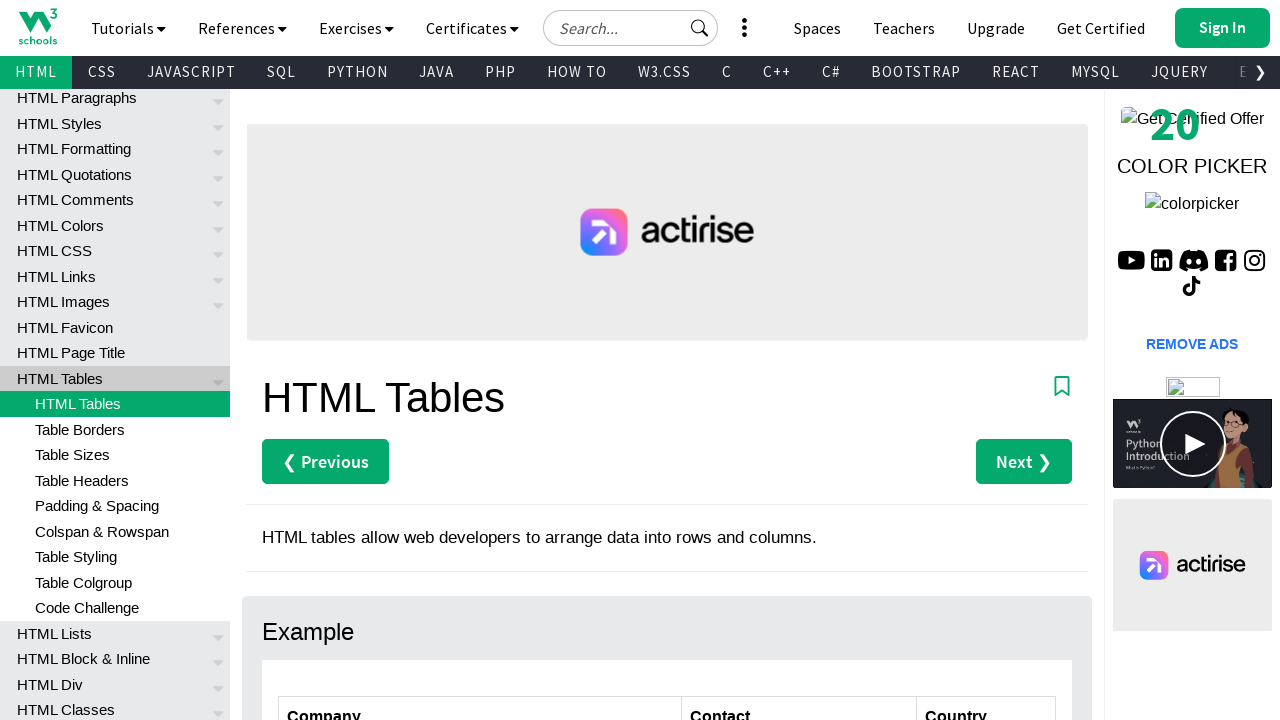

Accessed text content from third column row 4
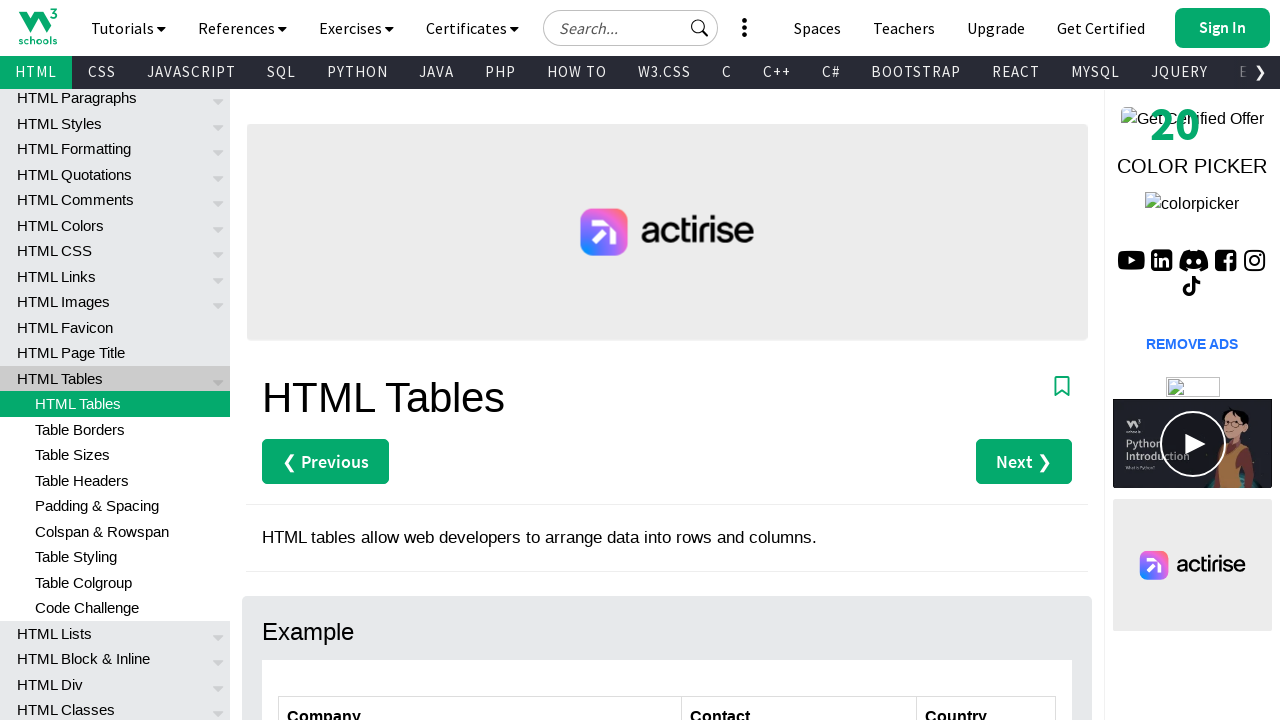

Located third column cell in row 5
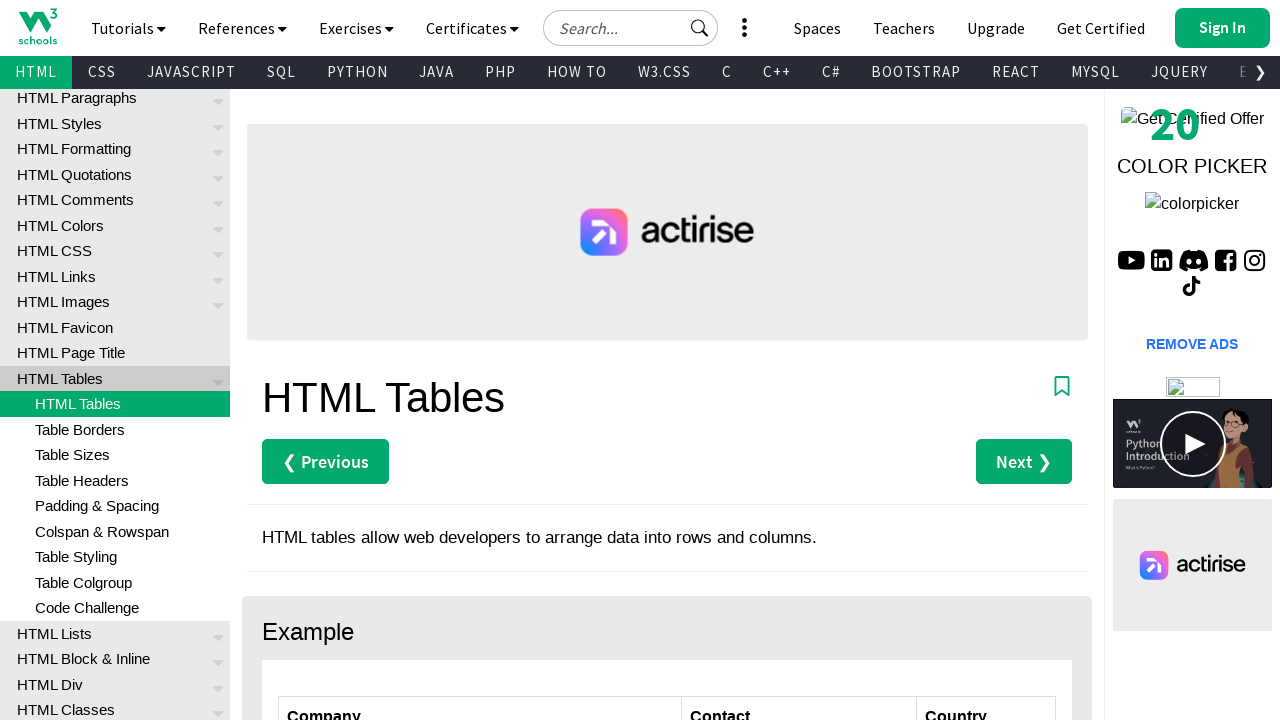

Accessed text content from third column row 5
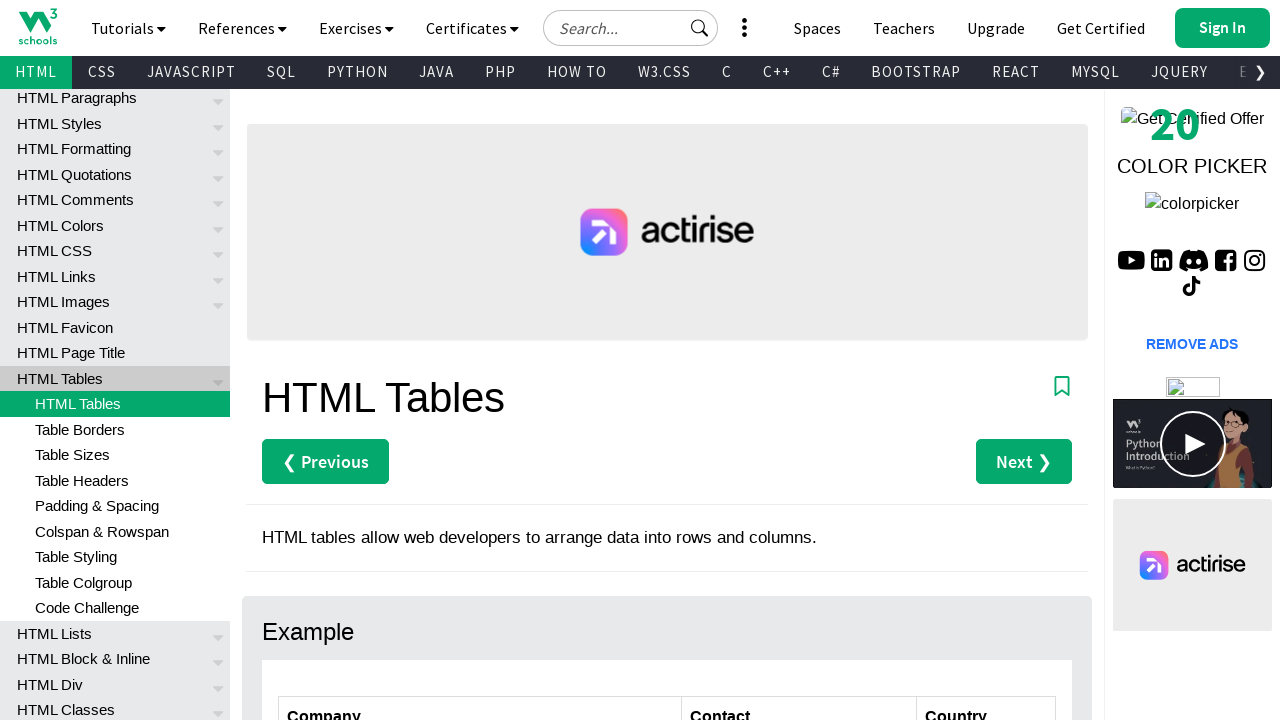

Located third column cell in row 6
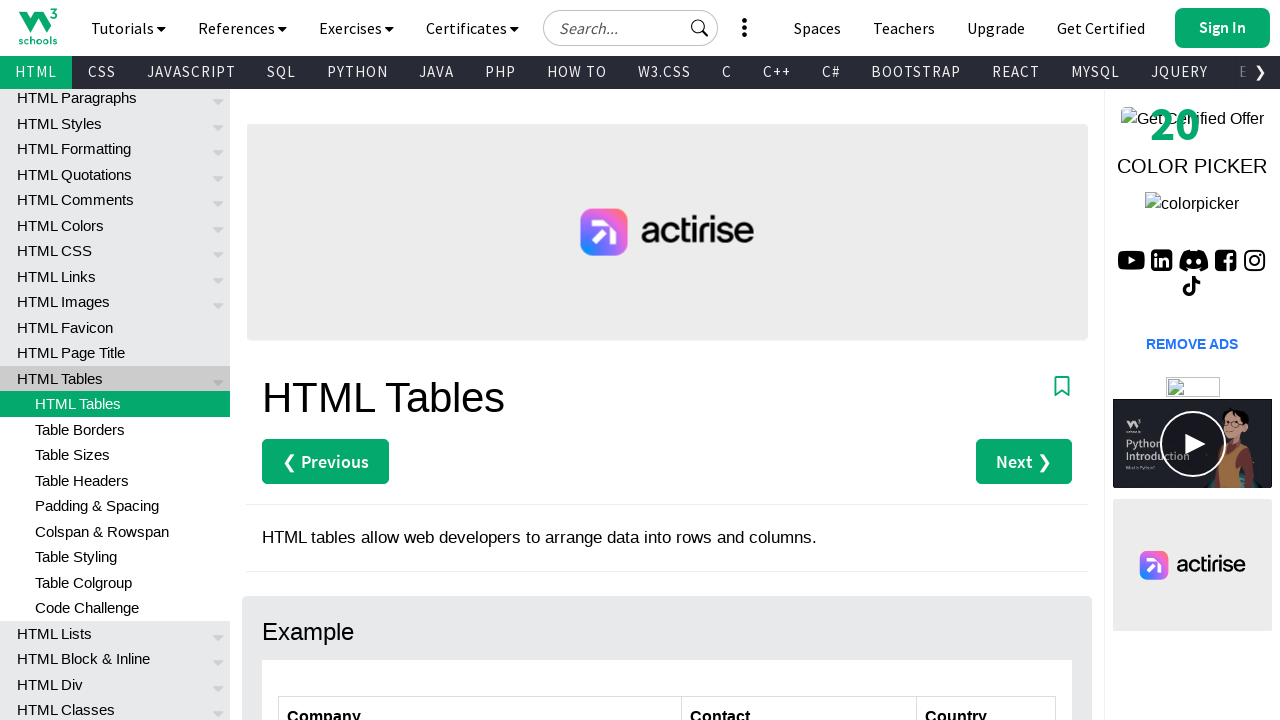

Accessed text content from third column row 6
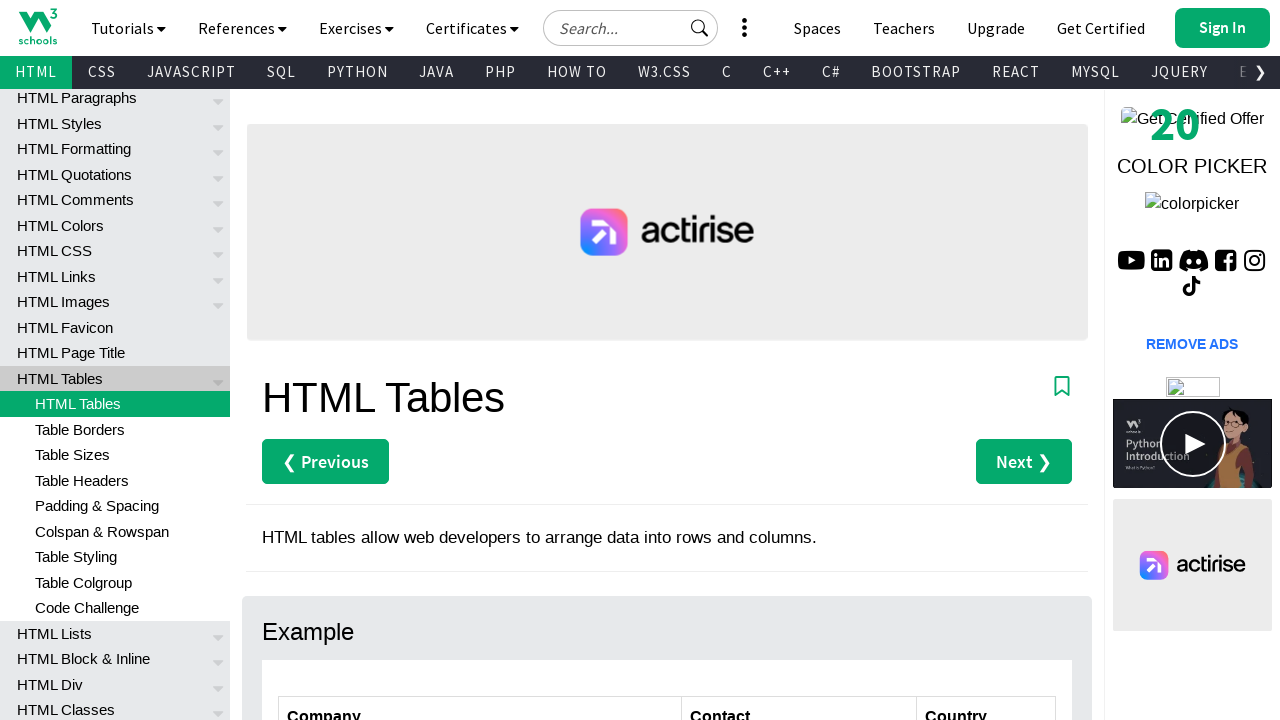

Located third column cell in row 7
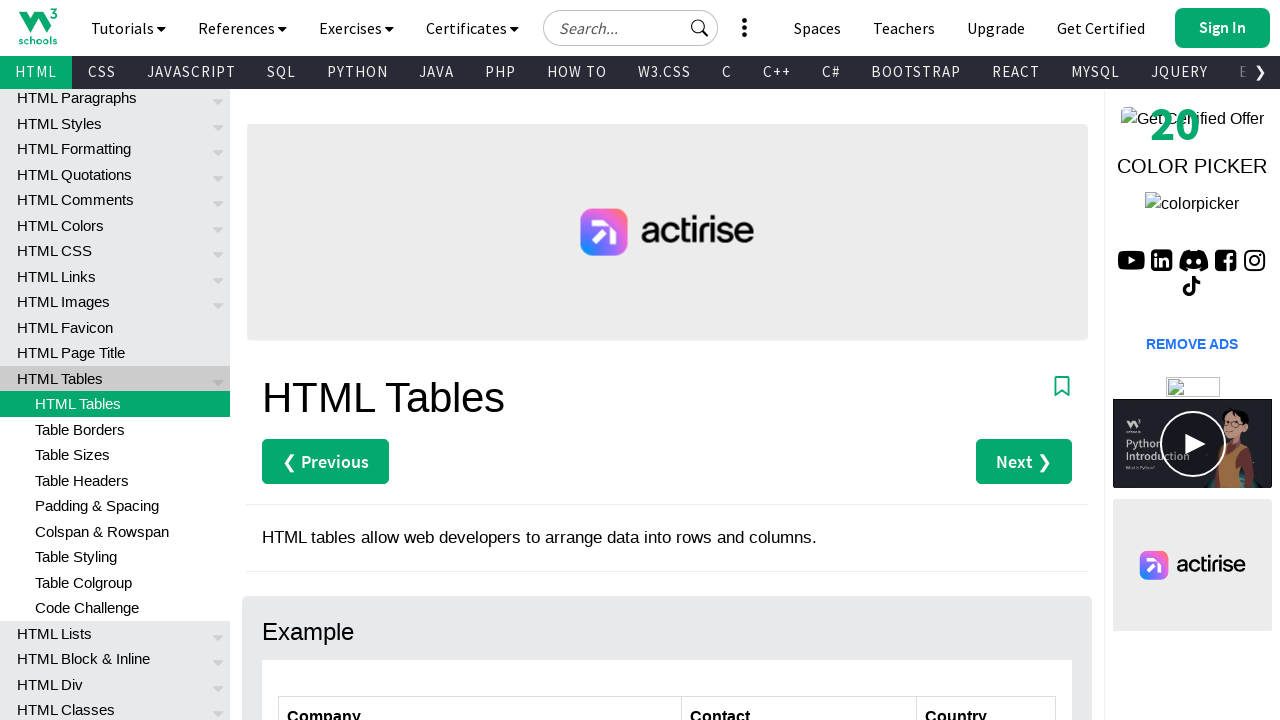

Accessed text content from third column row 7
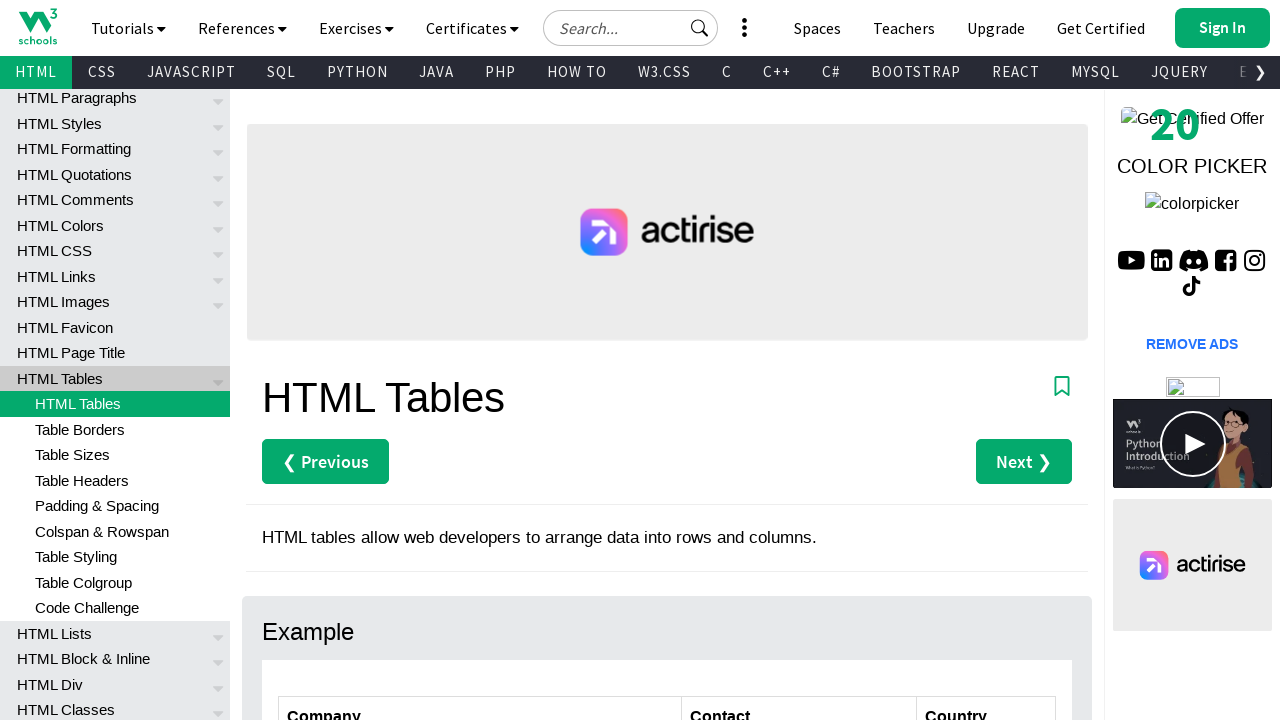

Located second column cell in row 6
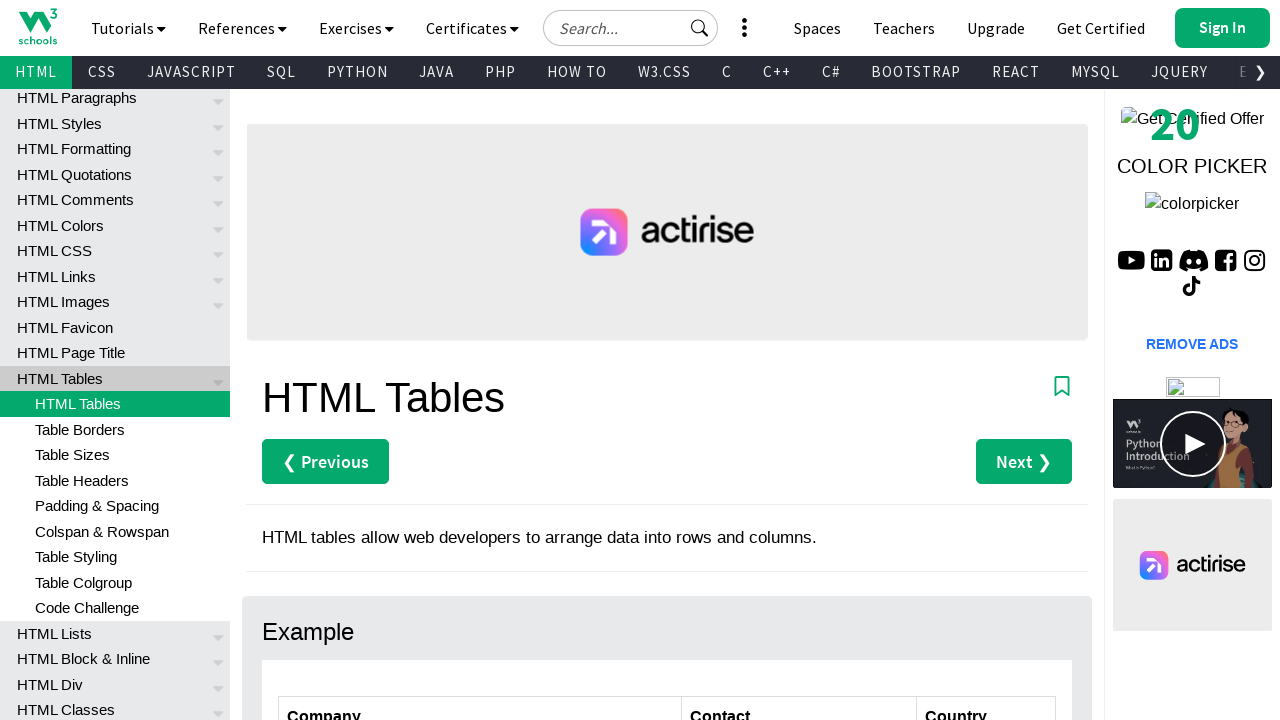

Accessed text content from second column row 6
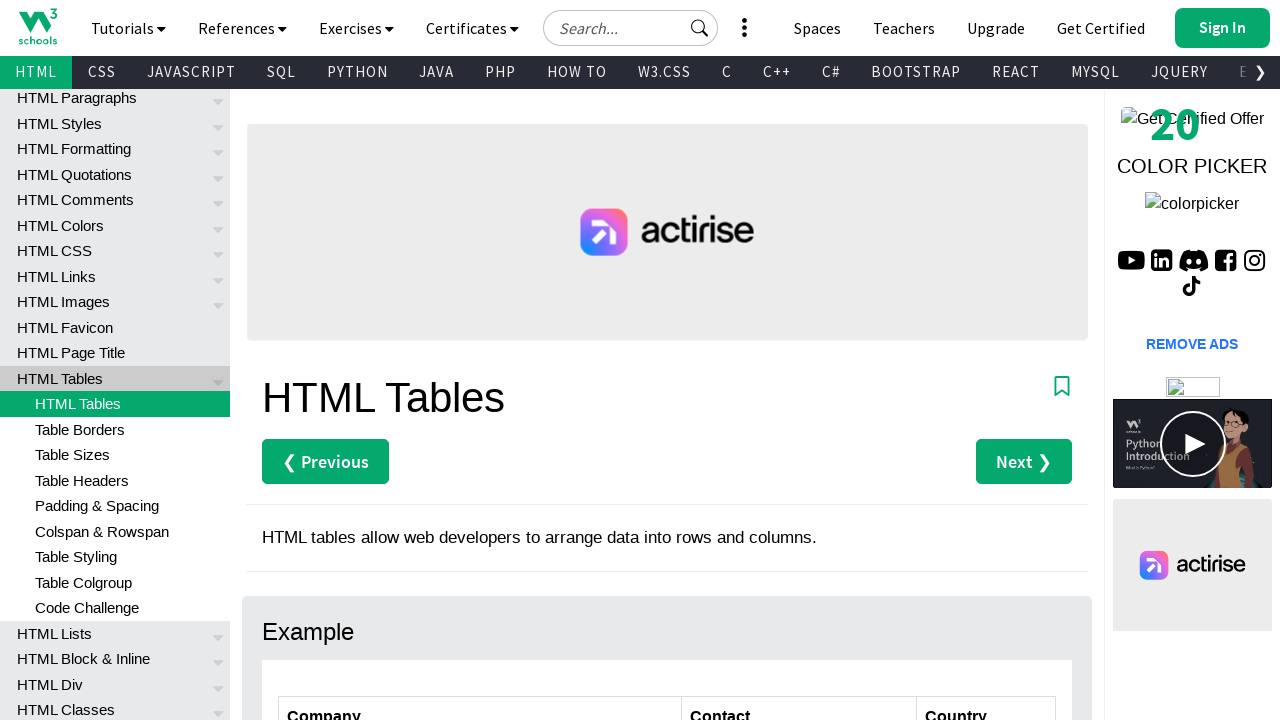

Located third column cell in row 2
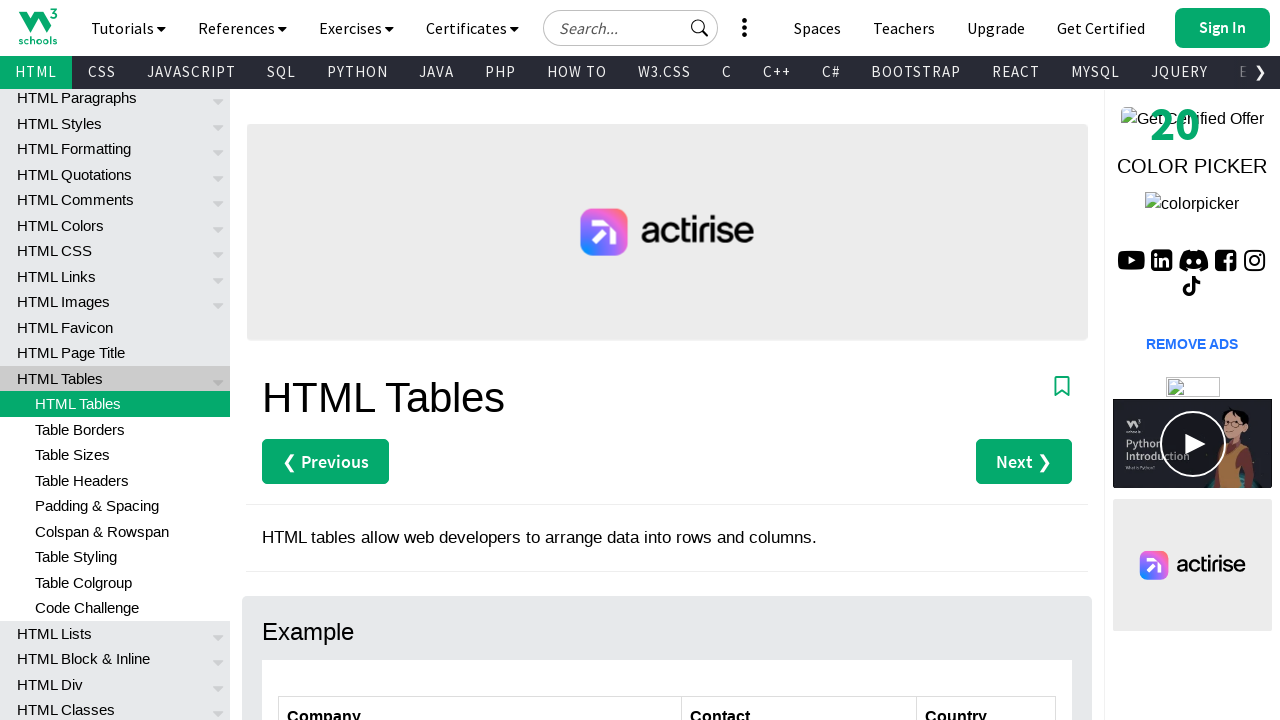

Accessed text content from third column row 2
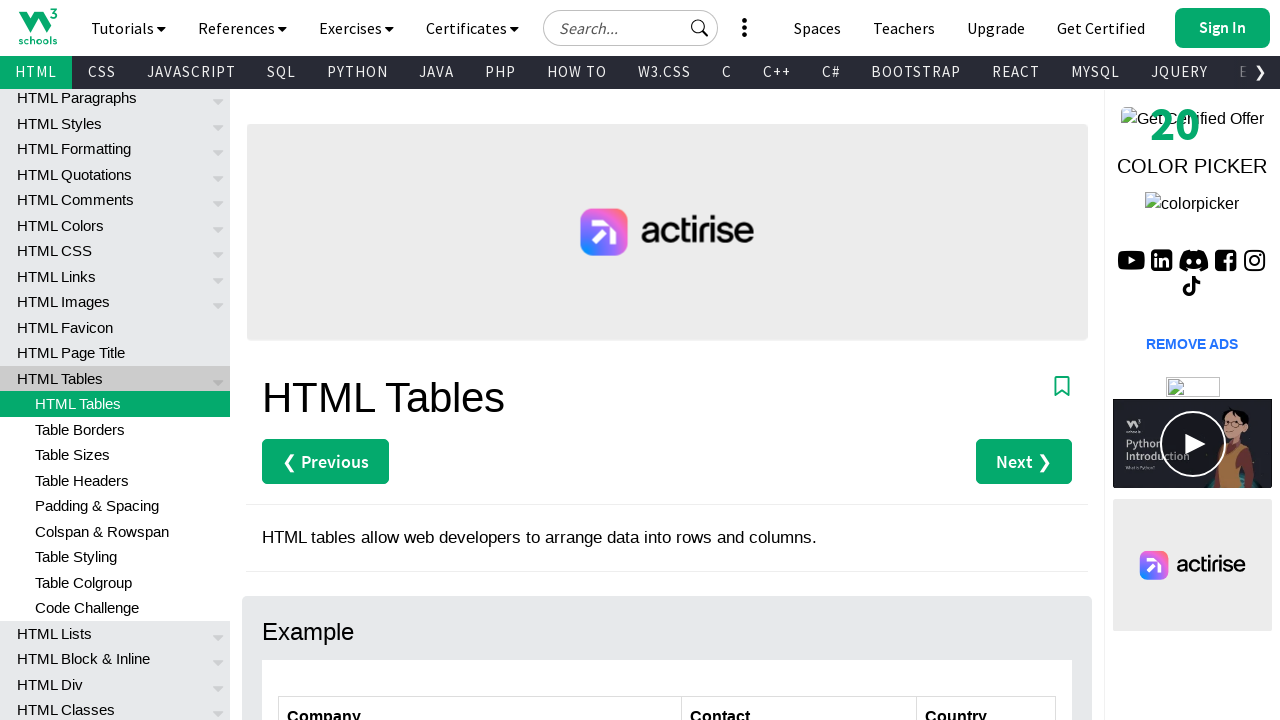

Located third column cell in row 3
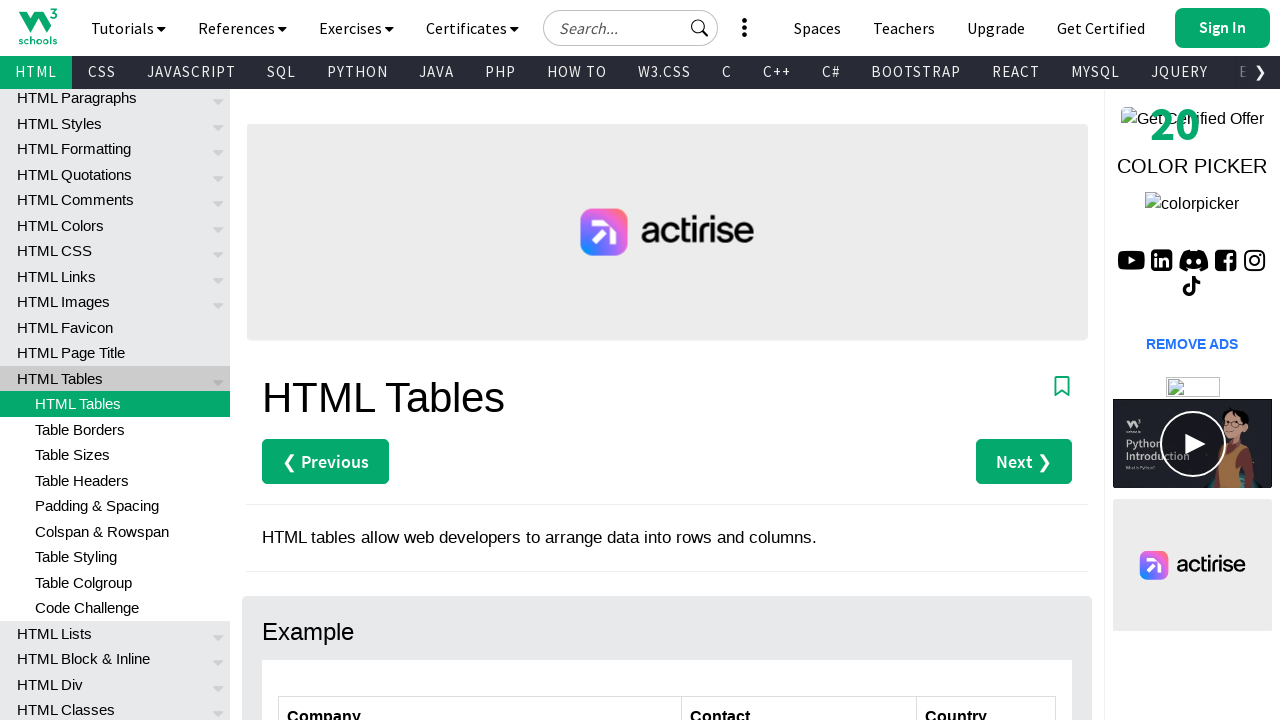

Accessed text content from third column row 3
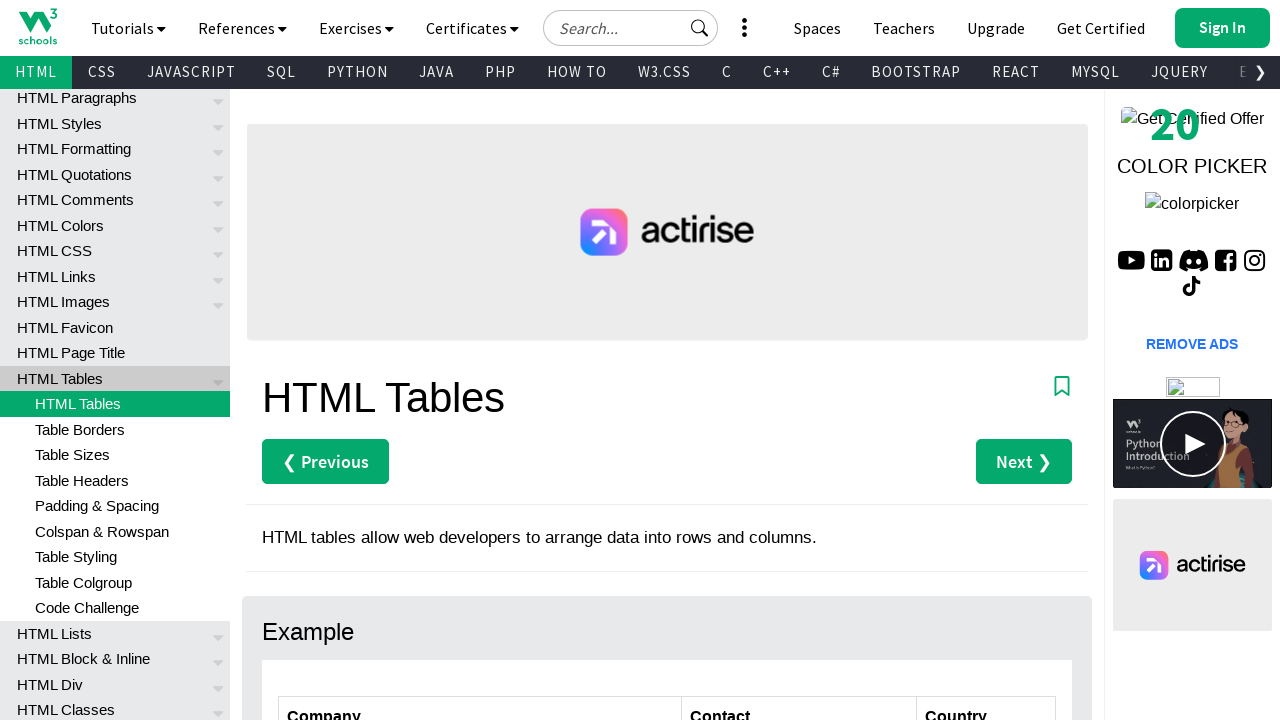

Located third column cell in row 4
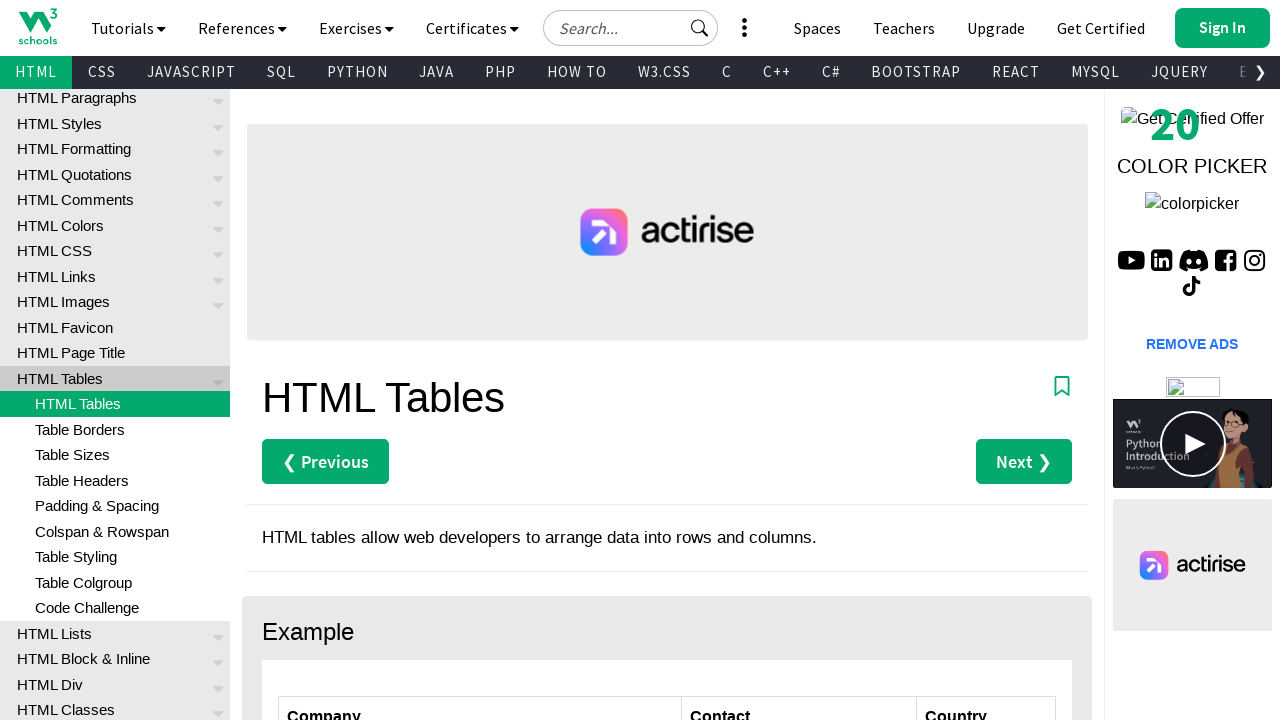

Accessed text content from third column row 4
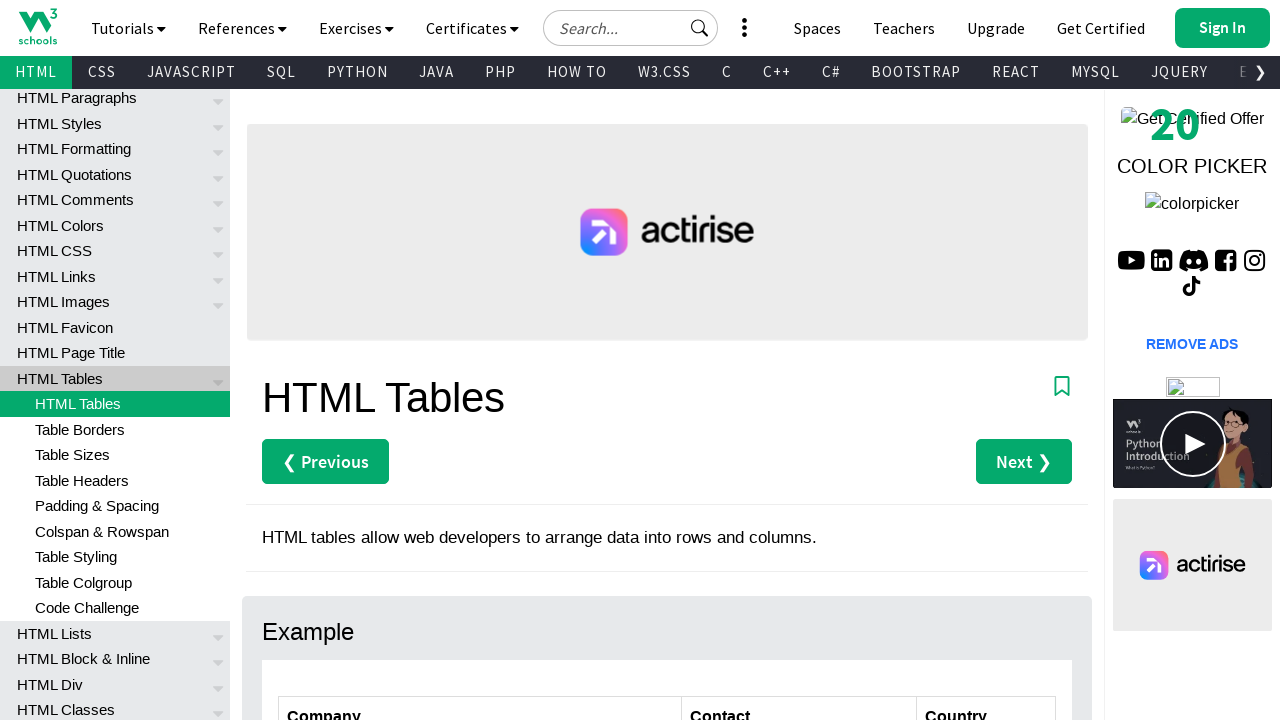

Located third column cell in row 5
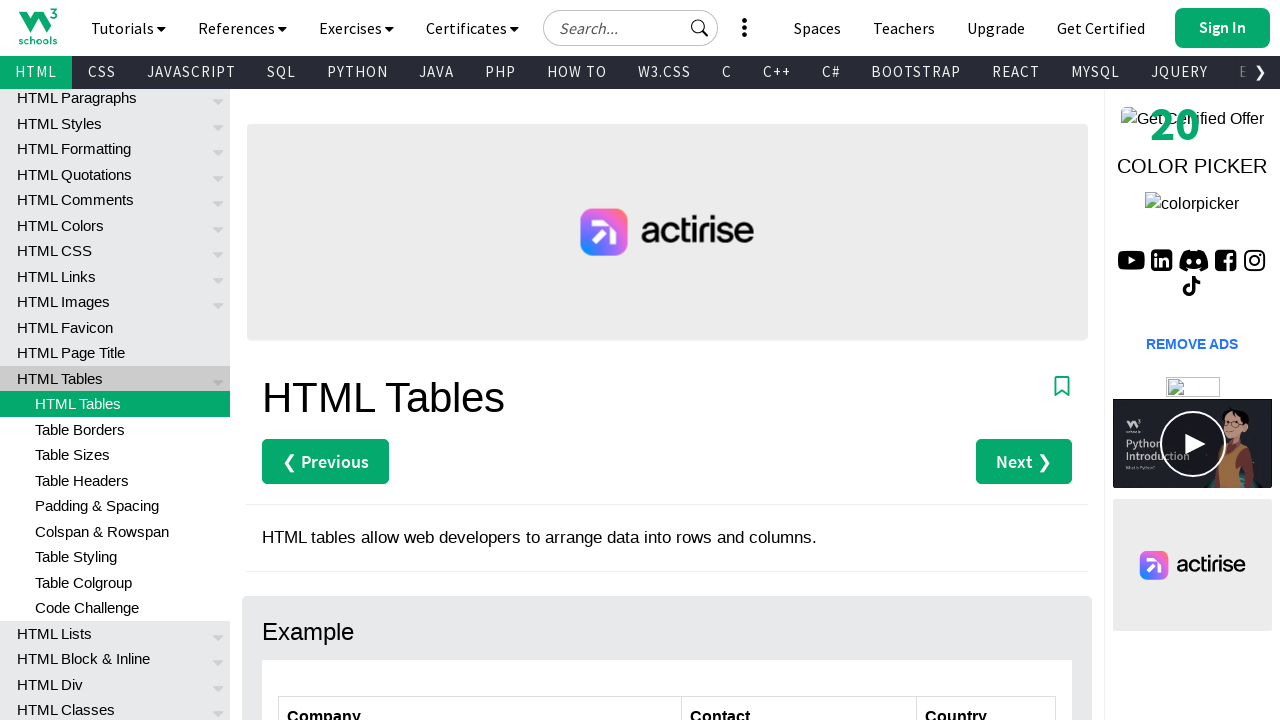

Accessed text content from third column row 5
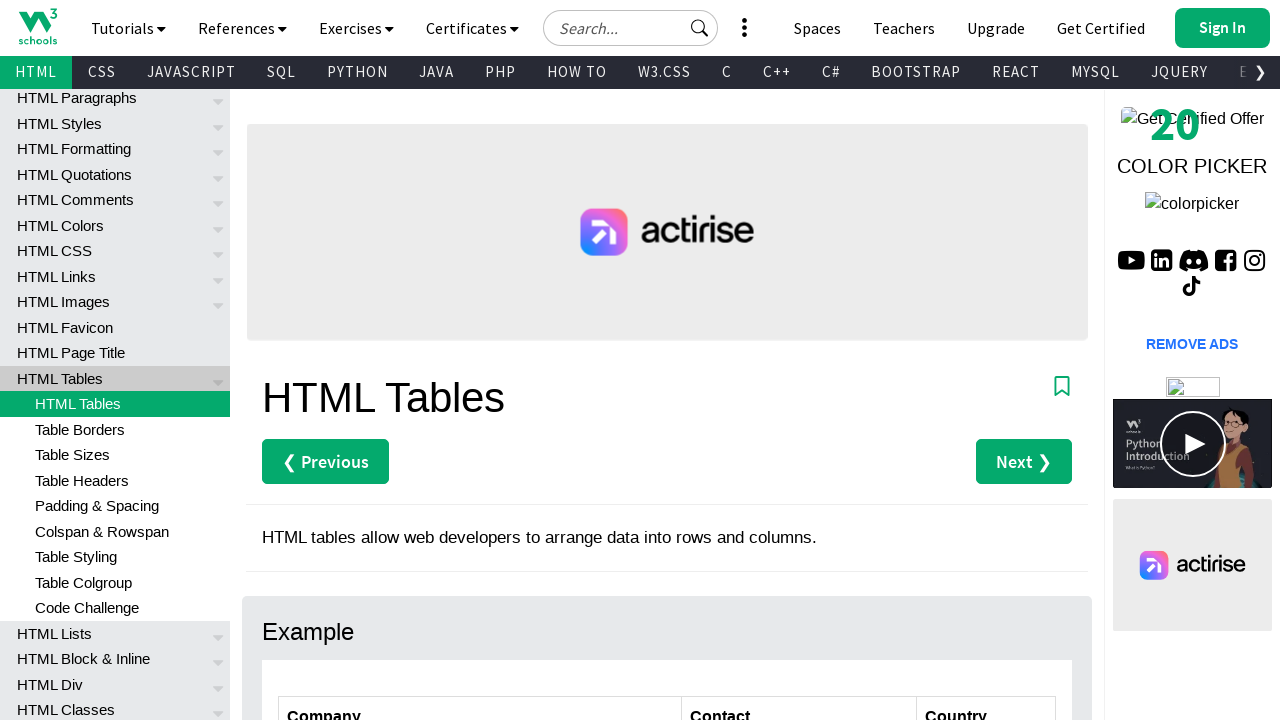

Located third column cell in row 6
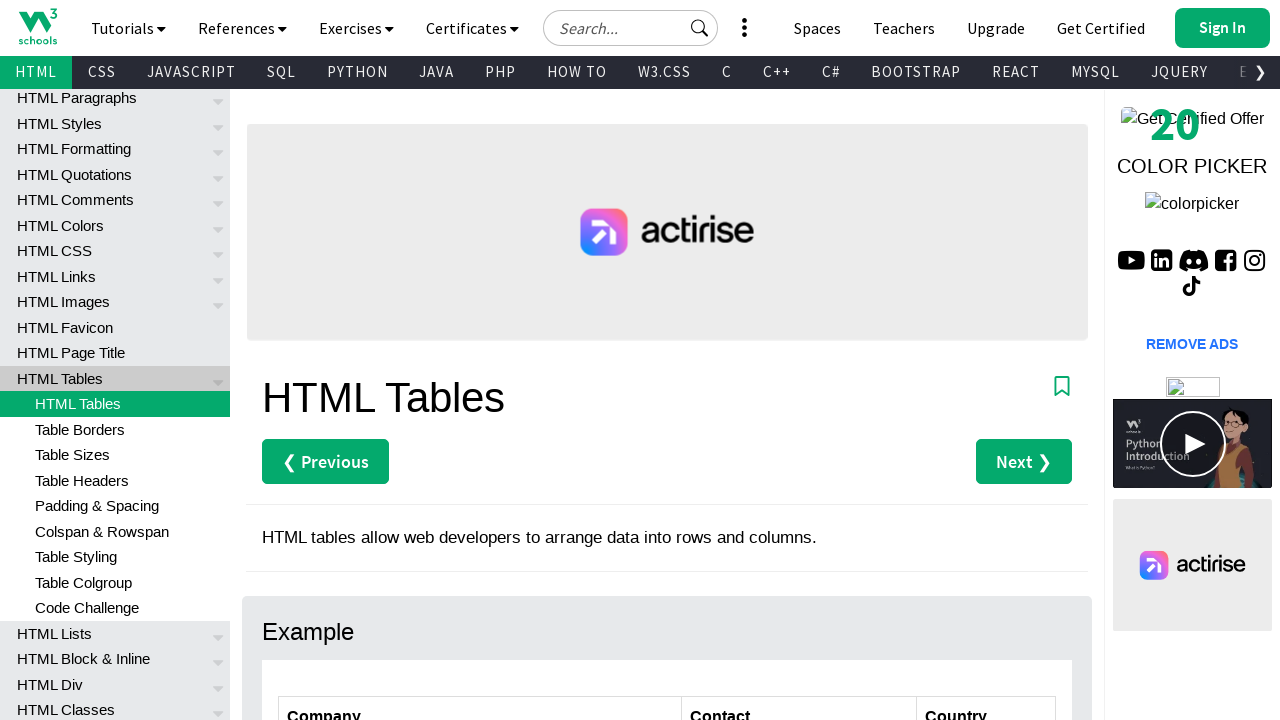

Accessed text content from third column row 6
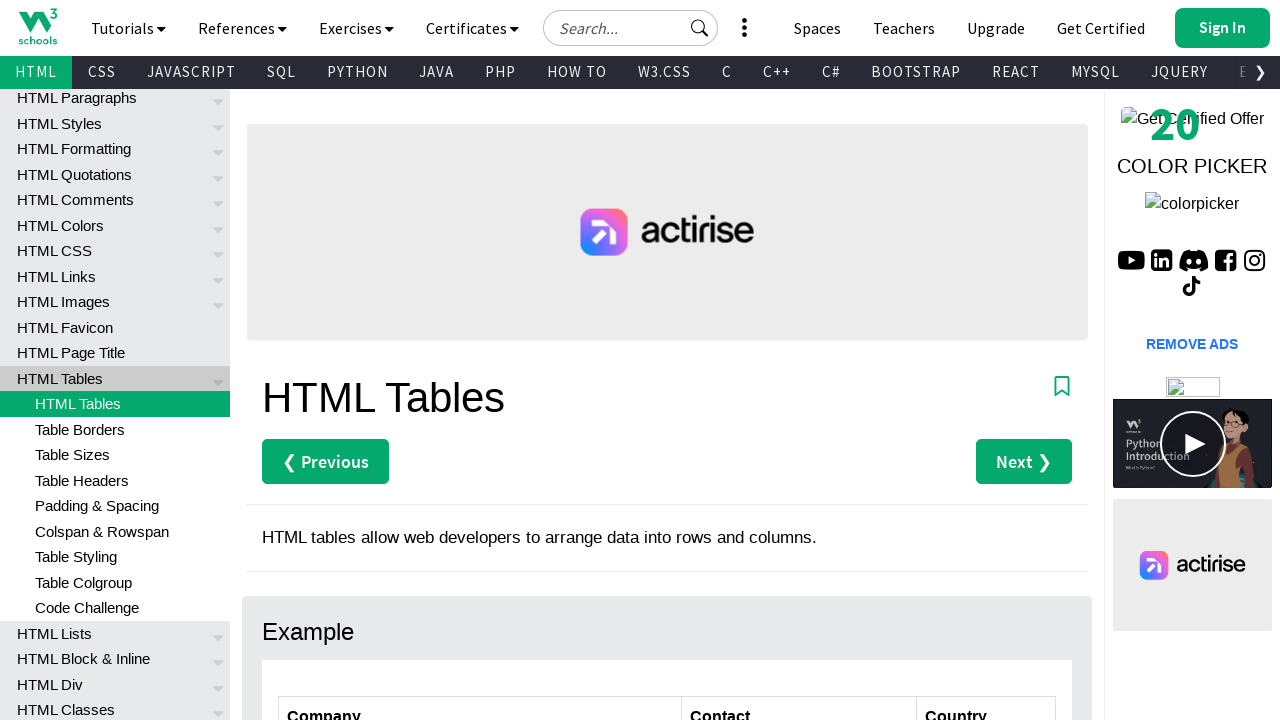

Located third column cell in row 7
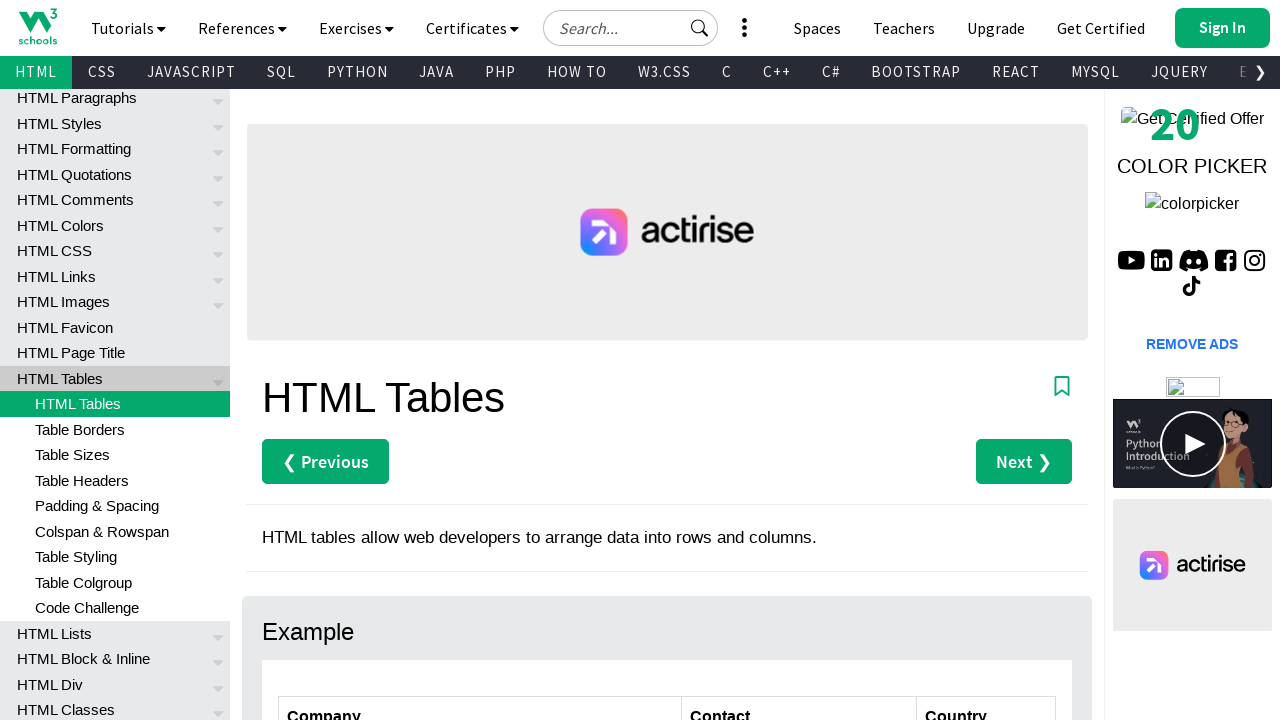

Accessed text content from third column row 7
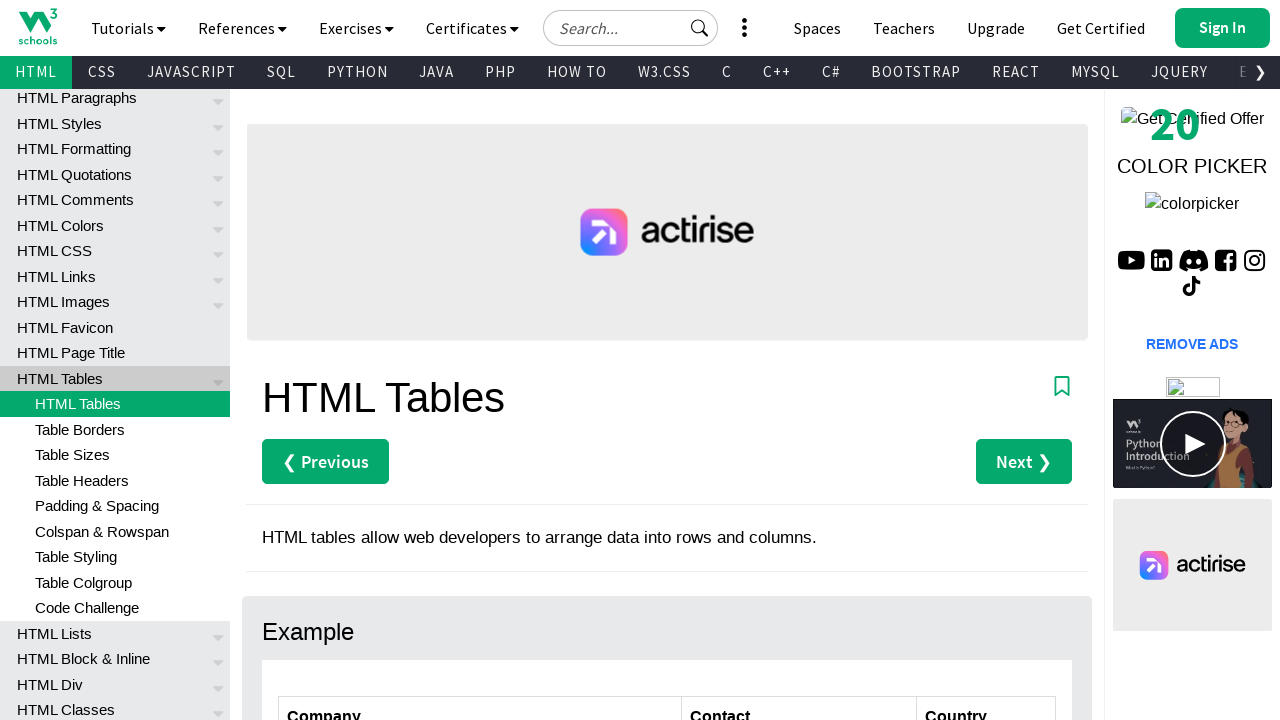

Located second column cell in row 7
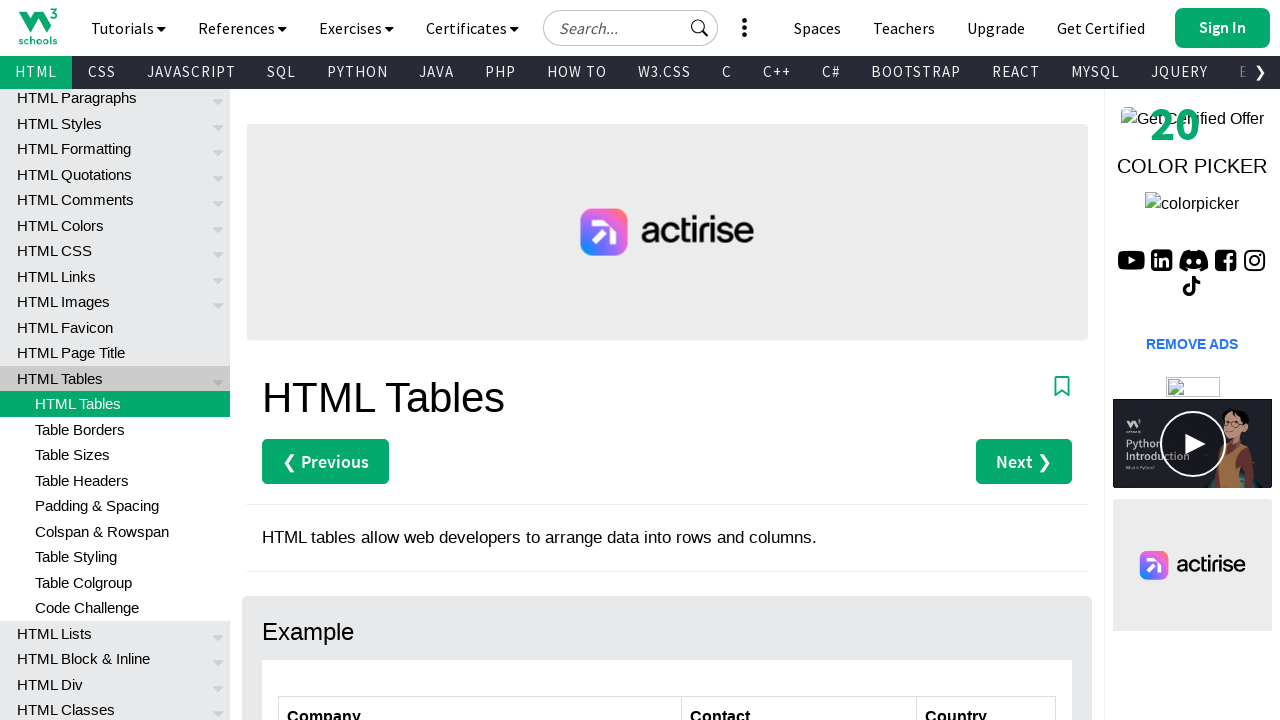

Accessed text content from second column row 7
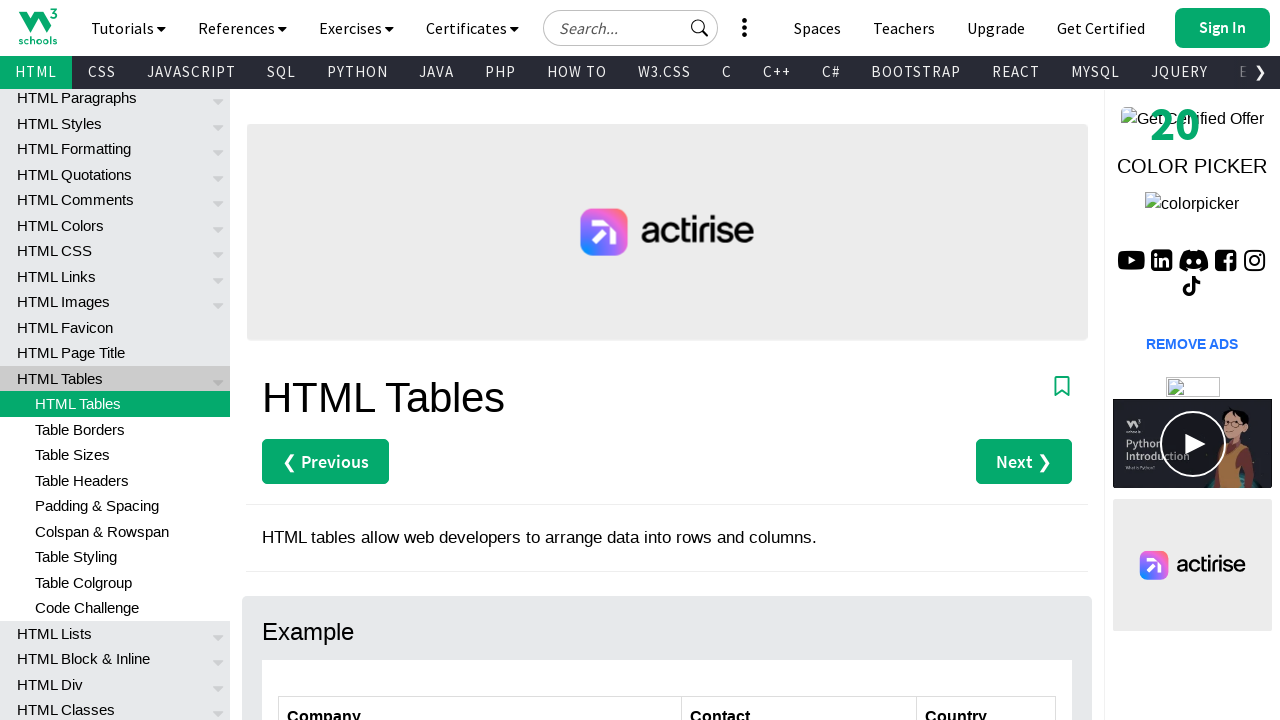

Located third column cell in row 2
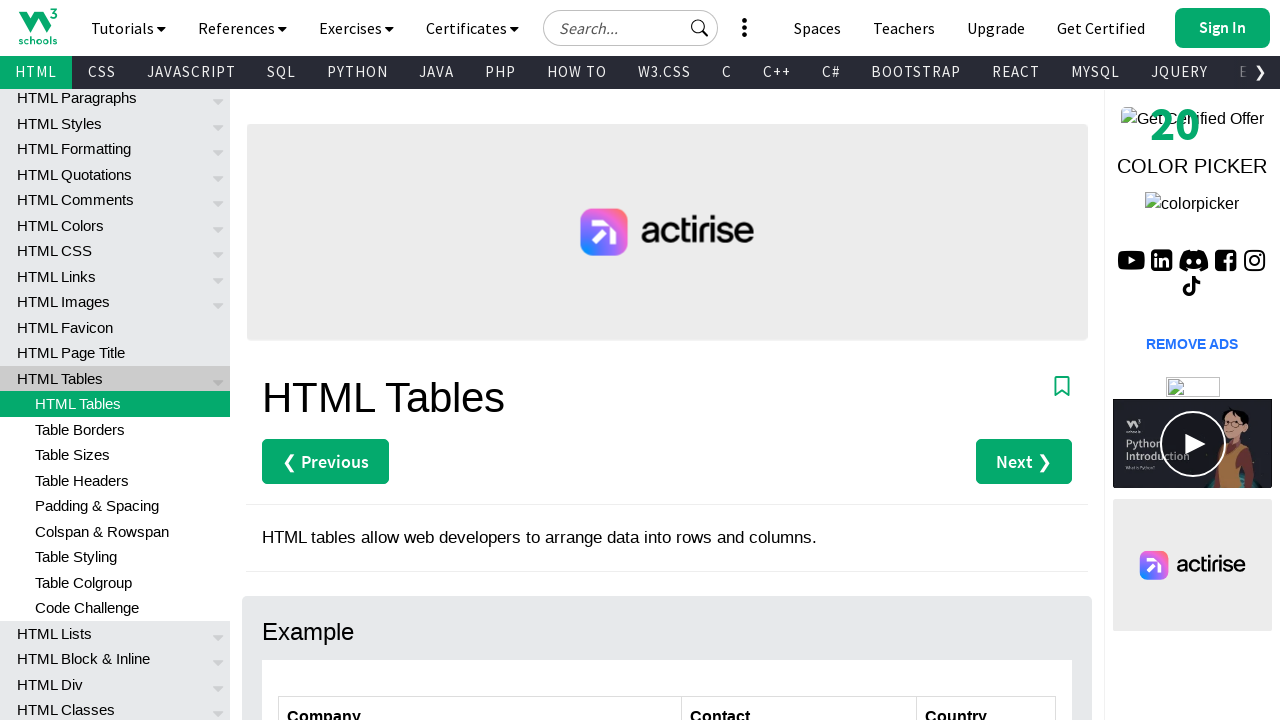

Accessed text content from third column row 2
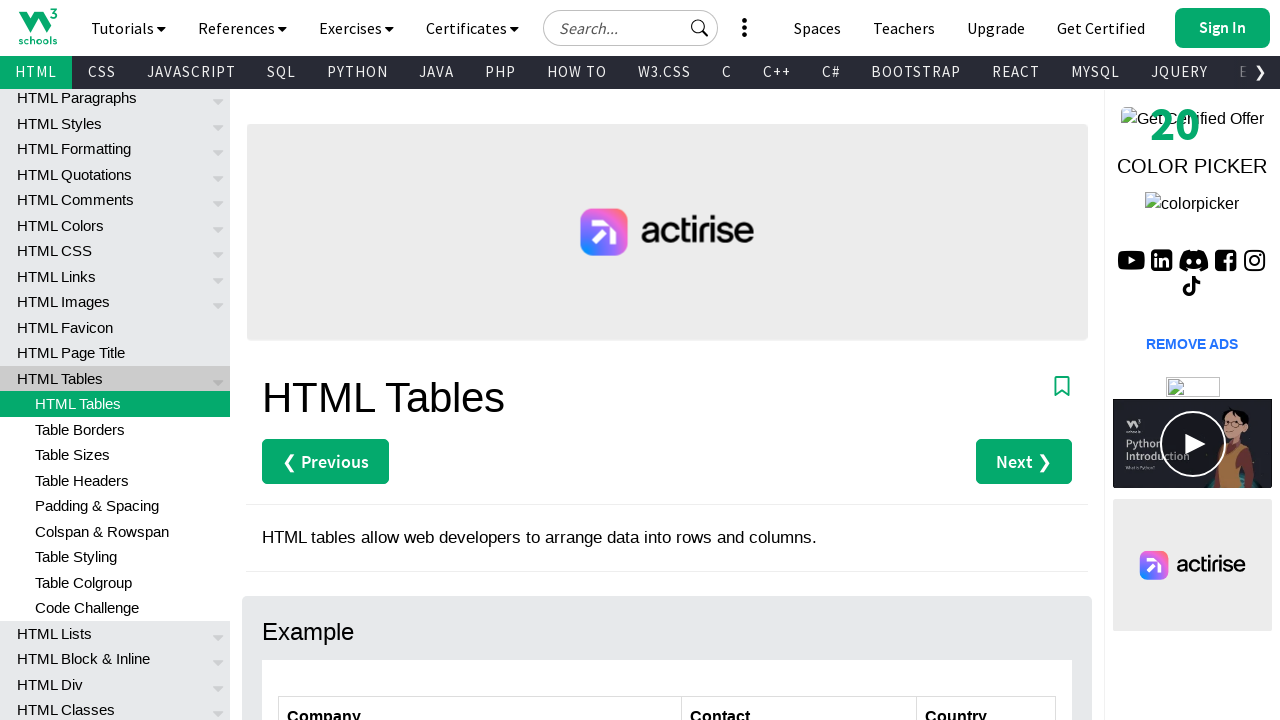

Located third column cell in row 3
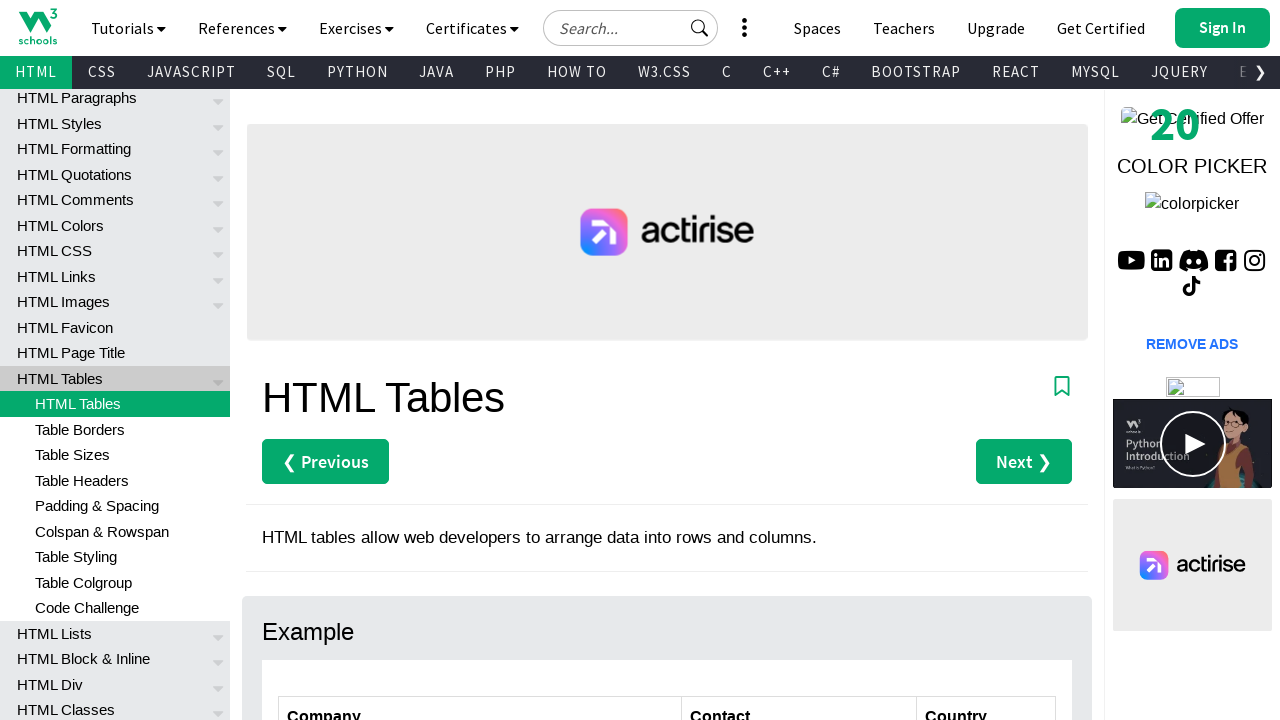

Accessed text content from third column row 3
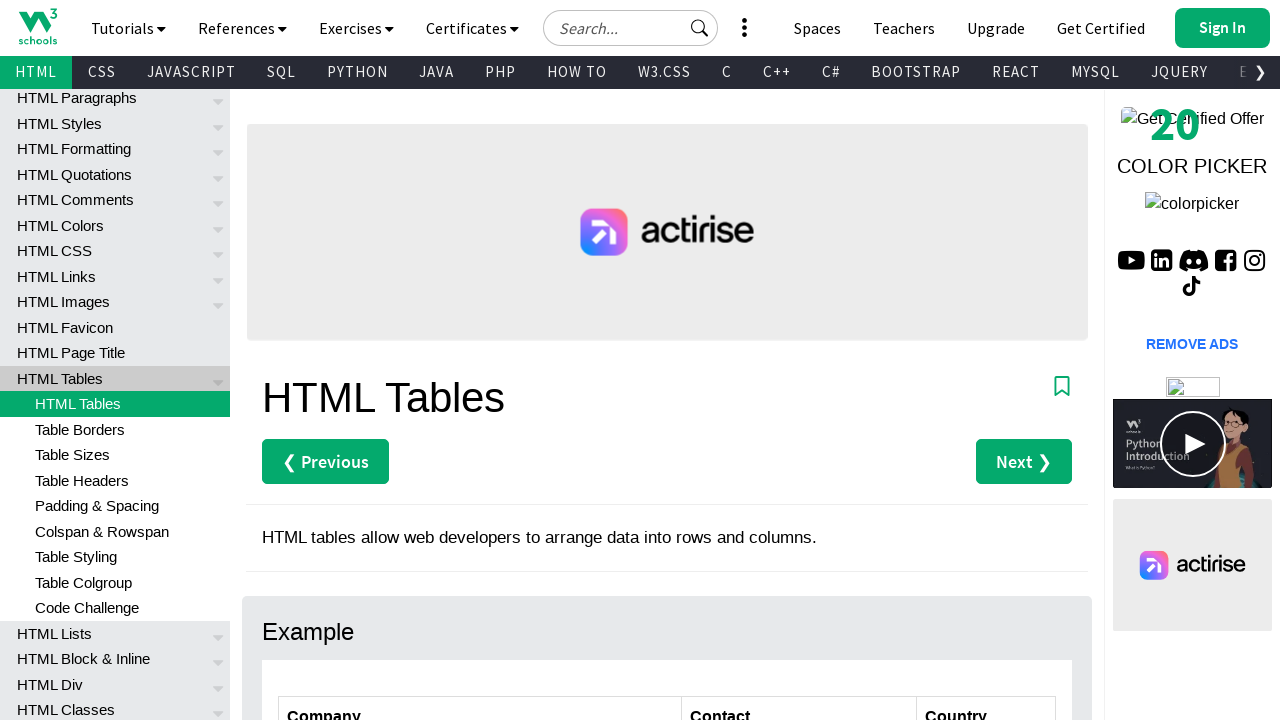

Located third column cell in row 4
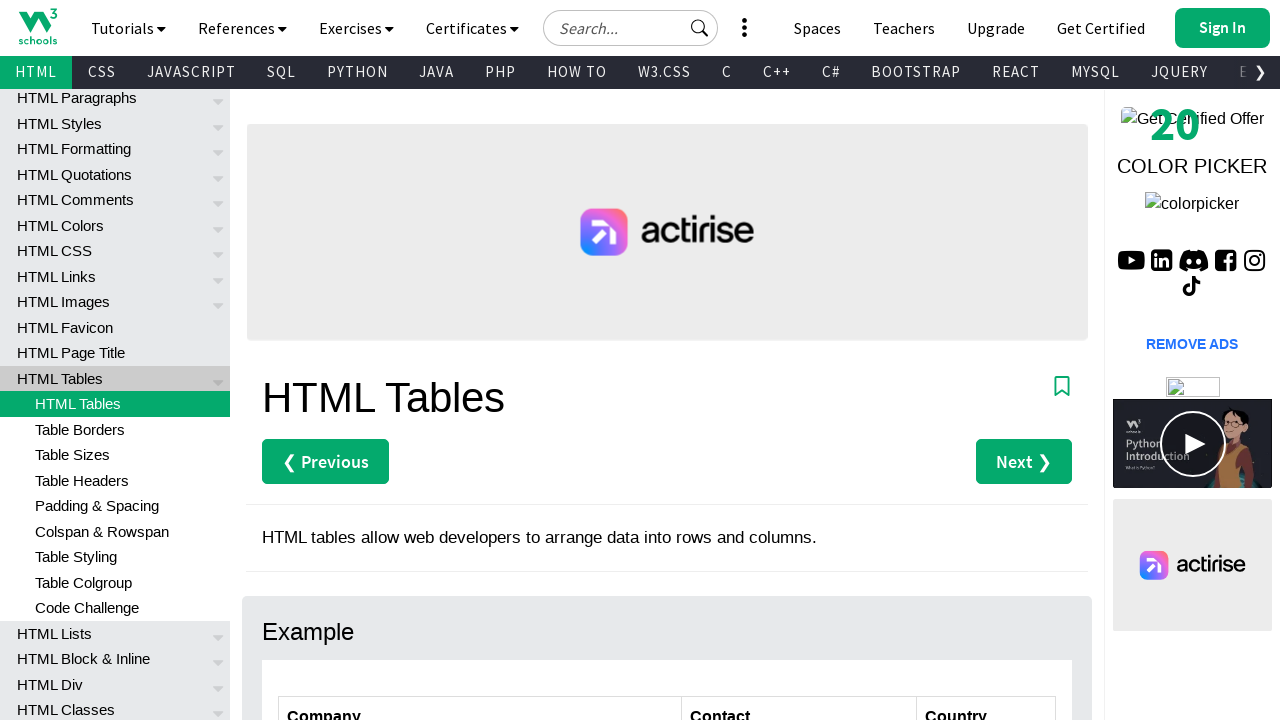

Accessed text content from third column row 4
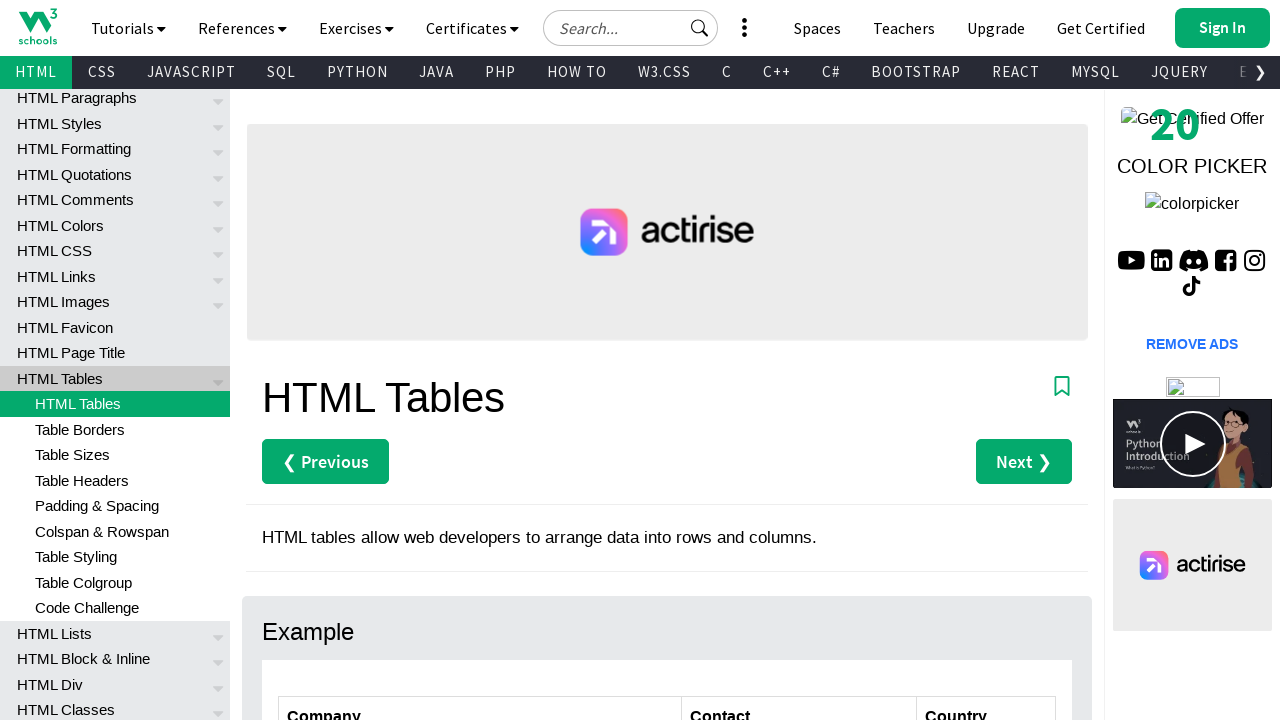

Located third column cell in row 5
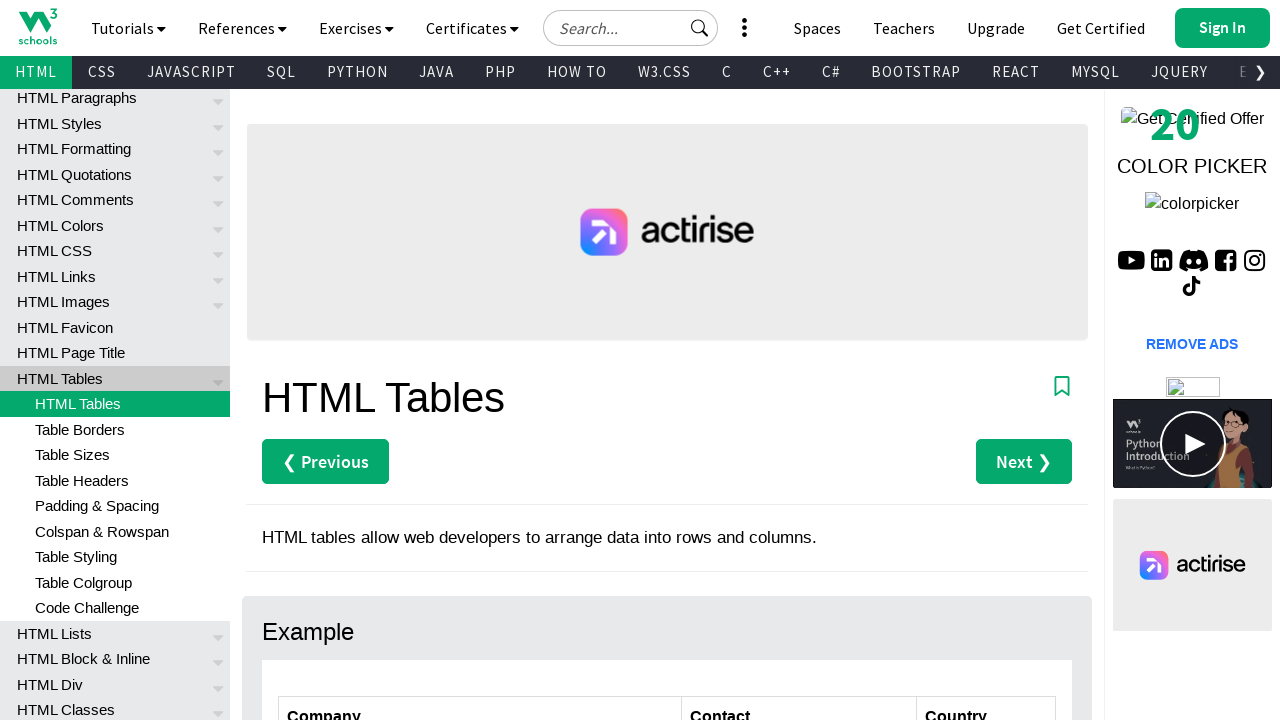

Accessed text content from third column row 5
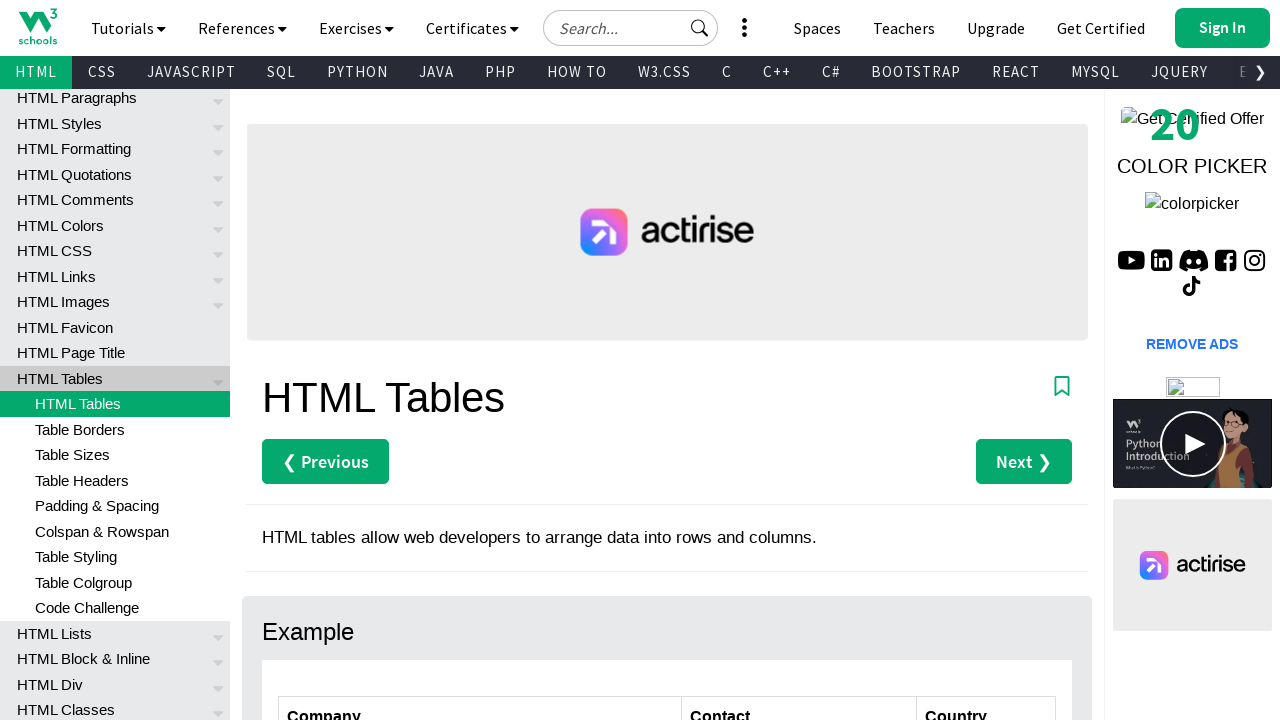

Located third column cell in row 6
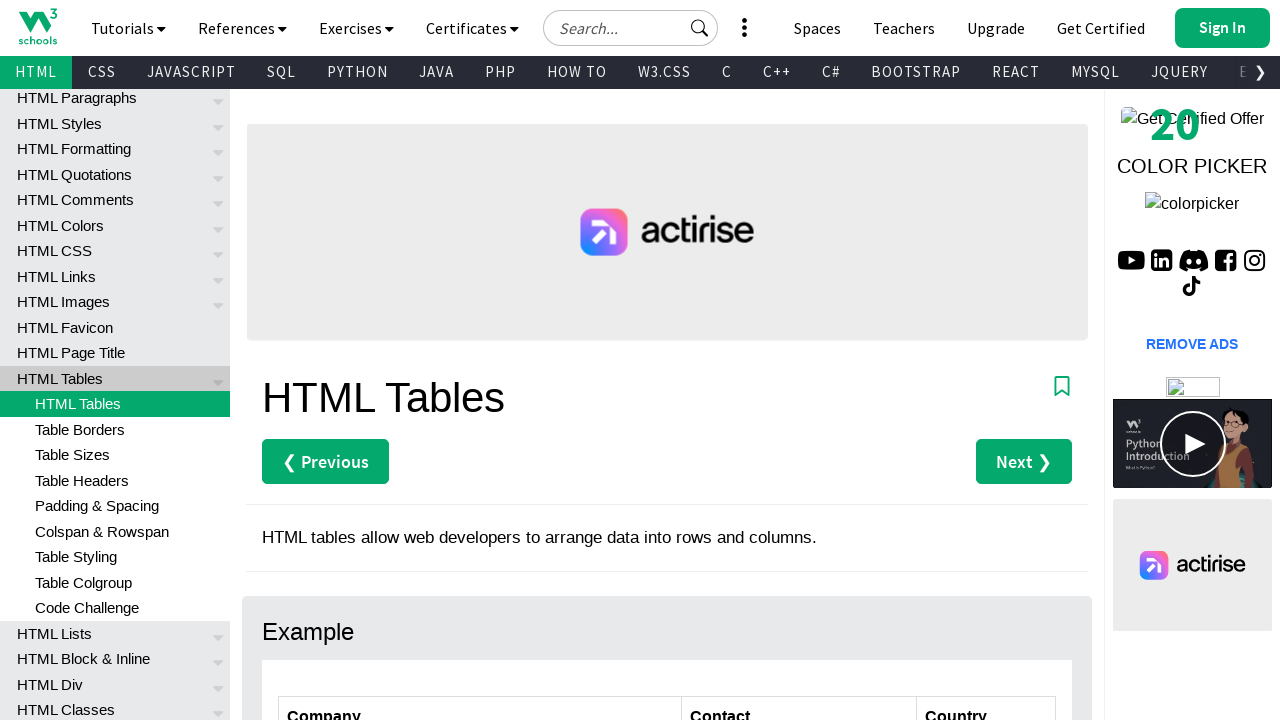

Accessed text content from third column row 6
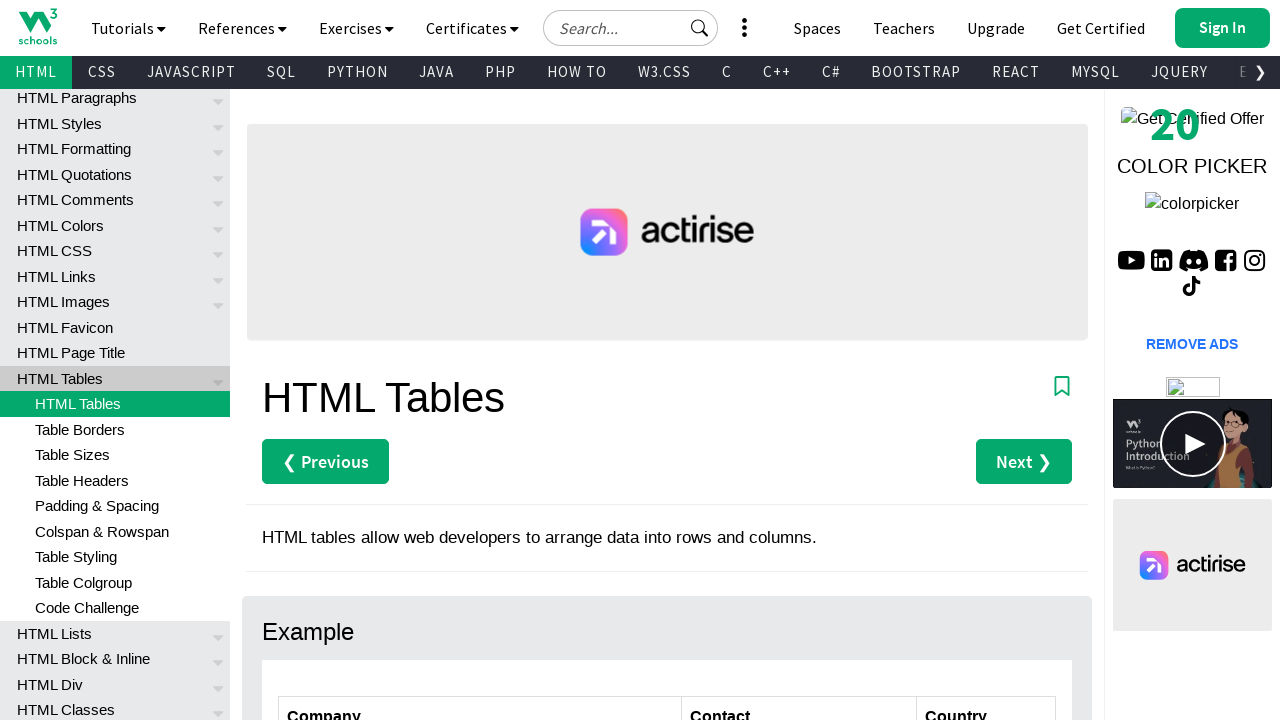

Located third column cell in row 7
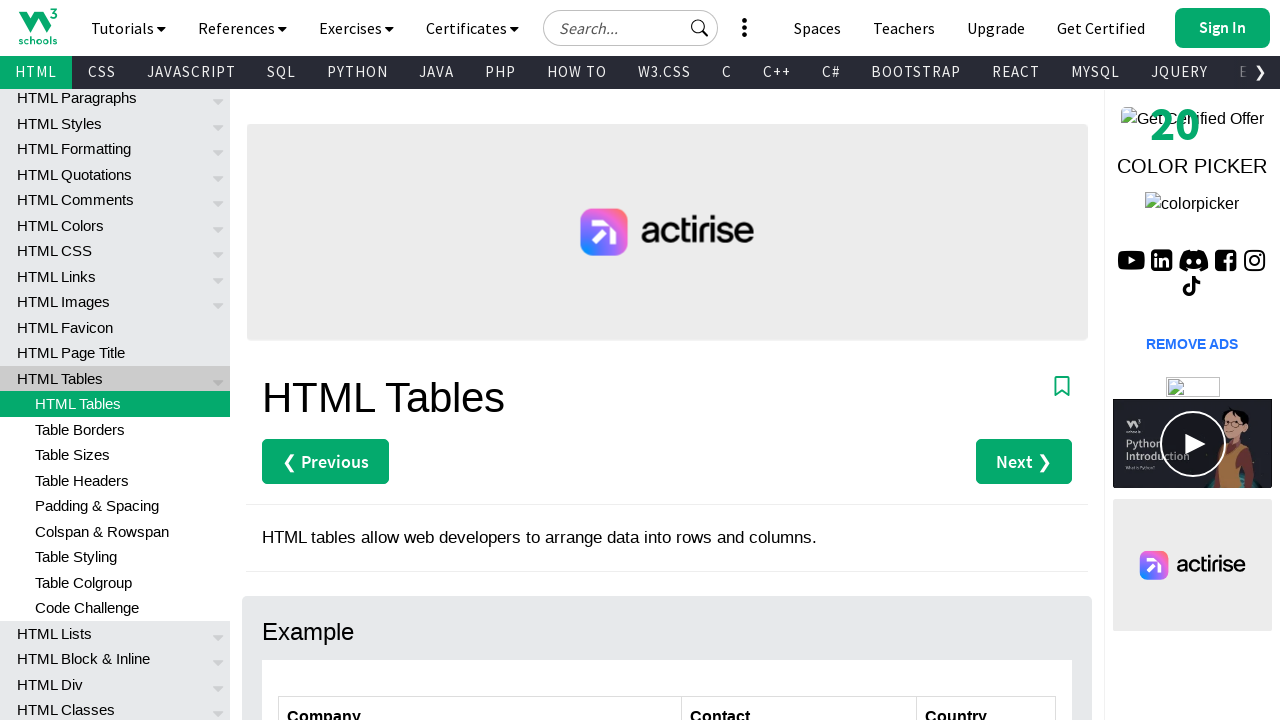

Accessed text content from third column row 7
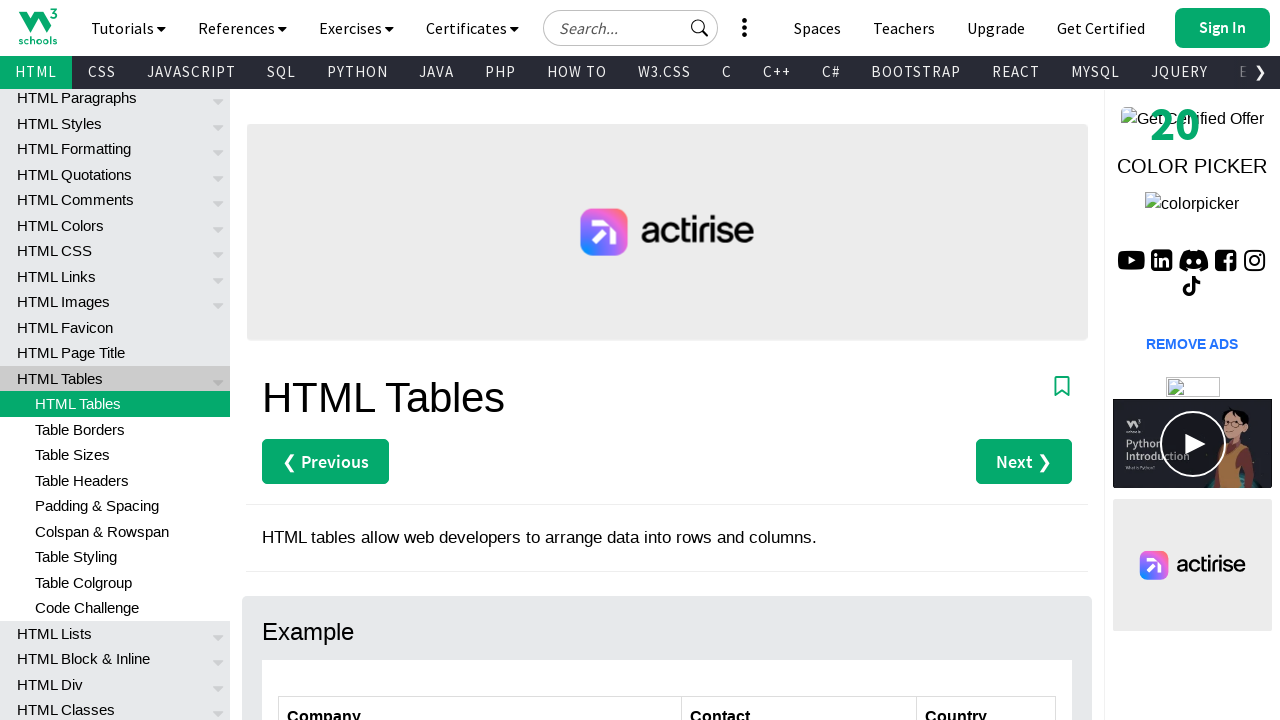

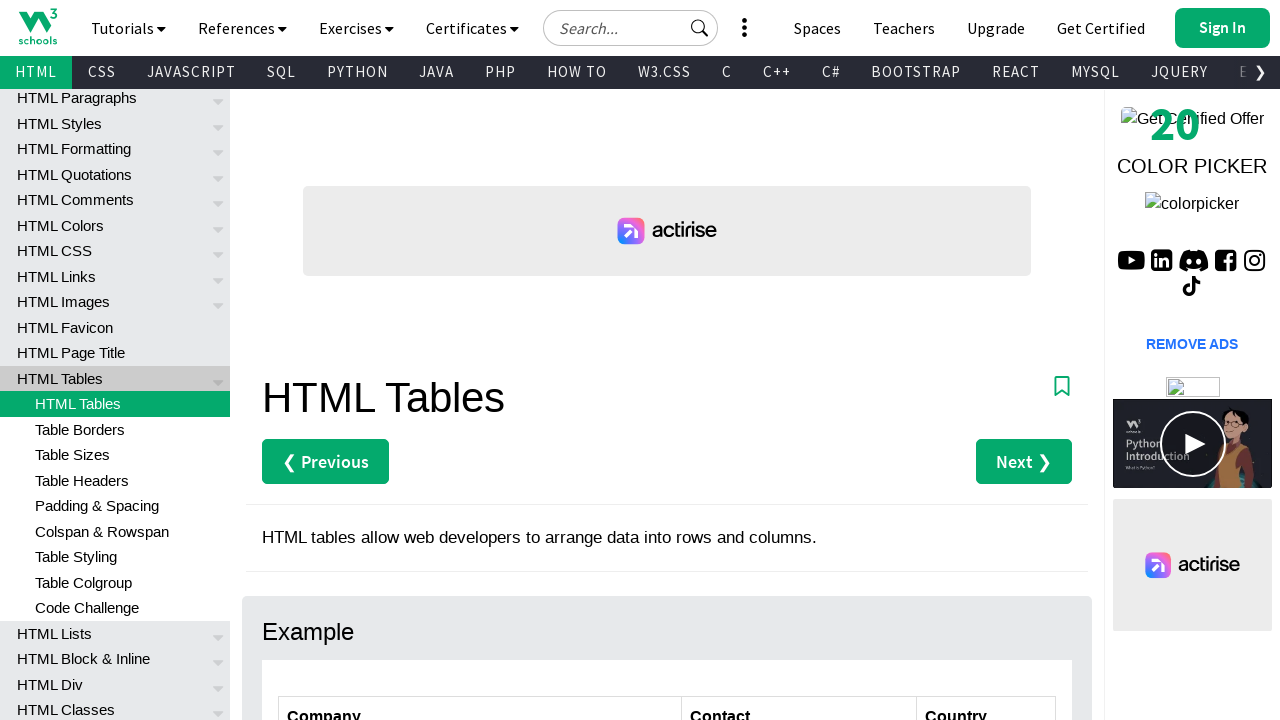